Fills all input fields in a form with the same text value and submits the form

Starting URL: http://suninjuly.github.io/huge_form.html

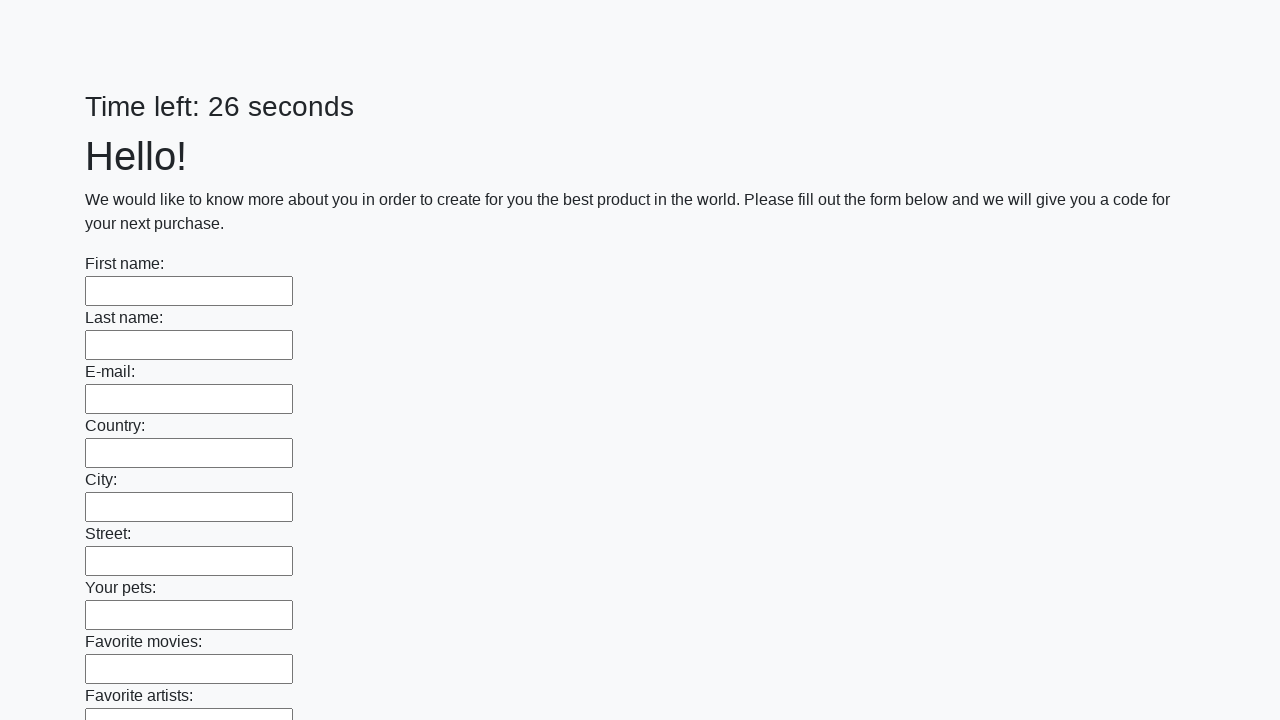

Navigated to the huge form page
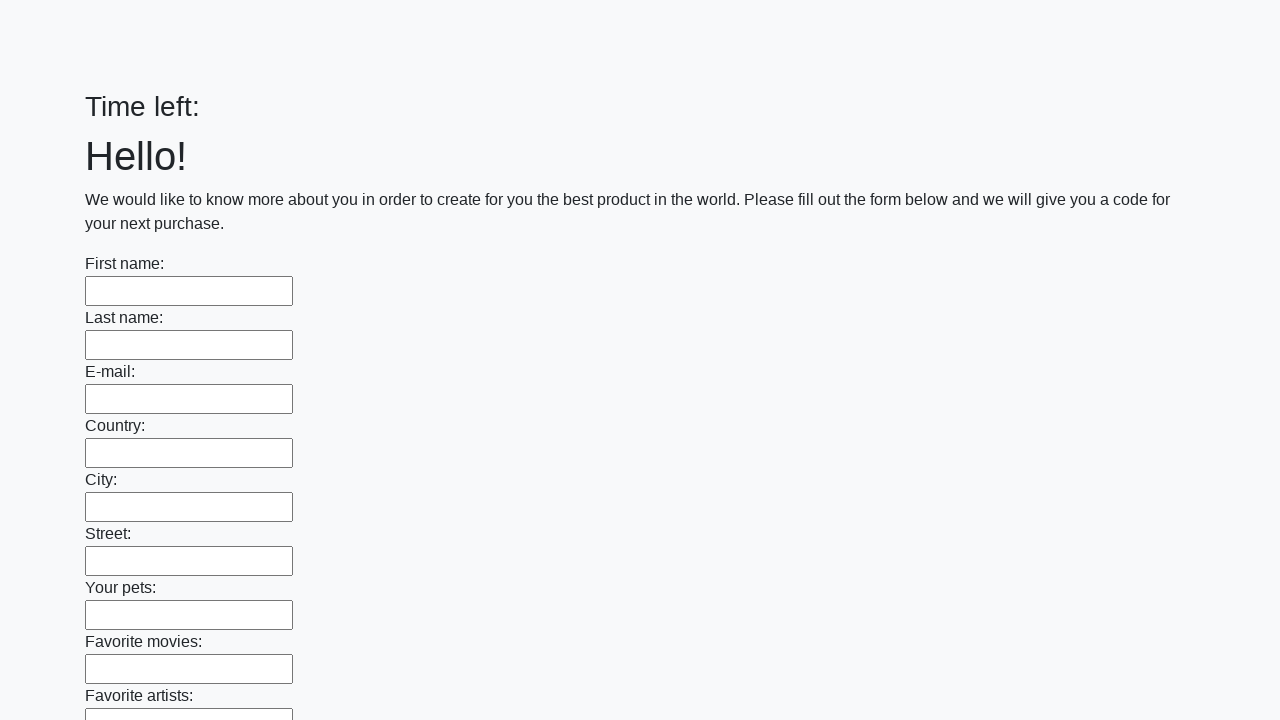

Located all input elements on the page
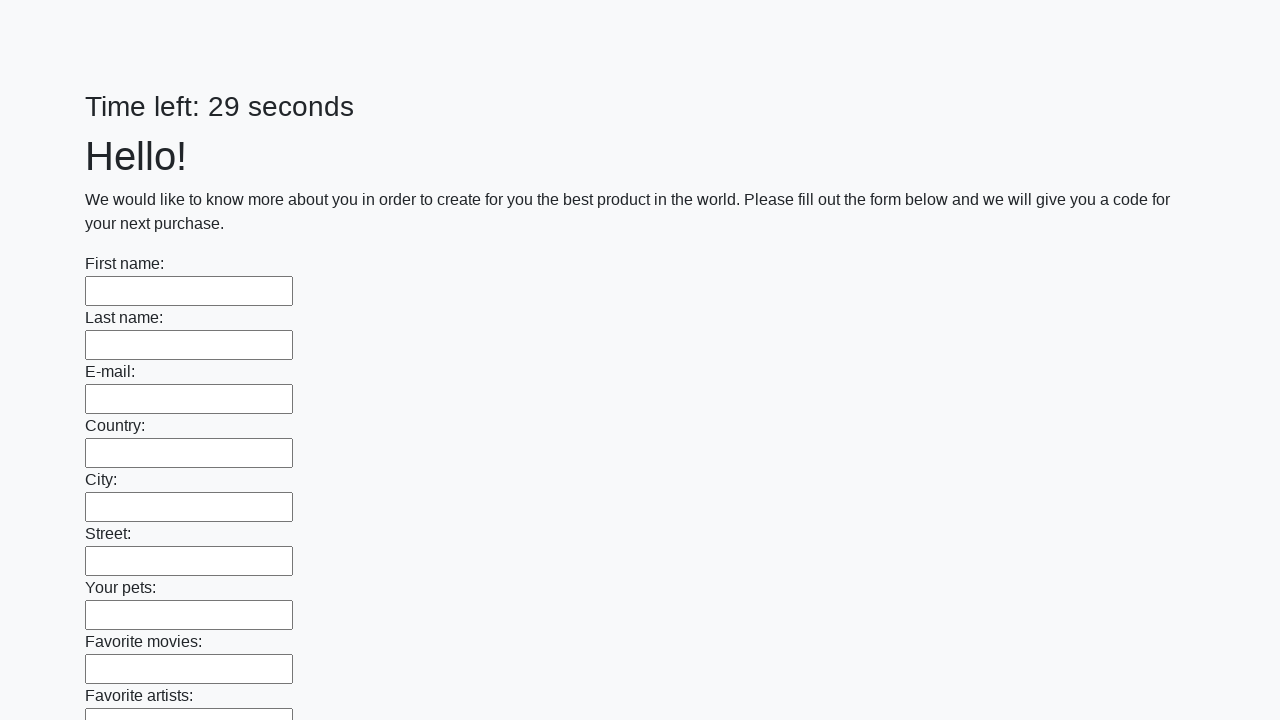

Filled an input field with 'Answer' on input >> nth=0
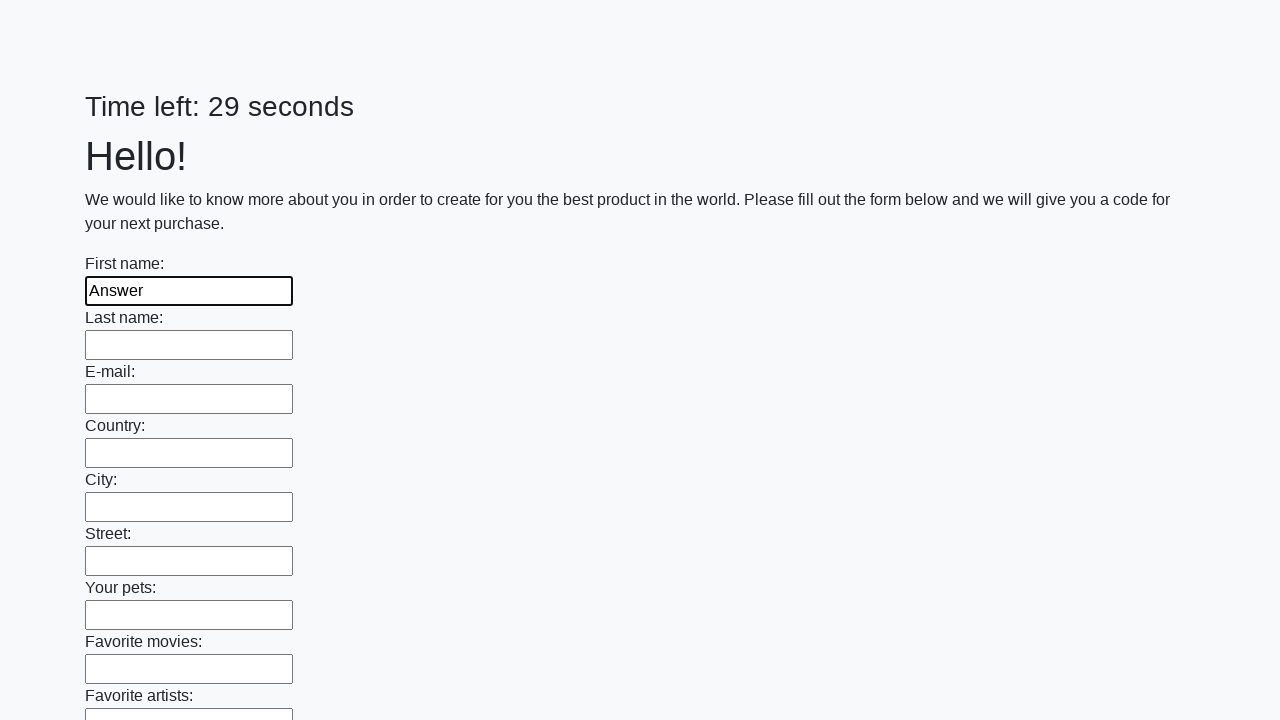

Filled an input field with 'Answer' on input >> nth=1
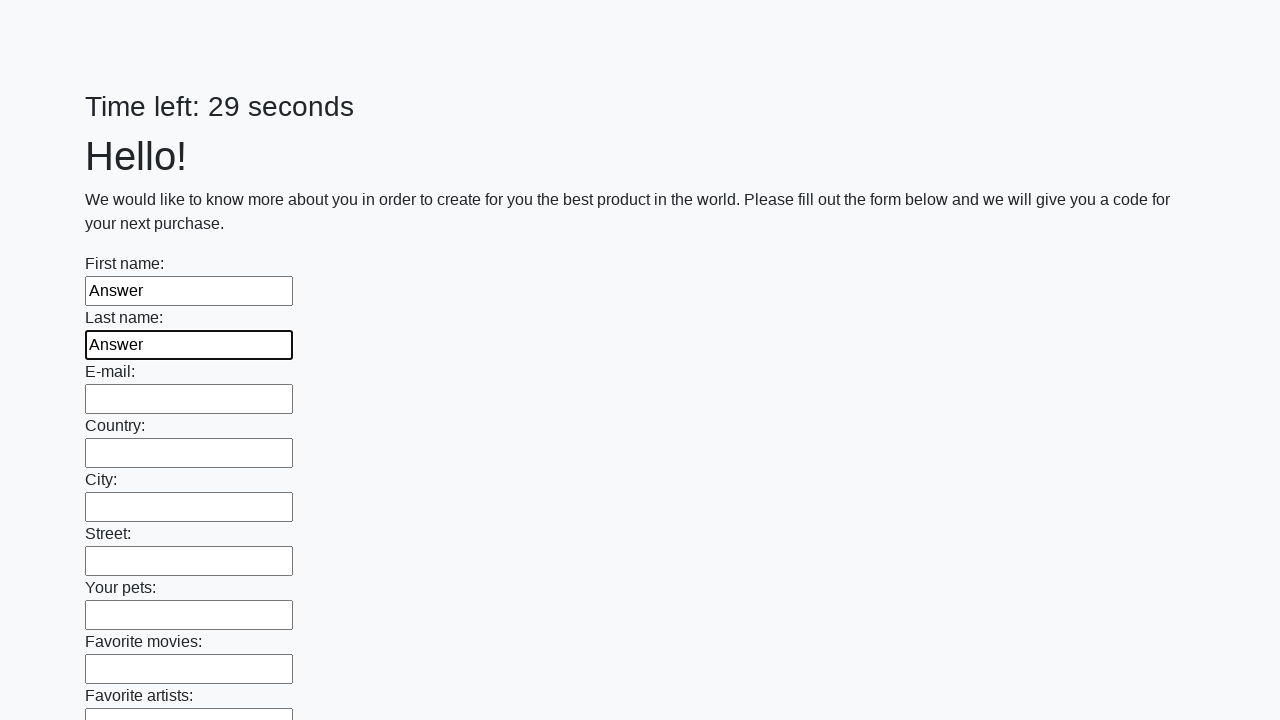

Filled an input field with 'Answer' on input >> nth=2
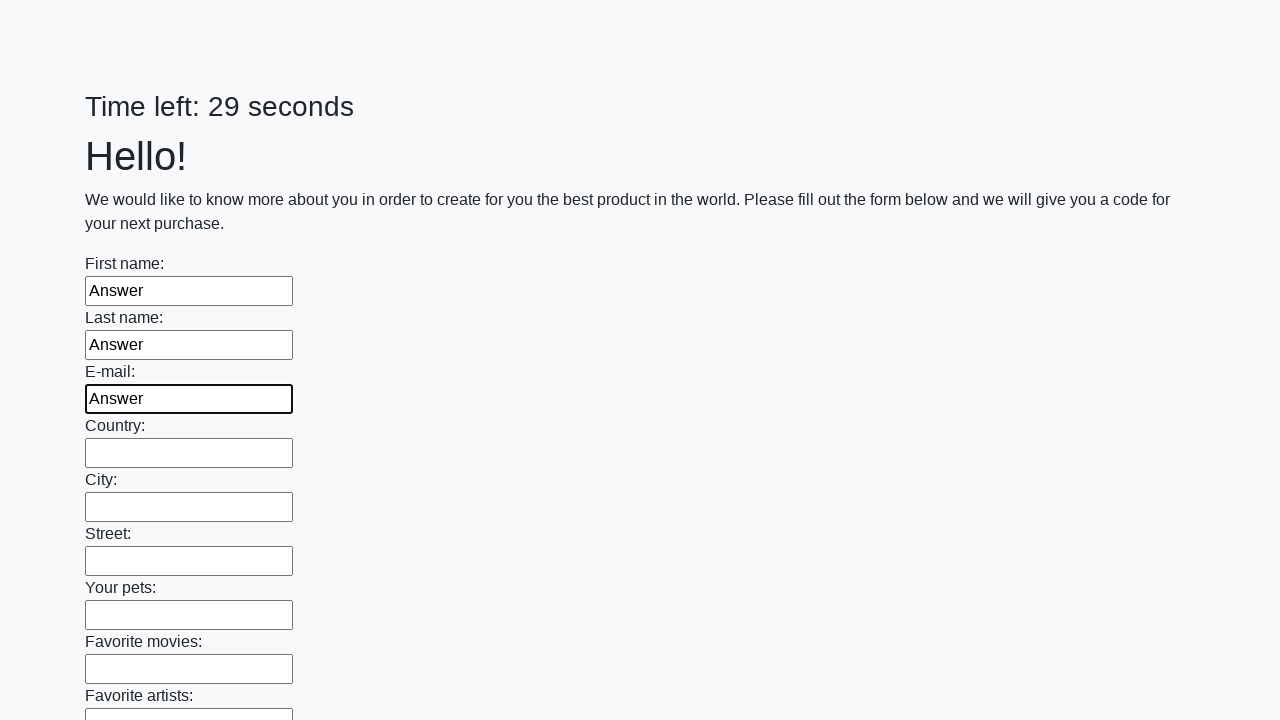

Filled an input field with 'Answer' on input >> nth=3
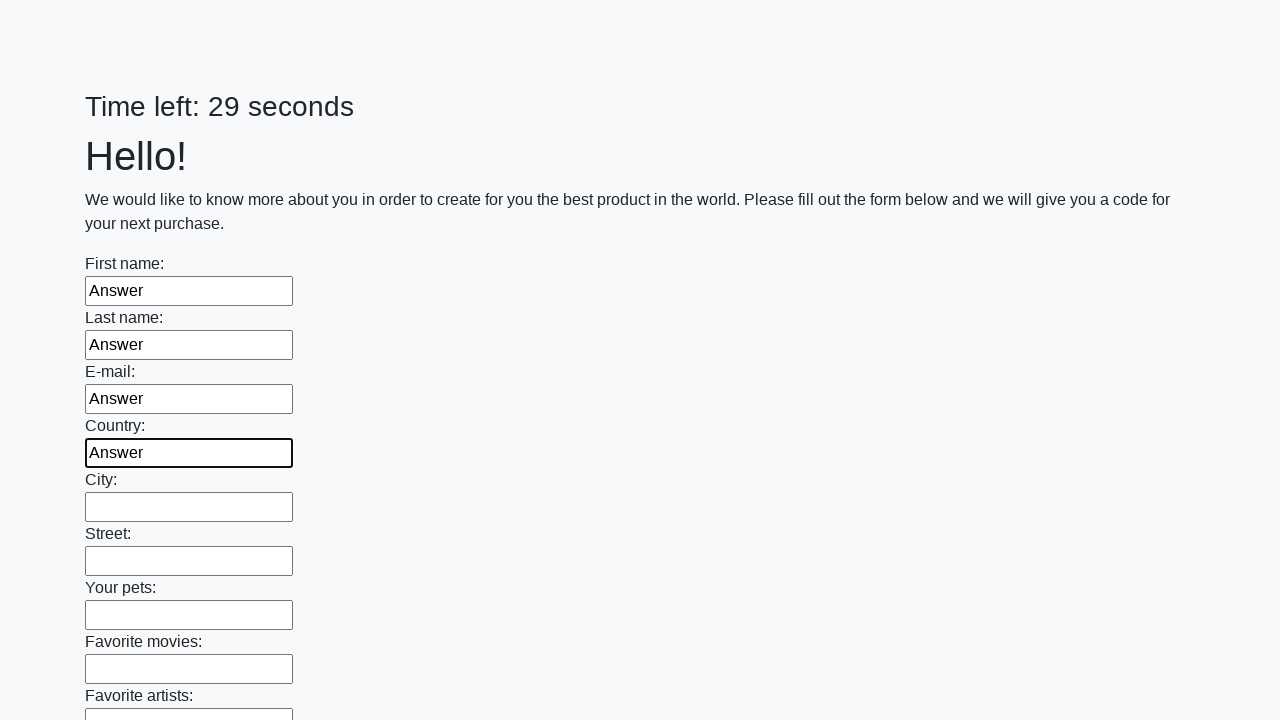

Filled an input field with 'Answer' on input >> nth=4
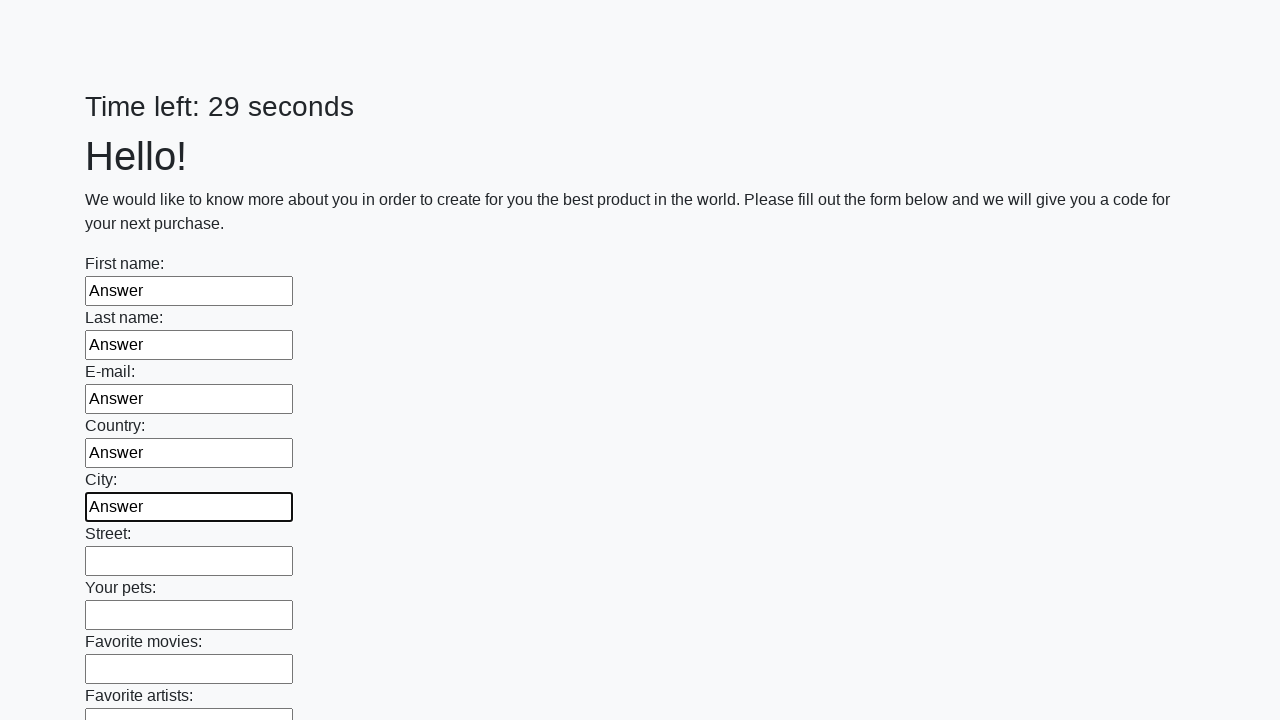

Filled an input field with 'Answer' on input >> nth=5
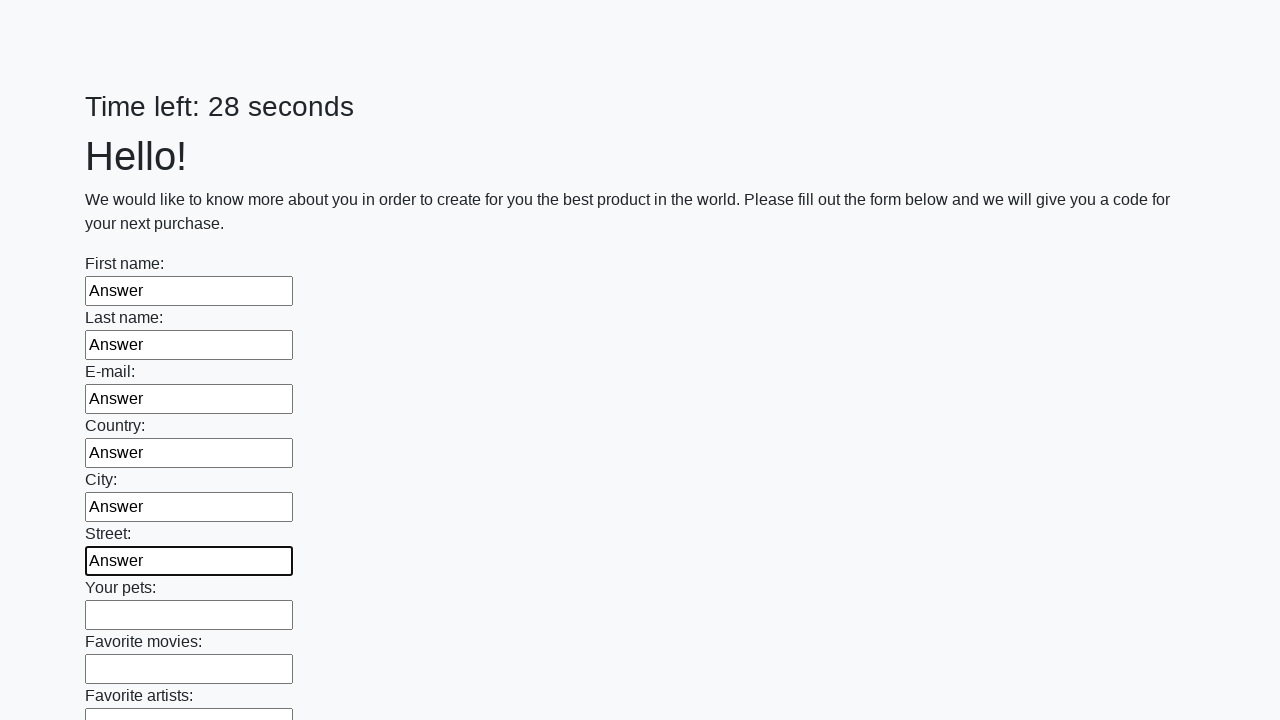

Filled an input field with 'Answer' on input >> nth=6
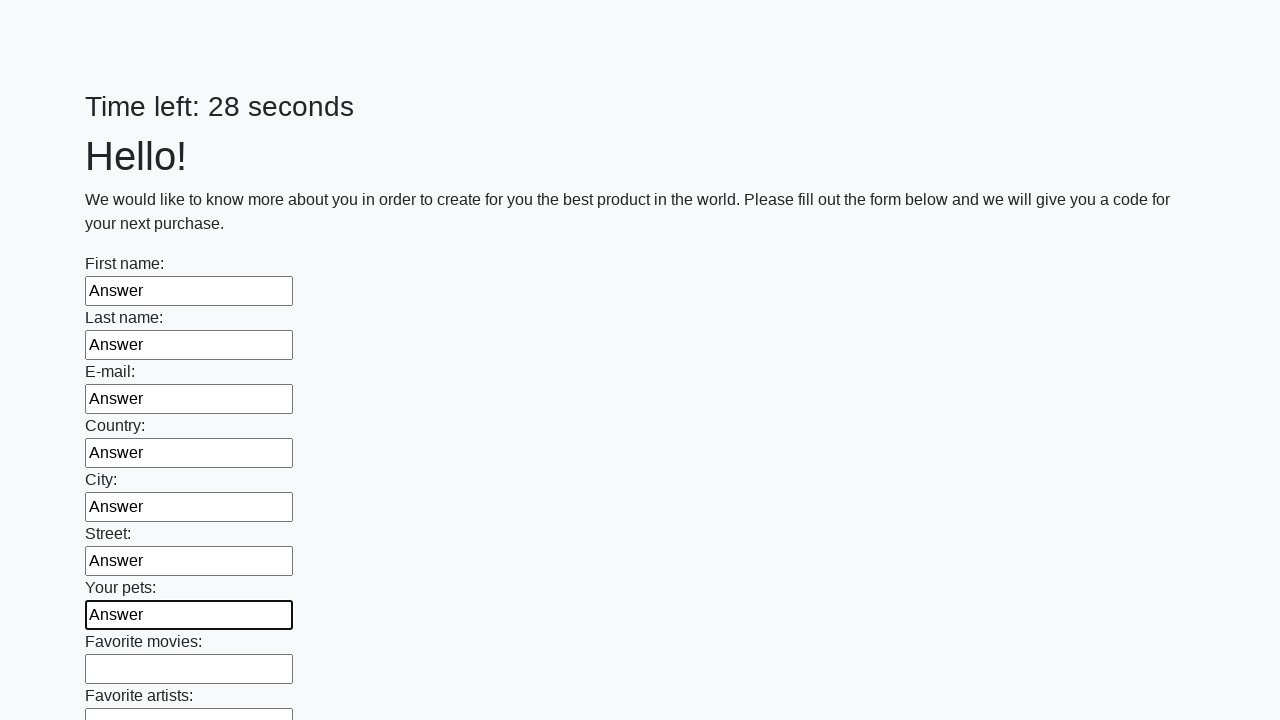

Filled an input field with 'Answer' on input >> nth=7
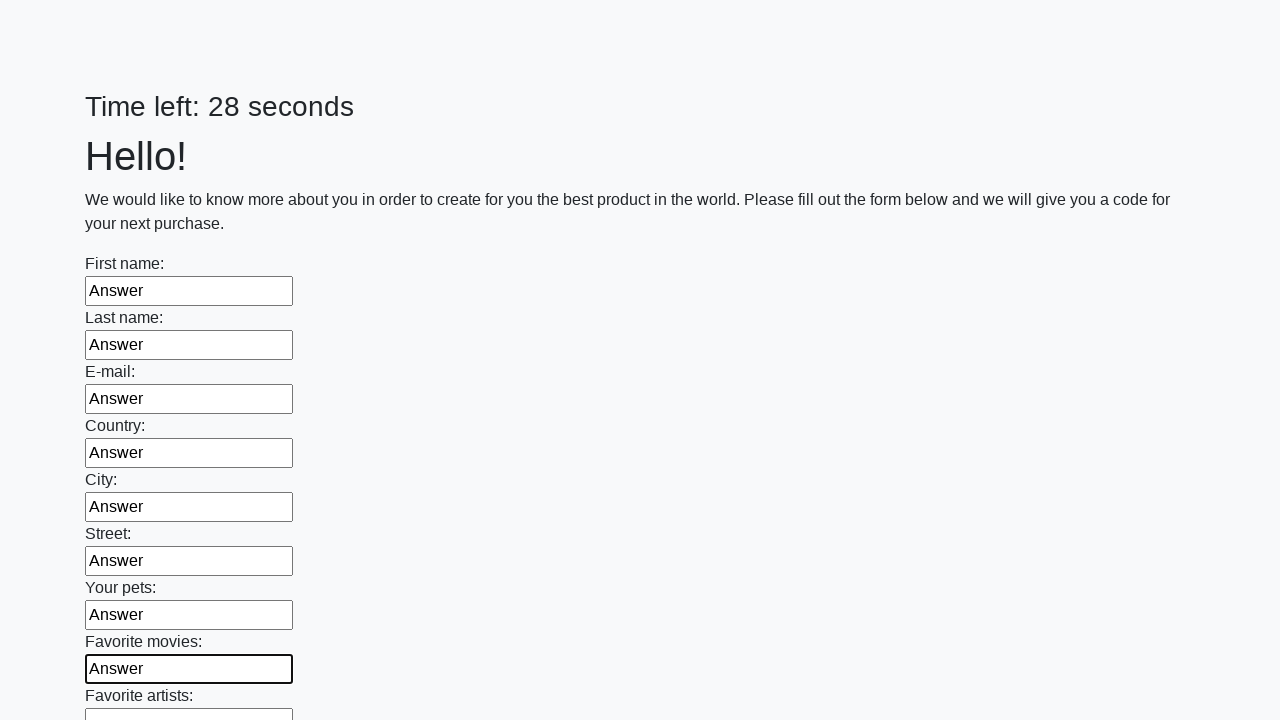

Filled an input field with 'Answer' on input >> nth=8
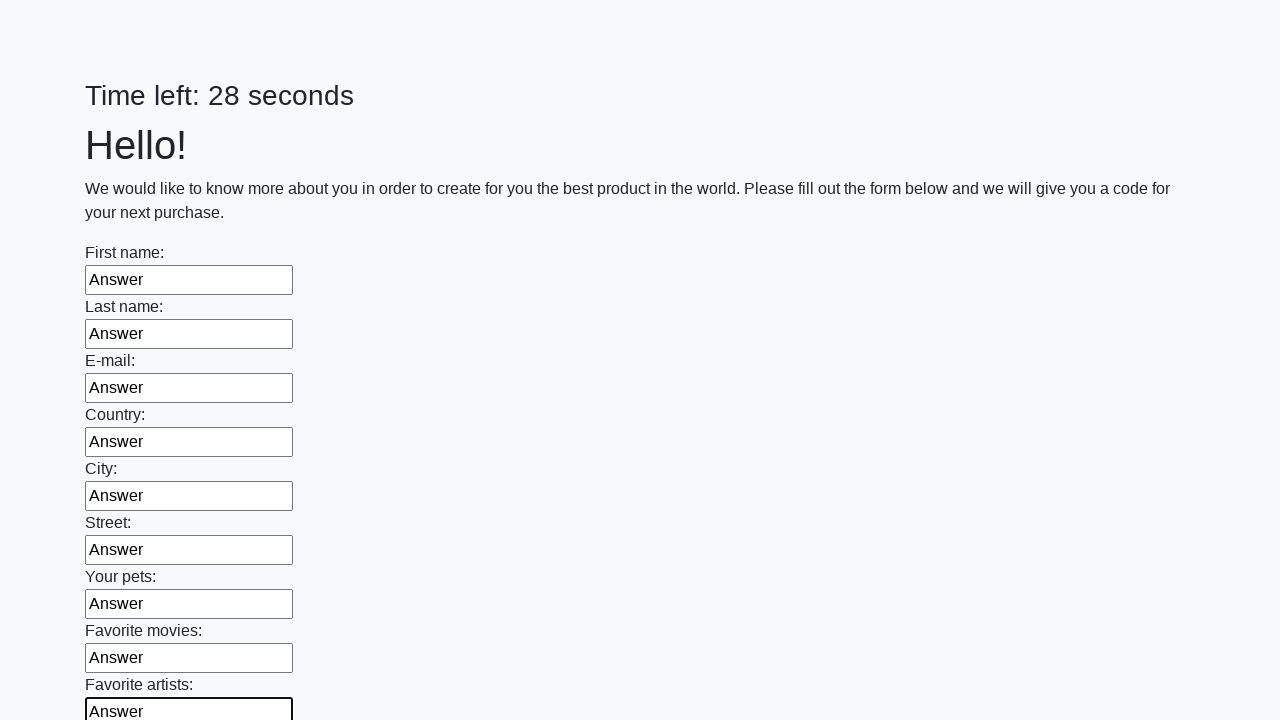

Filled an input field with 'Answer' on input >> nth=9
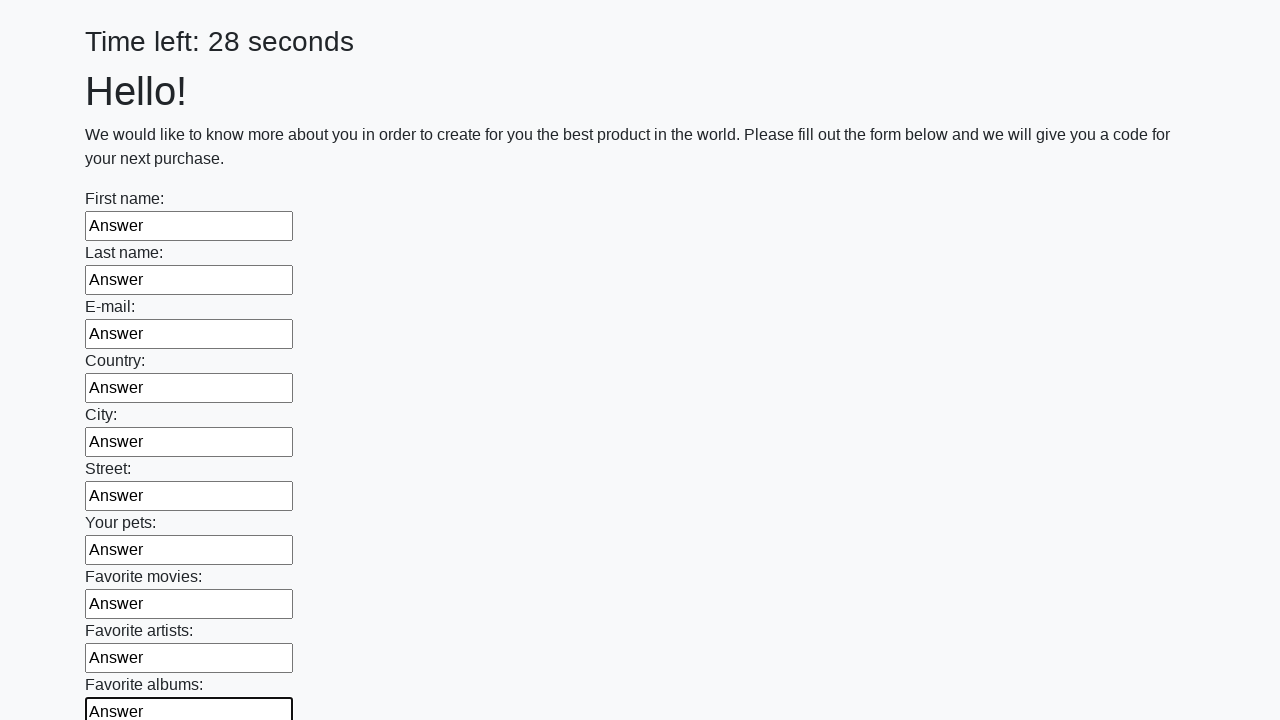

Filled an input field with 'Answer' on input >> nth=10
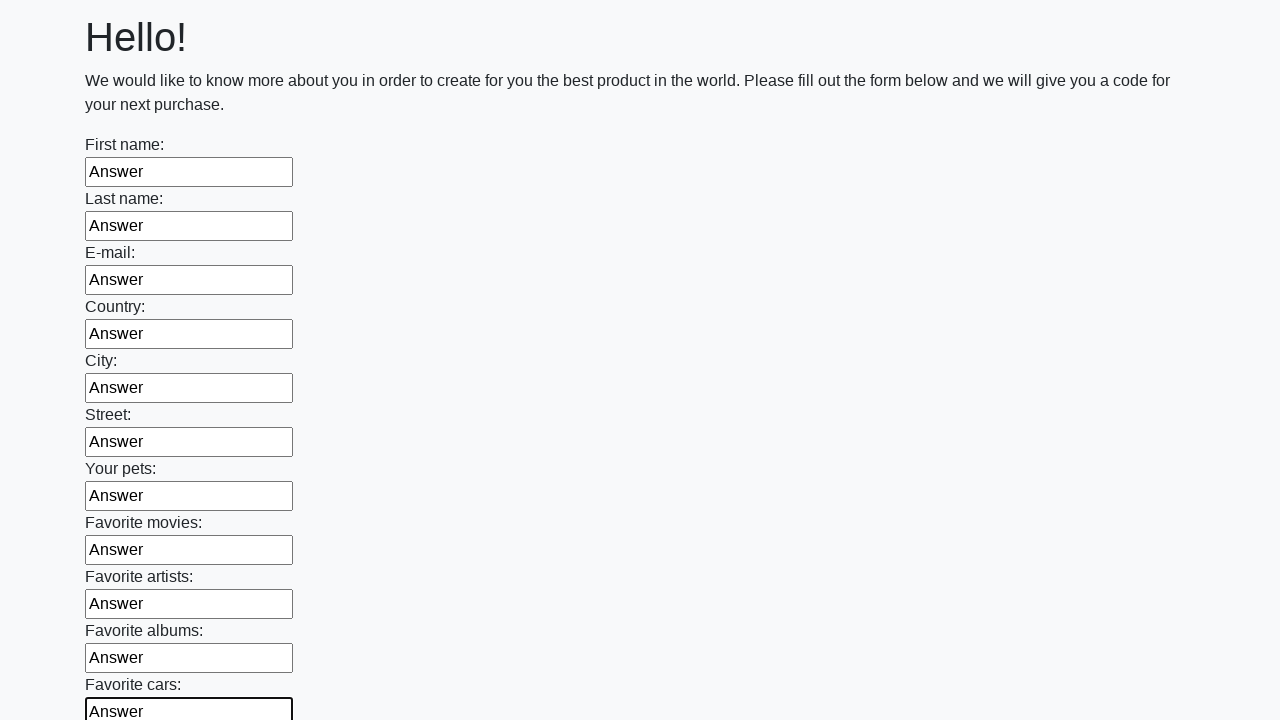

Filled an input field with 'Answer' on input >> nth=11
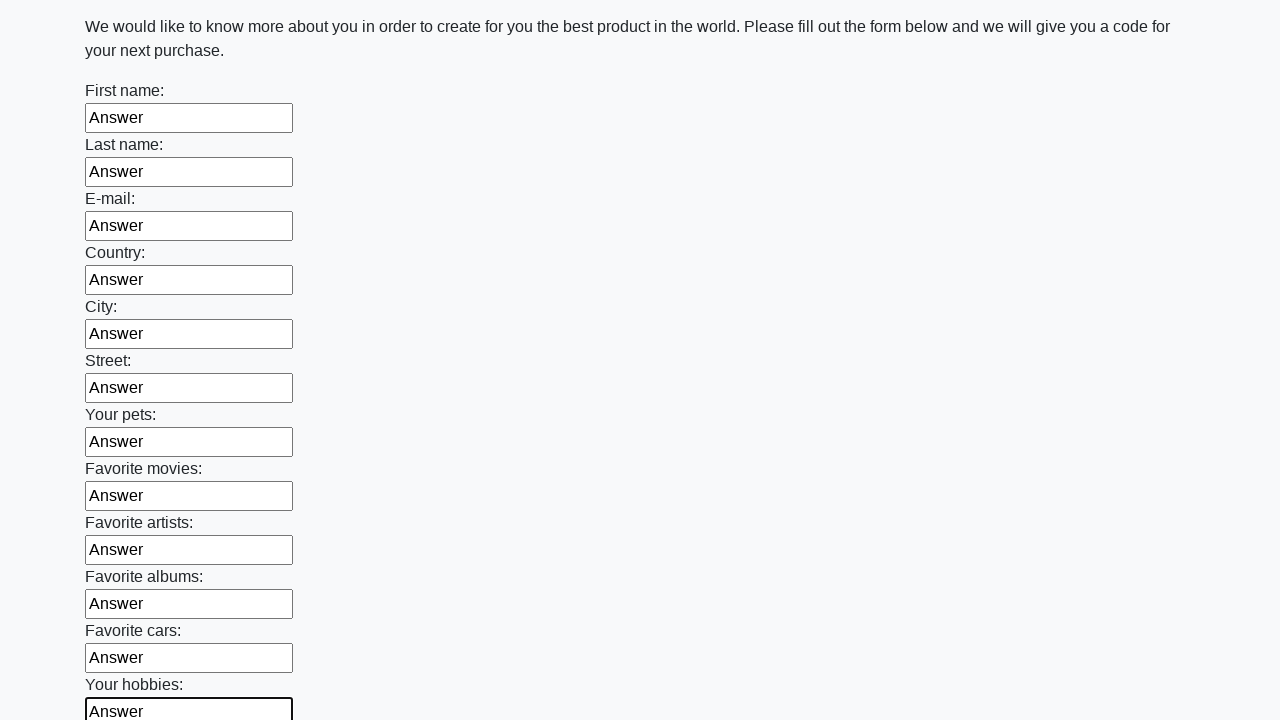

Filled an input field with 'Answer' on input >> nth=12
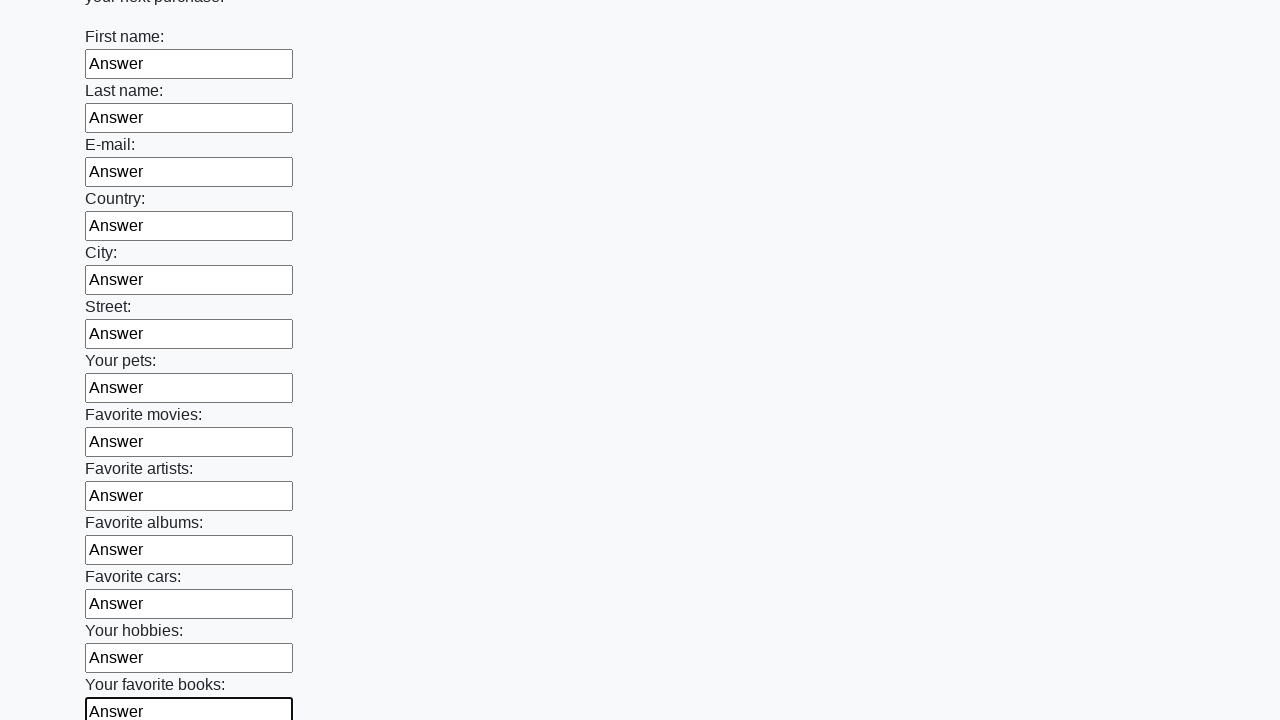

Filled an input field with 'Answer' on input >> nth=13
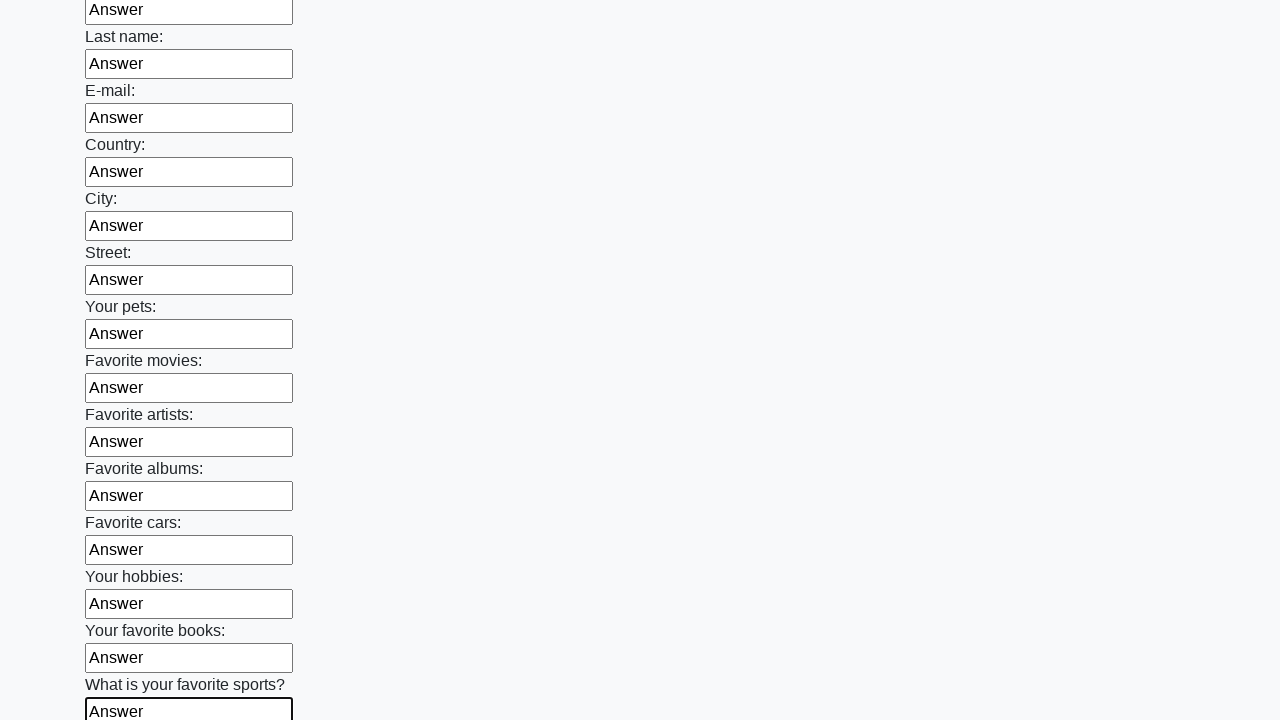

Filled an input field with 'Answer' on input >> nth=14
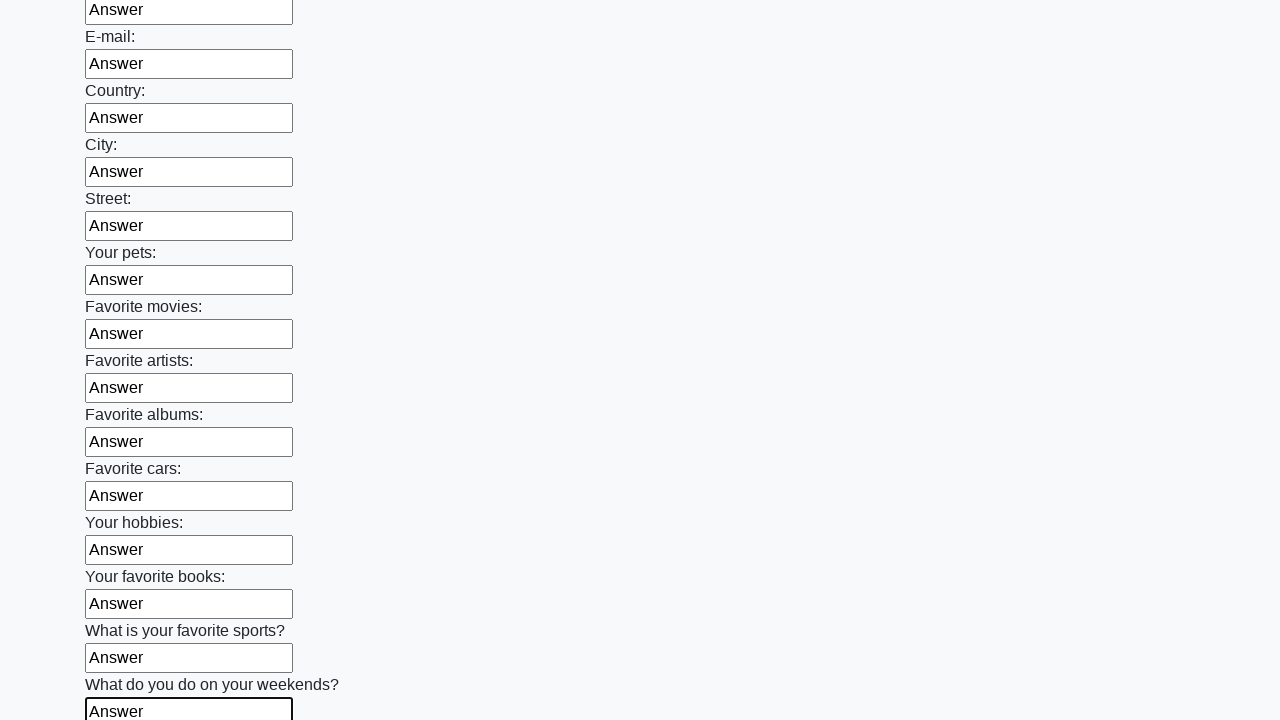

Filled an input field with 'Answer' on input >> nth=15
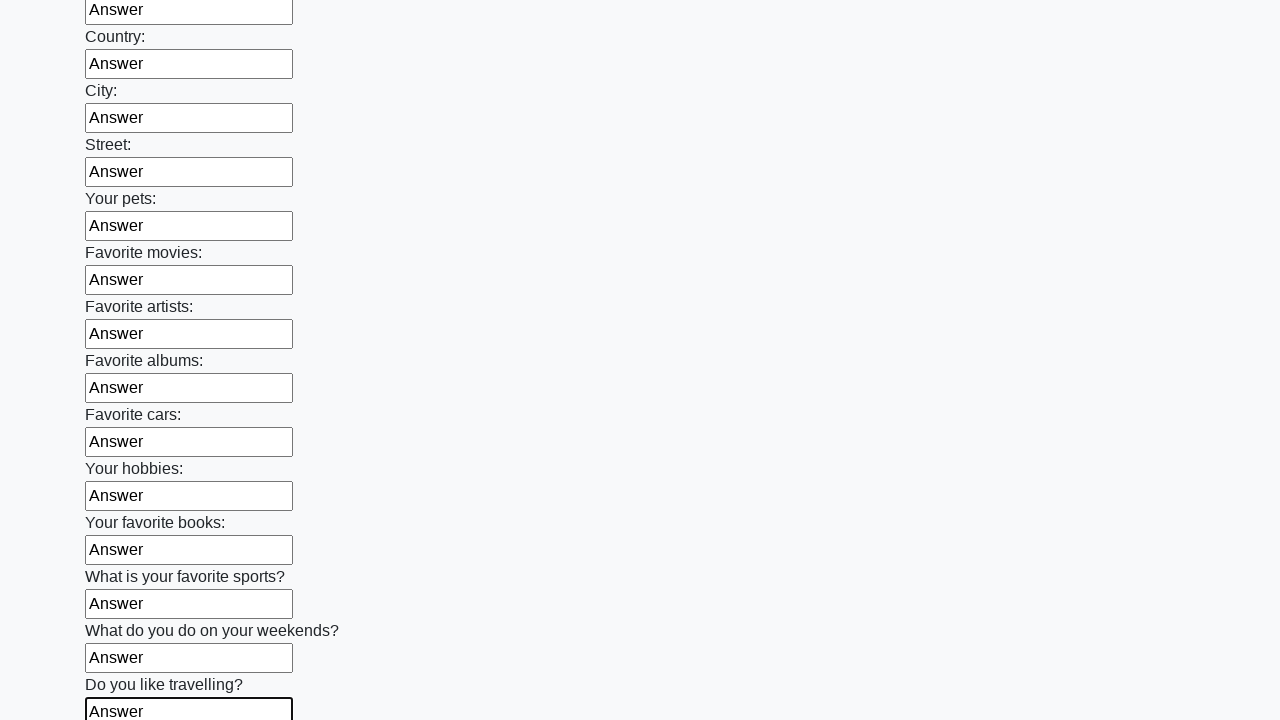

Filled an input field with 'Answer' on input >> nth=16
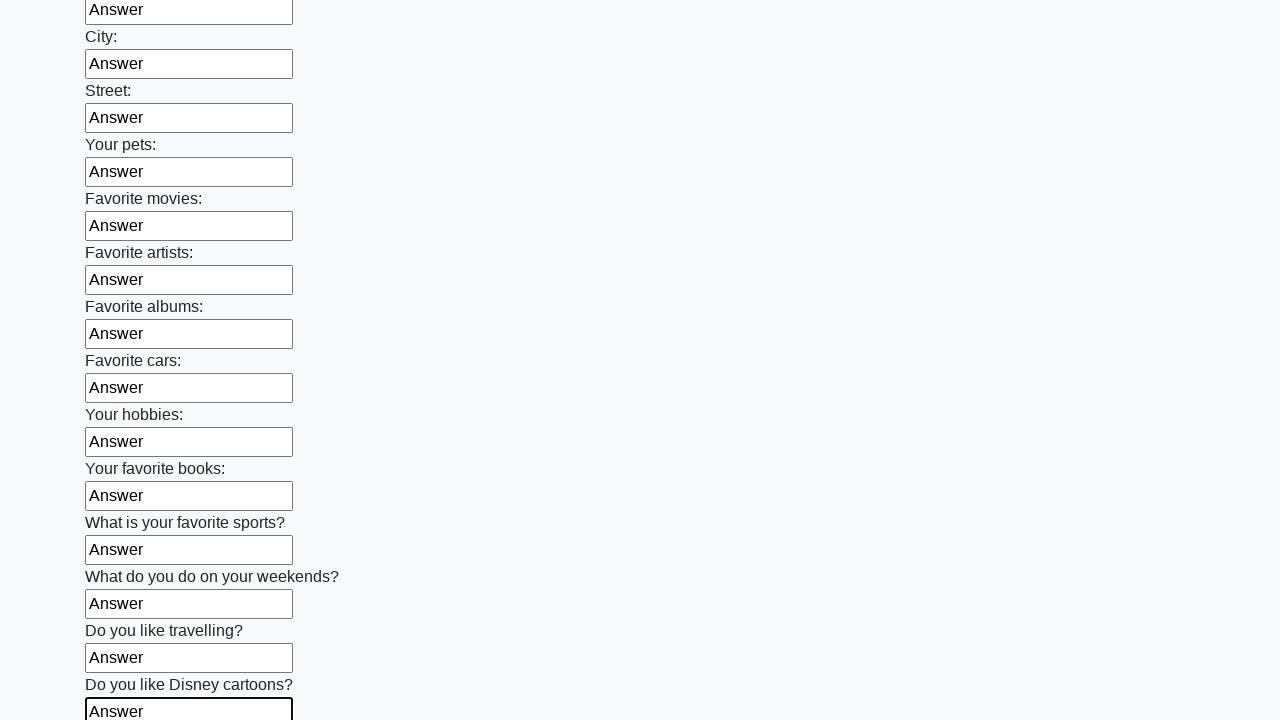

Filled an input field with 'Answer' on input >> nth=17
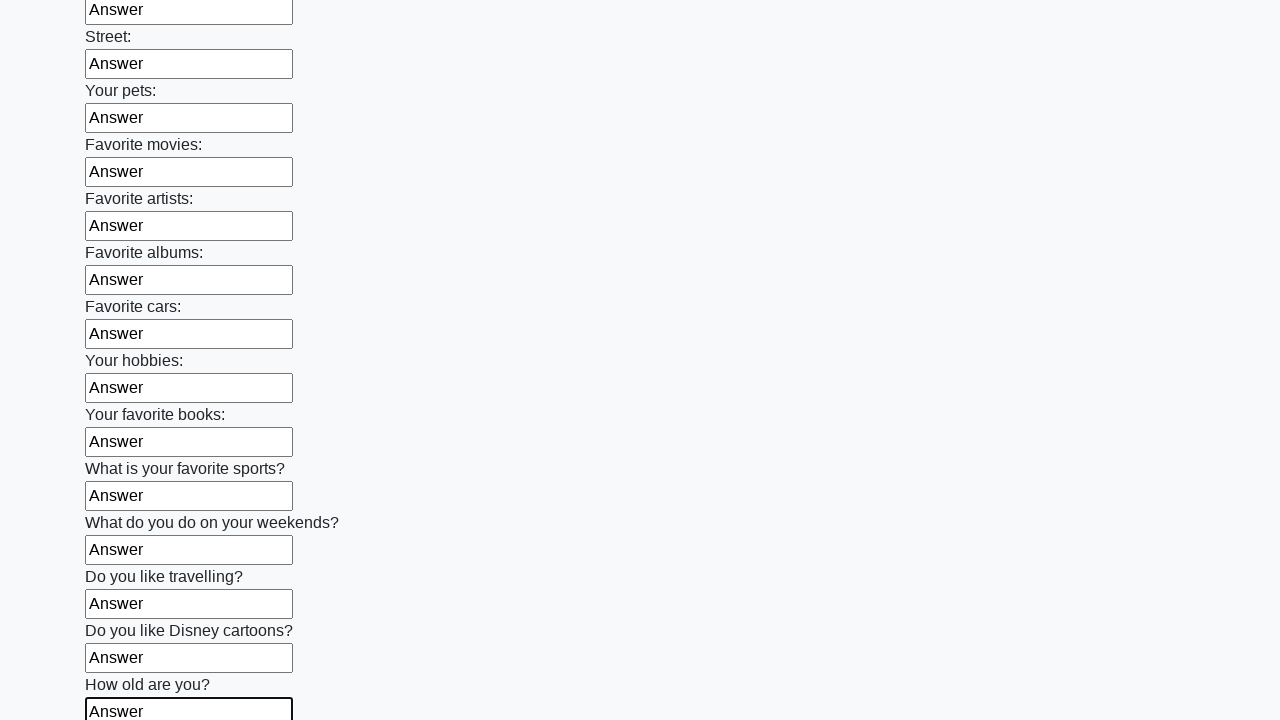

Filled an input field with 'Answer' on input >> nth=18
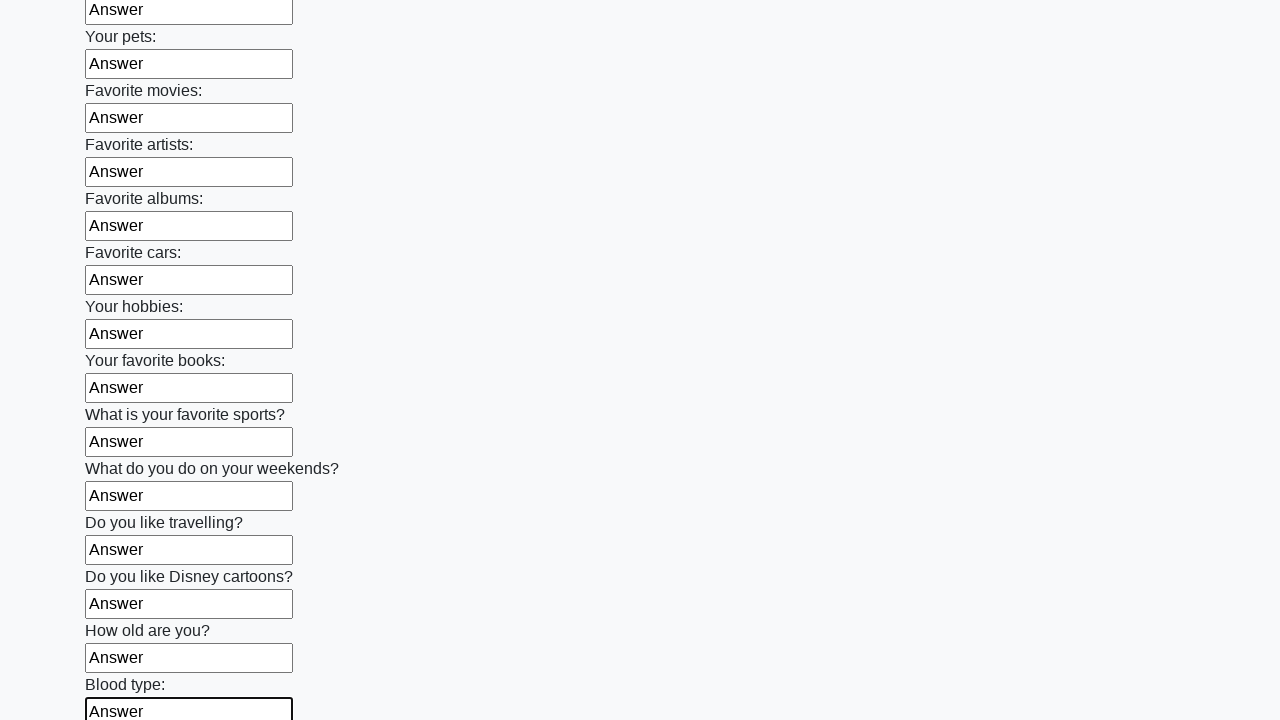

Filled an input field with 'Answer' on input >> nth=19
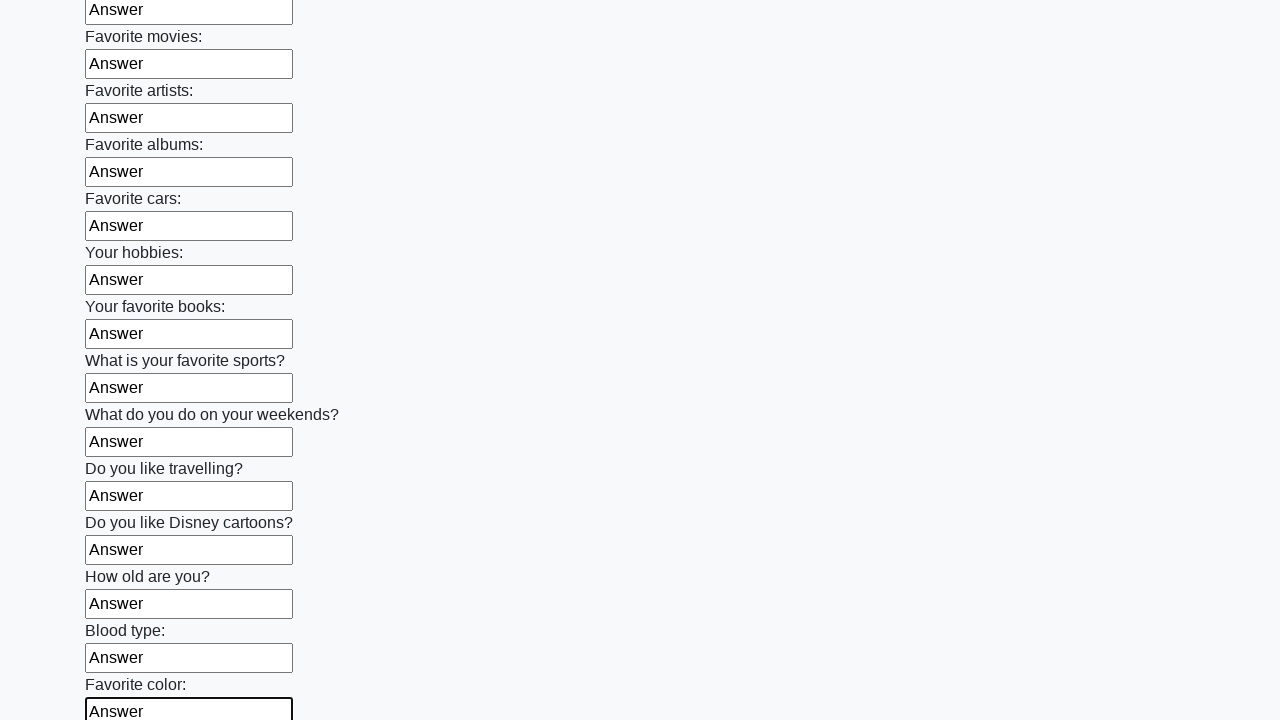

Filled an input field with 'Answer' on input >> nth=20
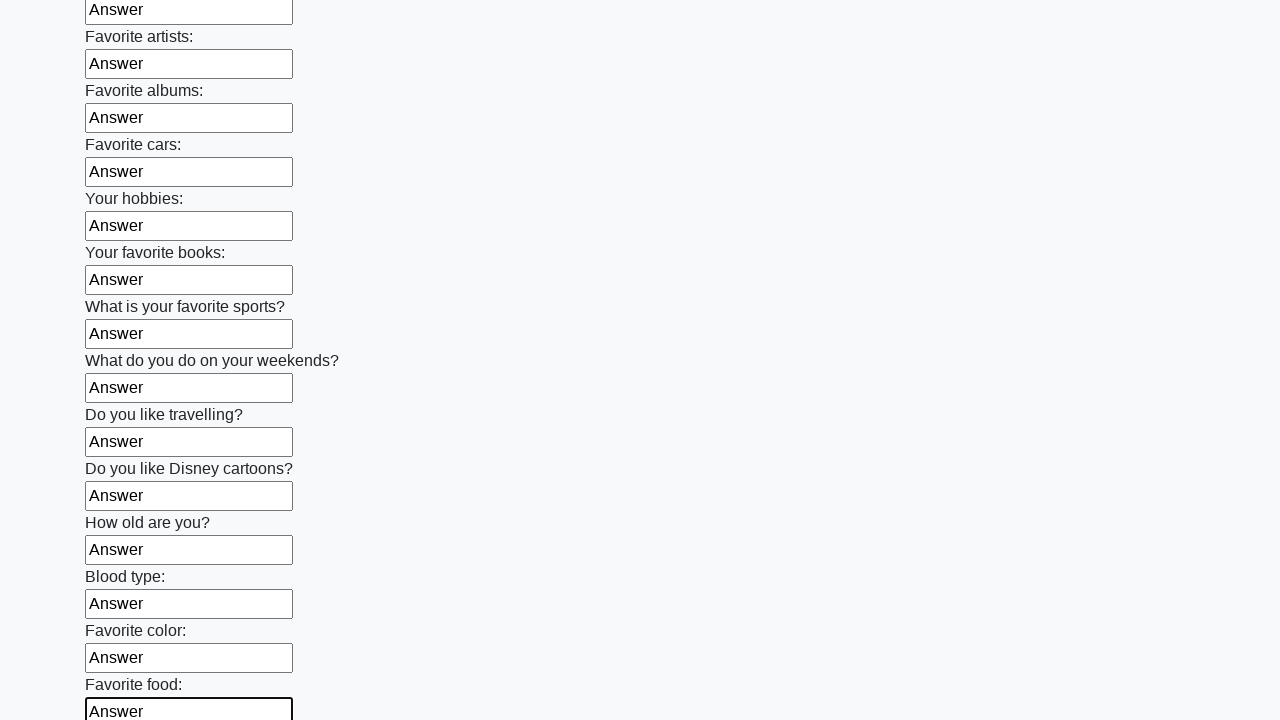

Filled an input field with 'Answer' on input >> nth=21
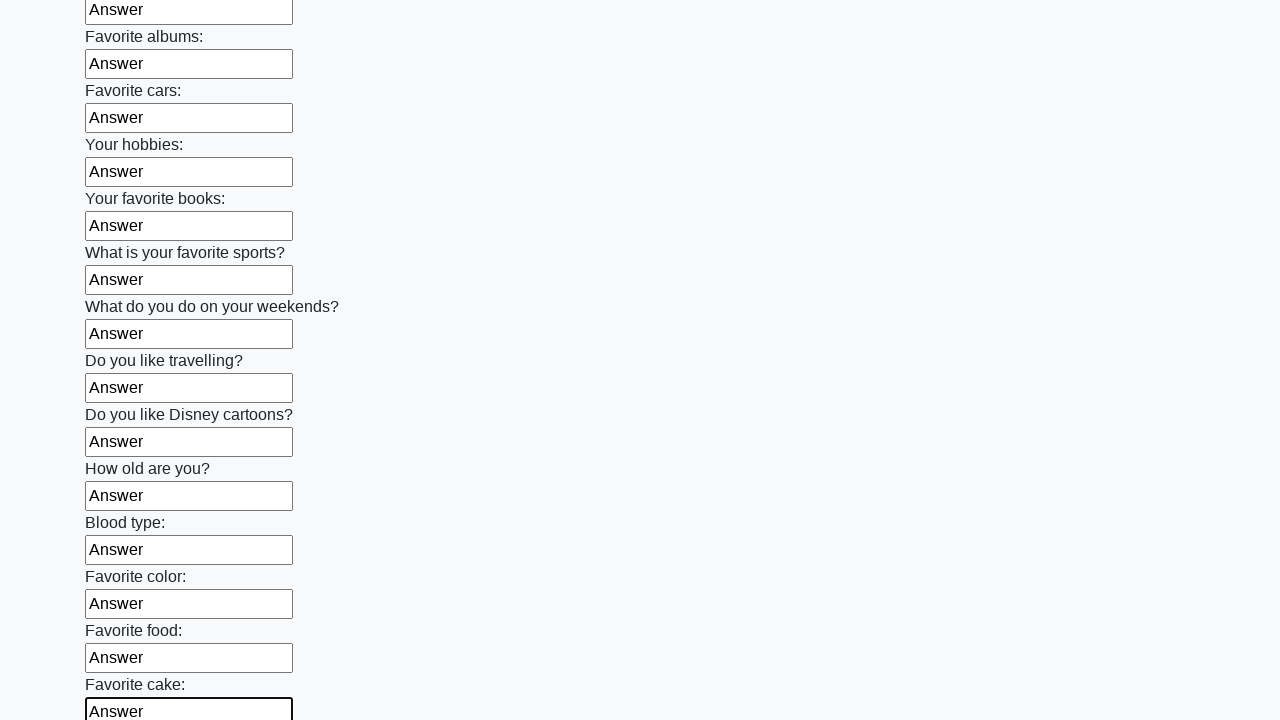

Filled an input field with 'Answer' on input >> nth=22
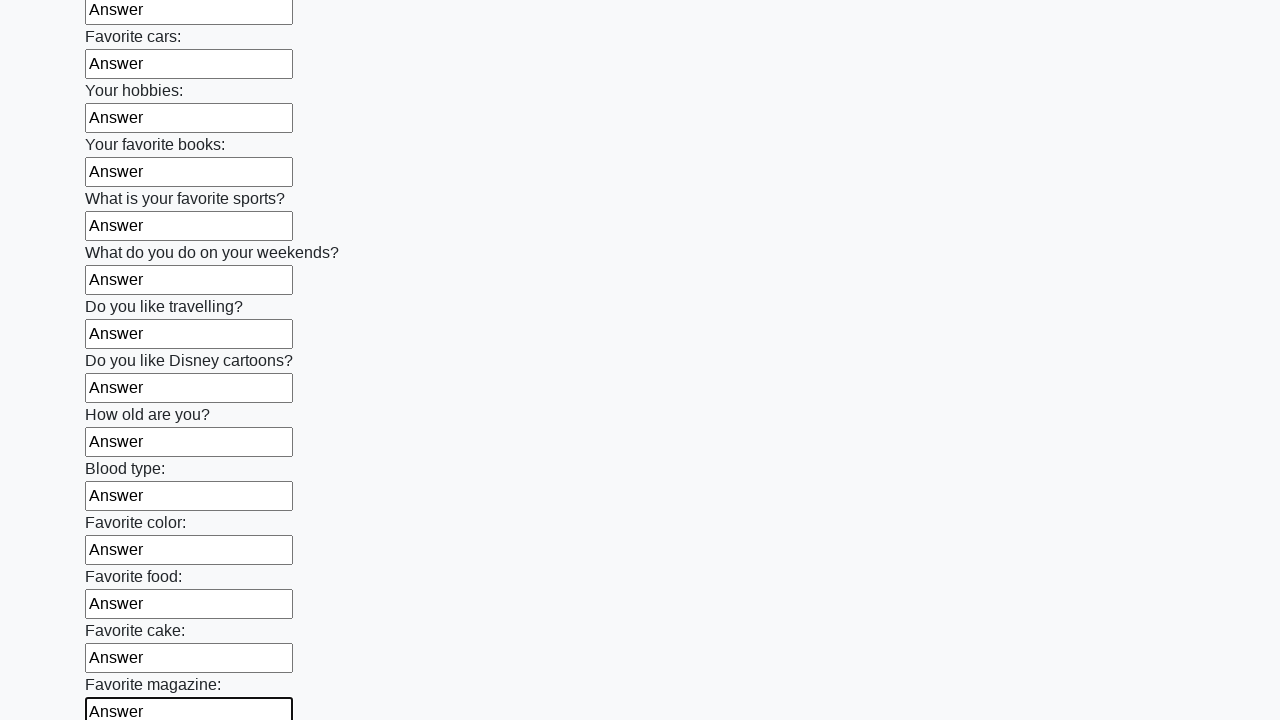

Filled an input field with 'Answer' on input >> nth=23
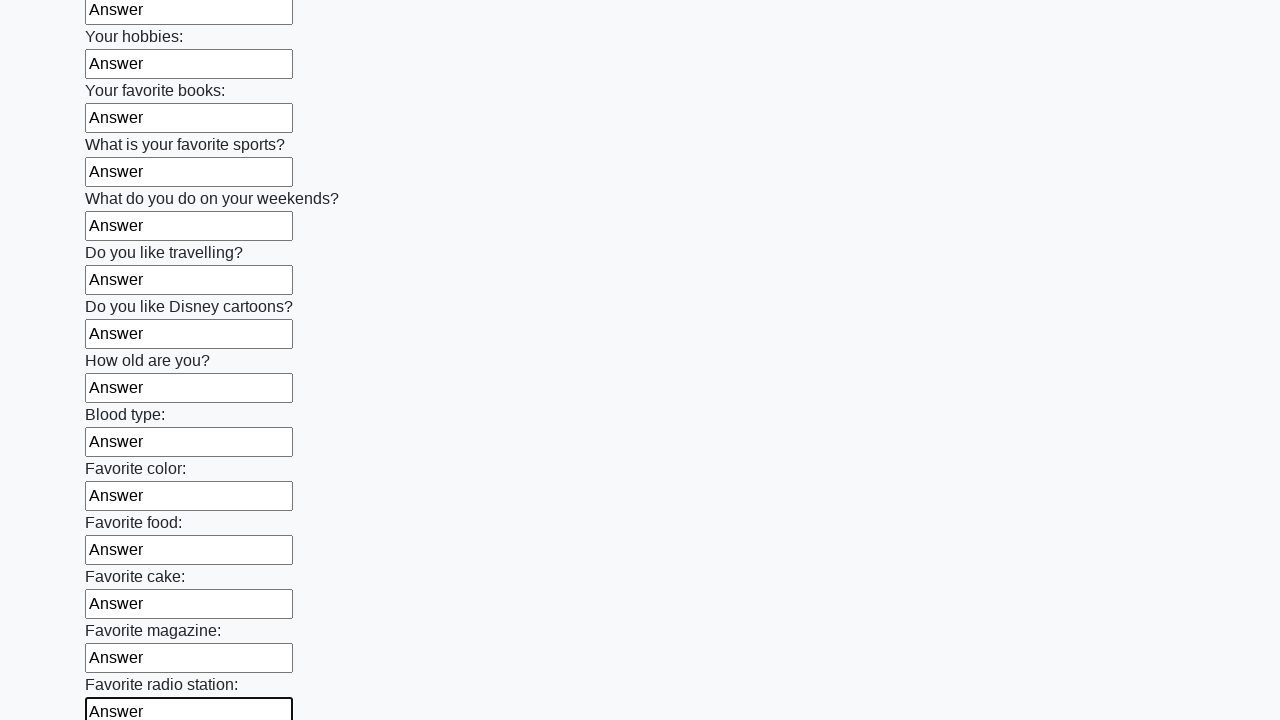

Filled an input field with 'Answer' on input >> nth=24
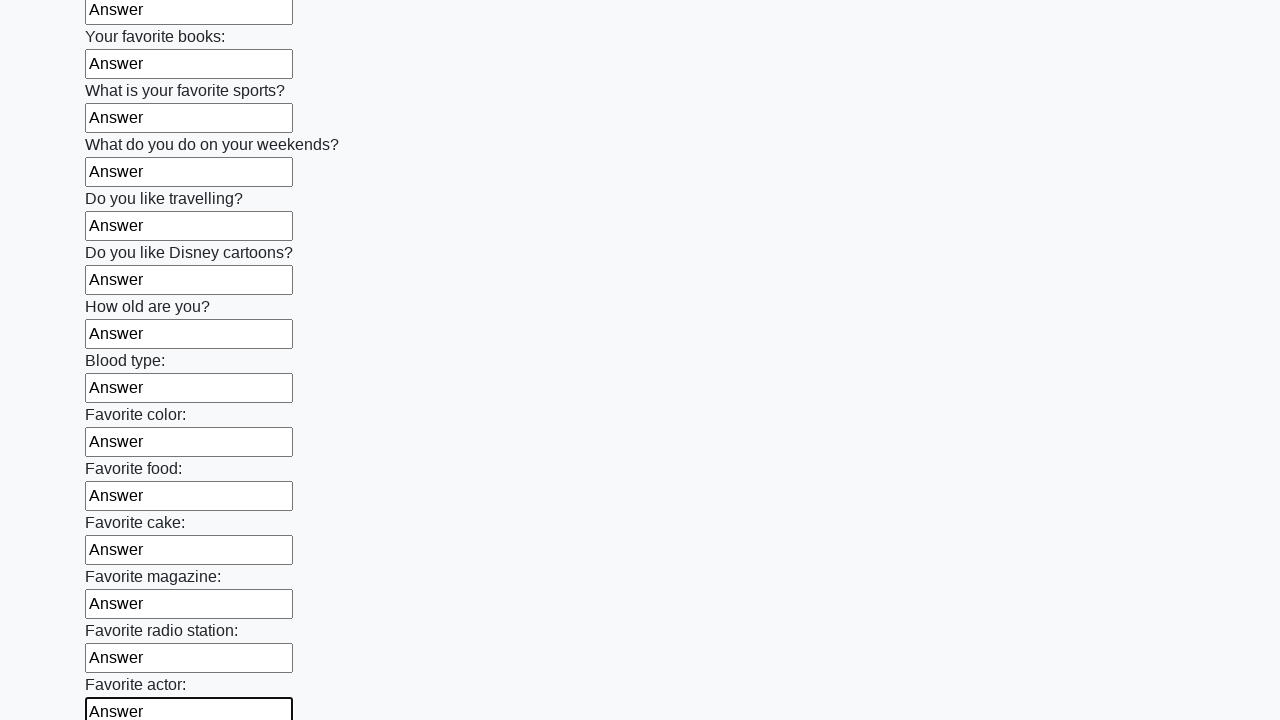

Filled an input field with 'Answer' on input >> nth=25
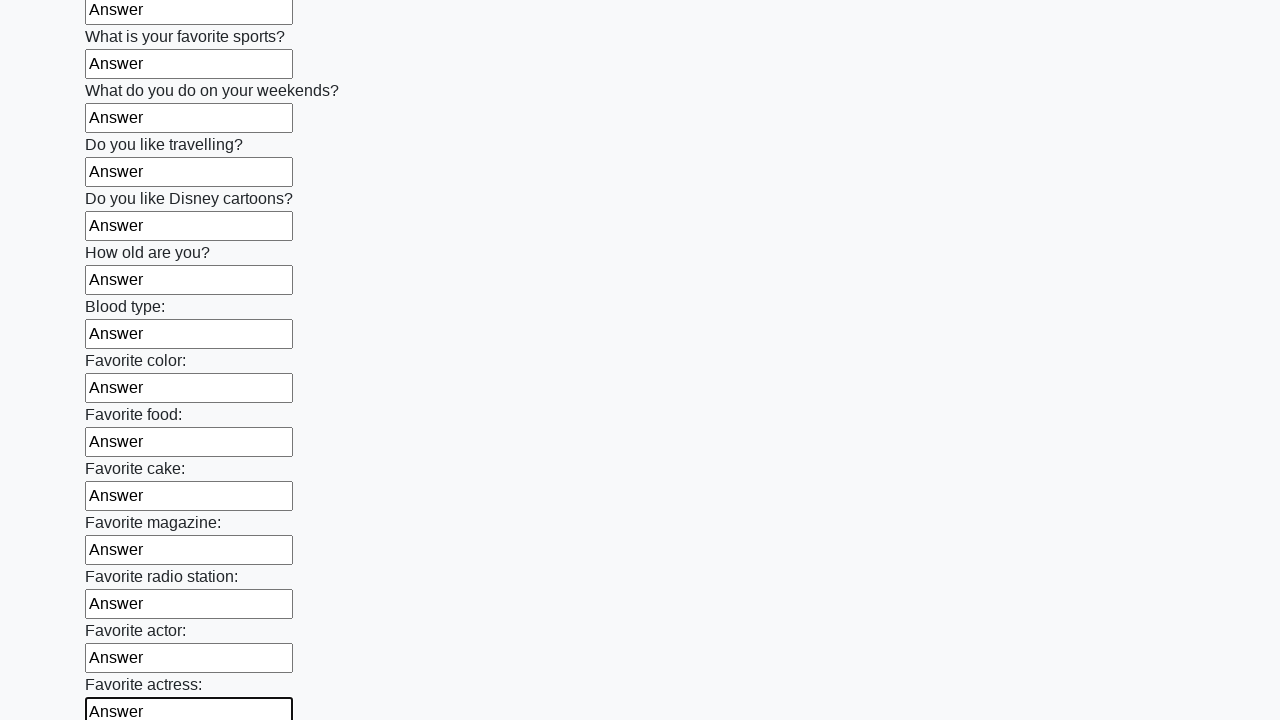

Filled an input field with 'Answer' on input >> nth=26
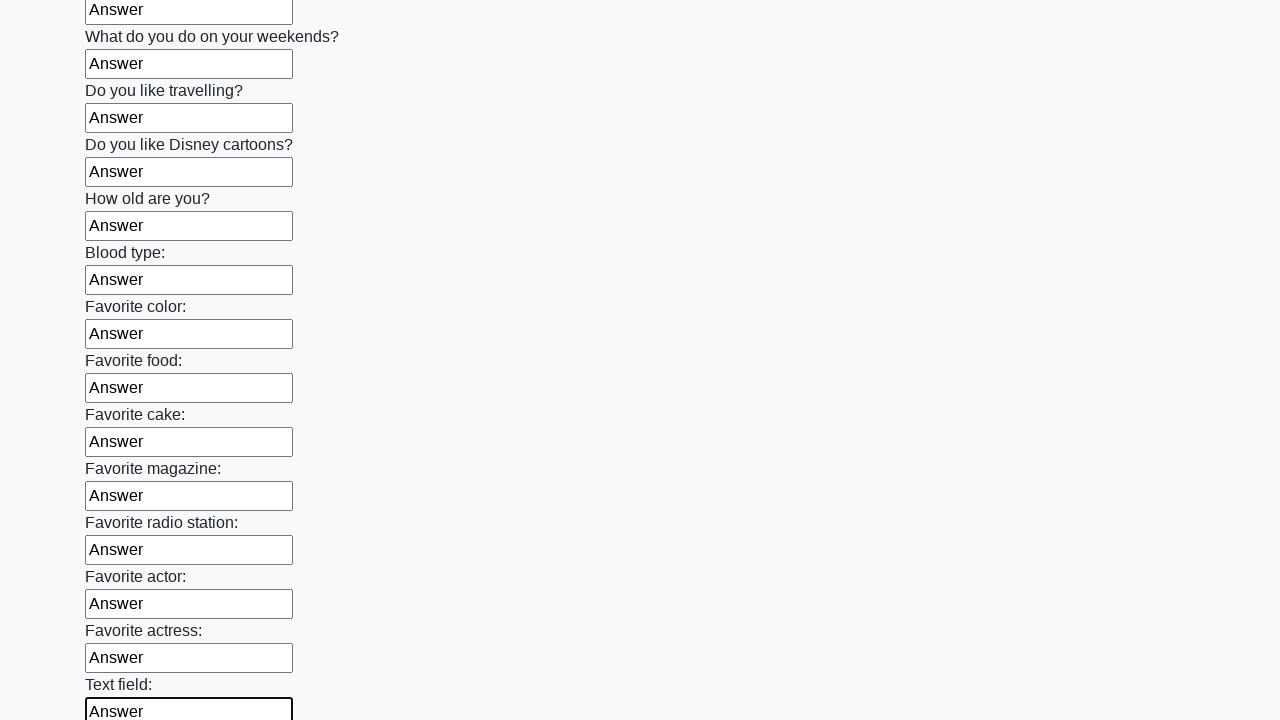

Filled an input field with 'Answer' on input >> nth=27
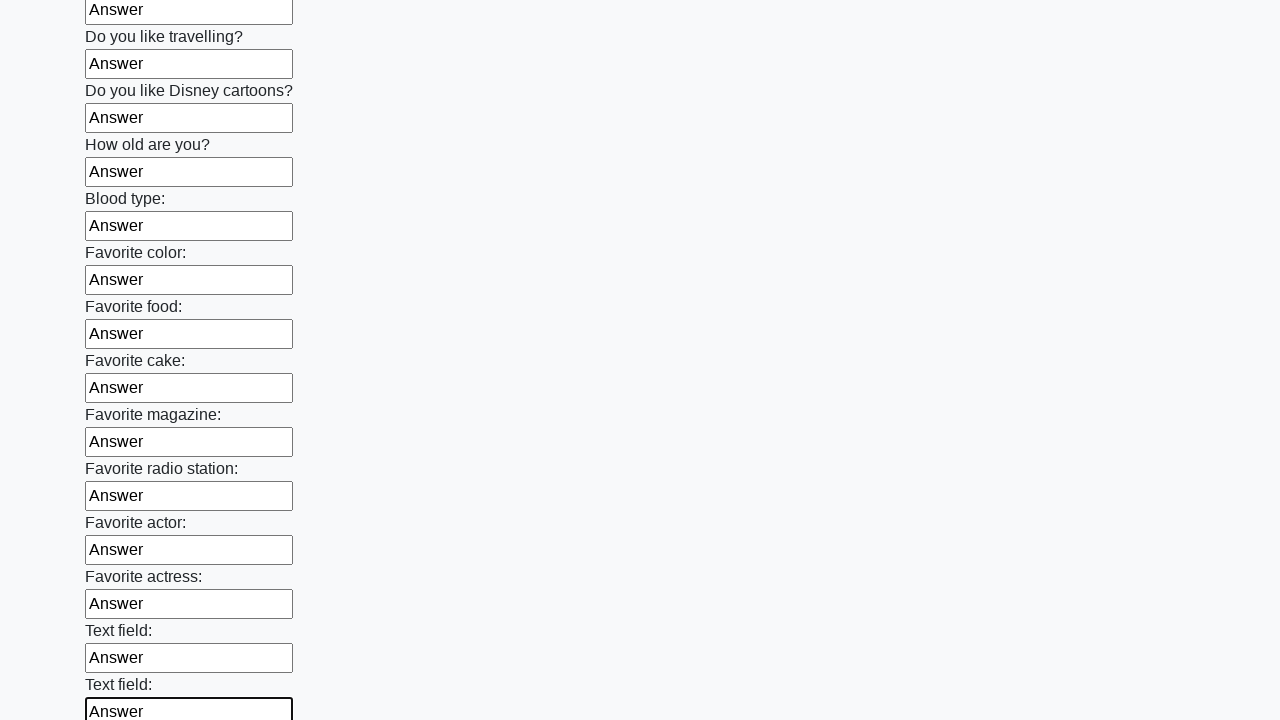

Filled an input field with 'Answer' on input >> nth=28
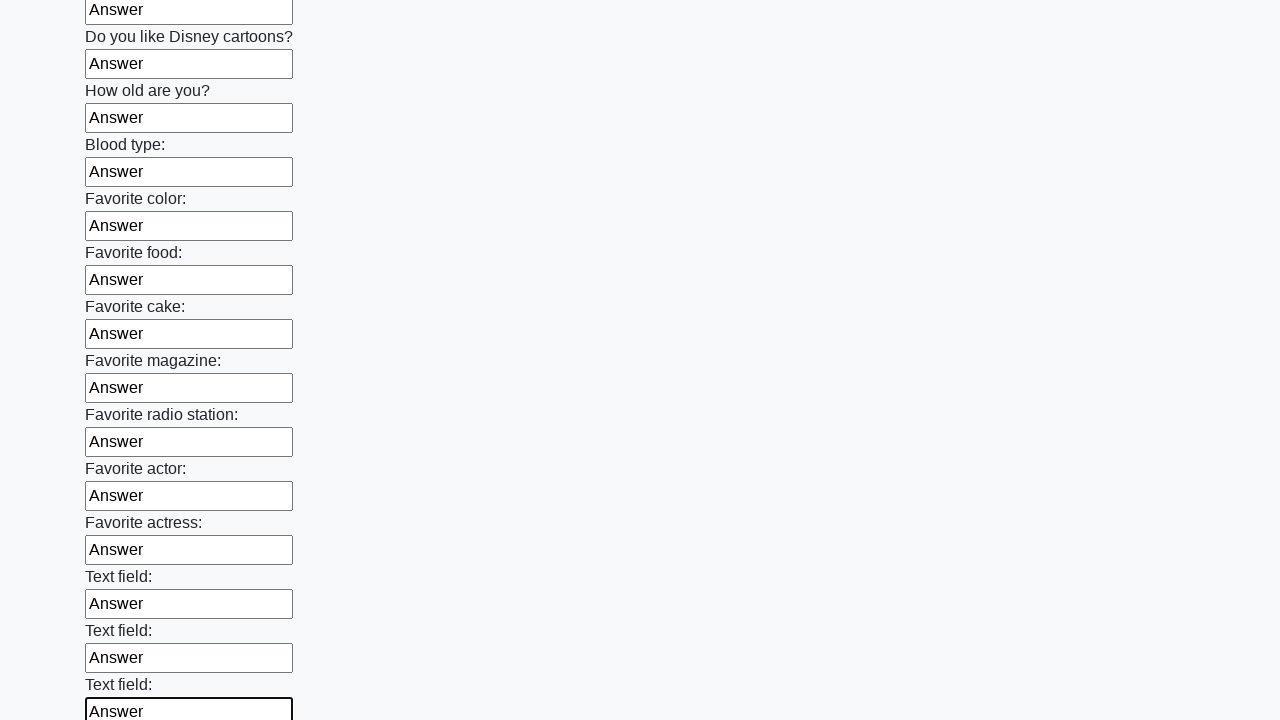

Filled an input field with 'Answer' on input >> nth=29
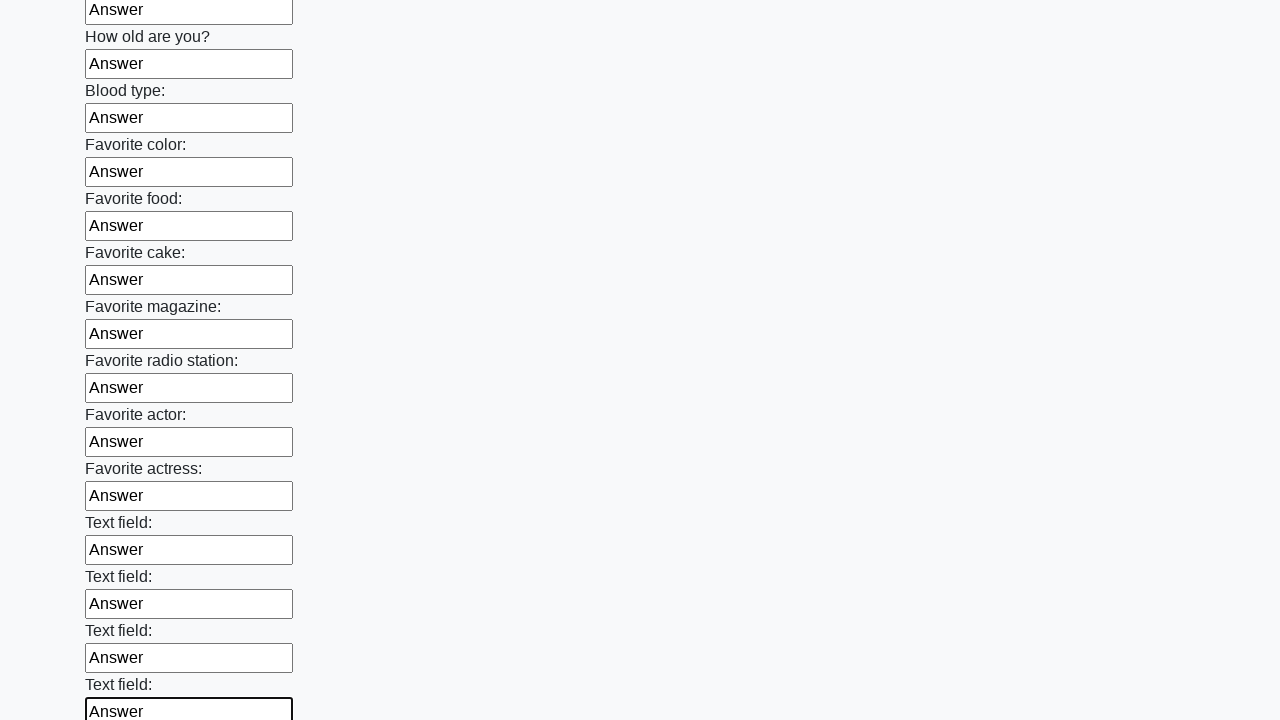

Filled an input field with 'Answer' on input >> nth=30
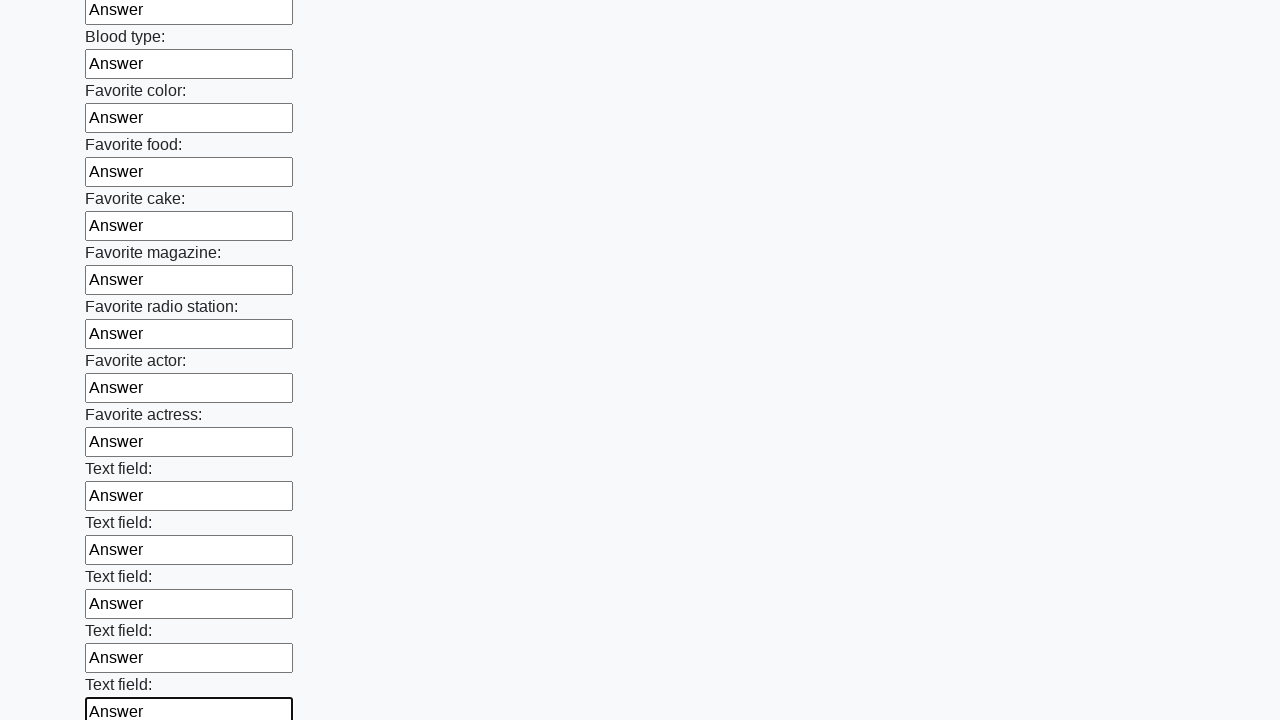

Filled an input field with 'Answer' on input >> nth=31
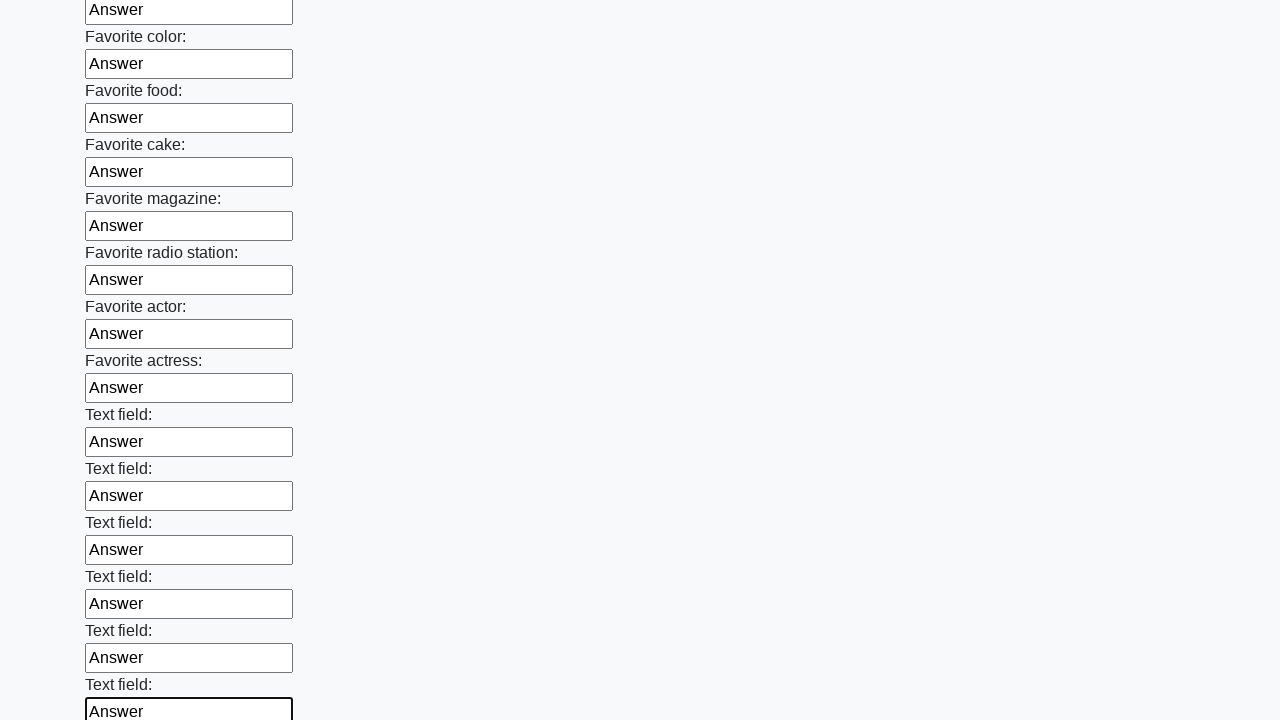

Filled an input field with 'Answer' on input >> nth=32
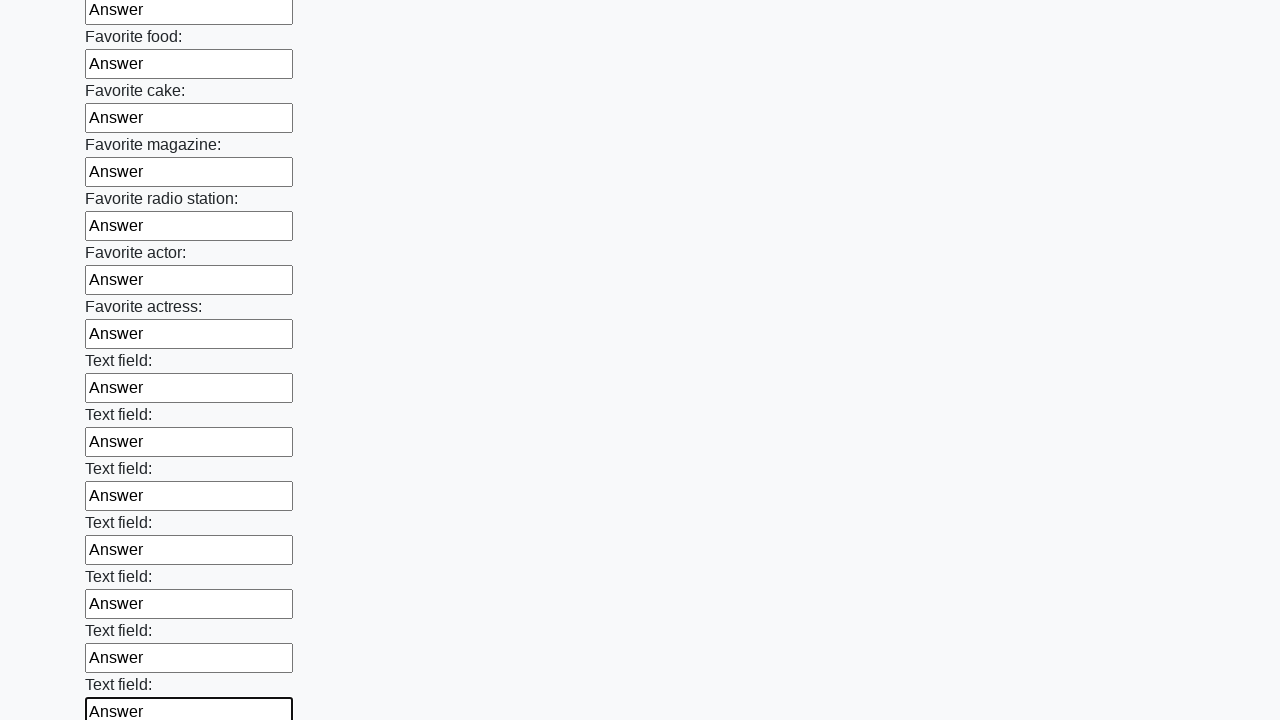

Filled an input field with 'Answer' on input >> nth=33
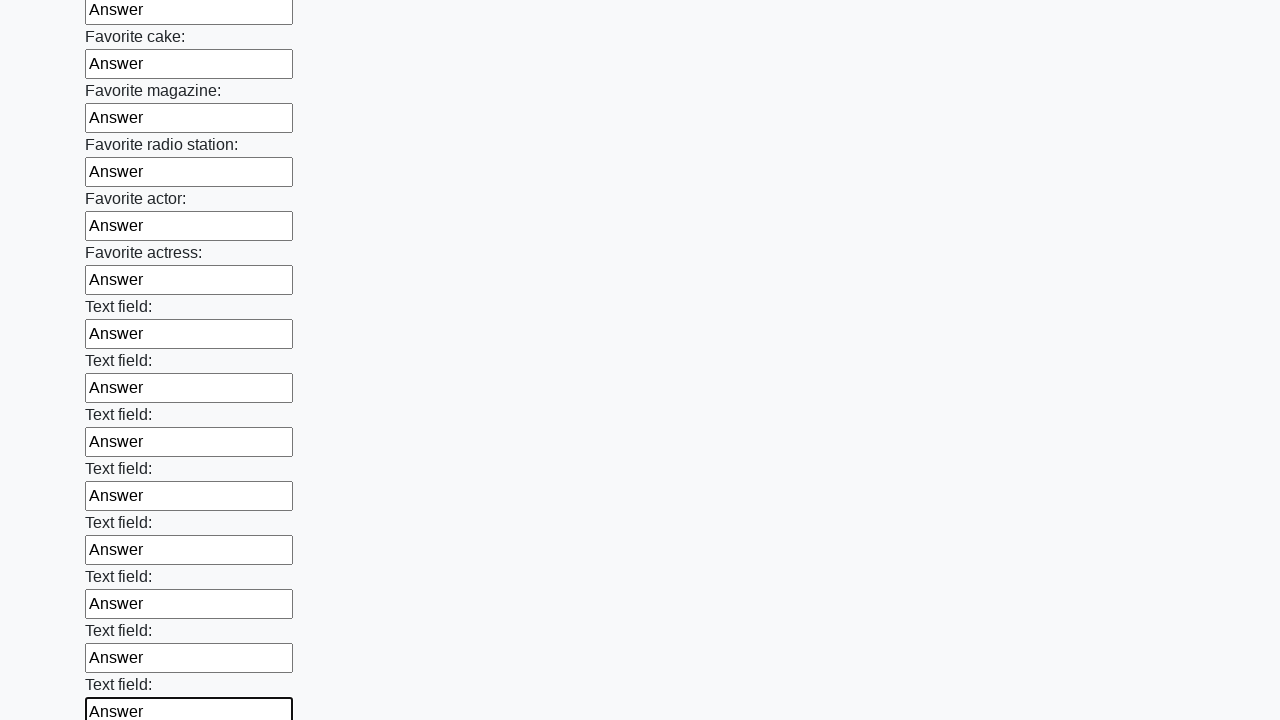

Filled an input field with 'Answer' on input >> nth=34
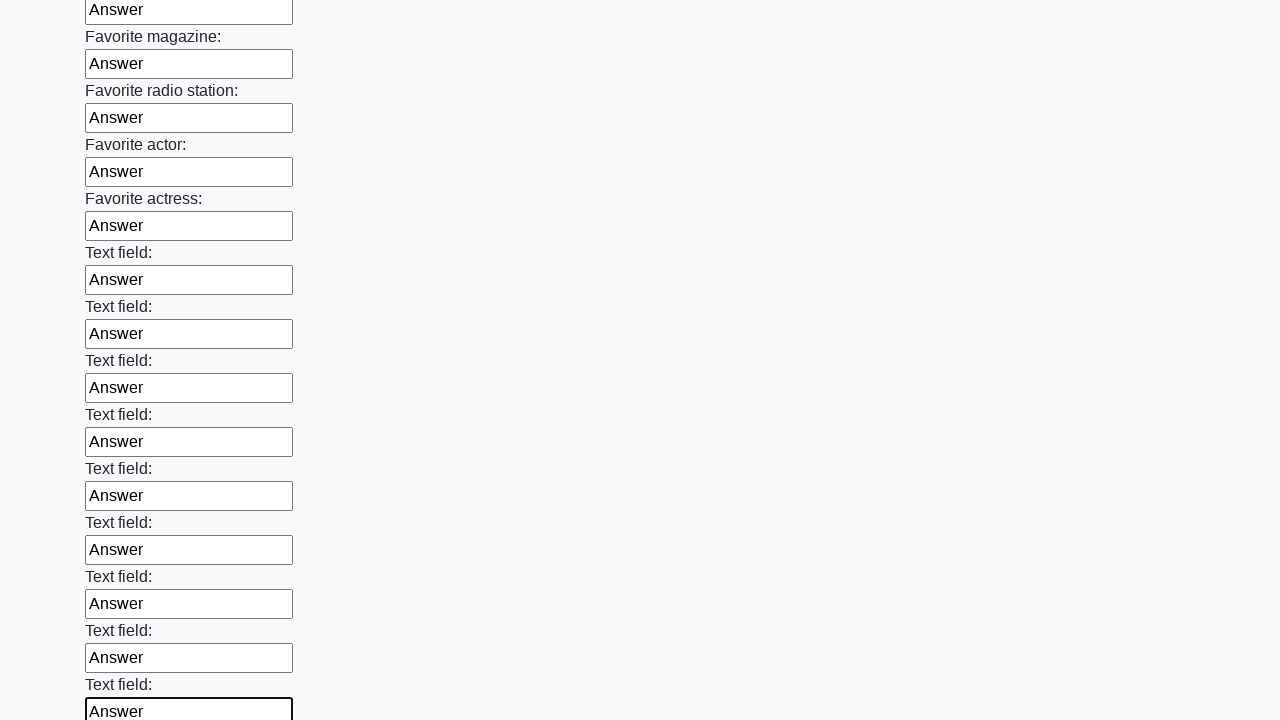

Filled an input field with 'Answer' on input >> nth=35
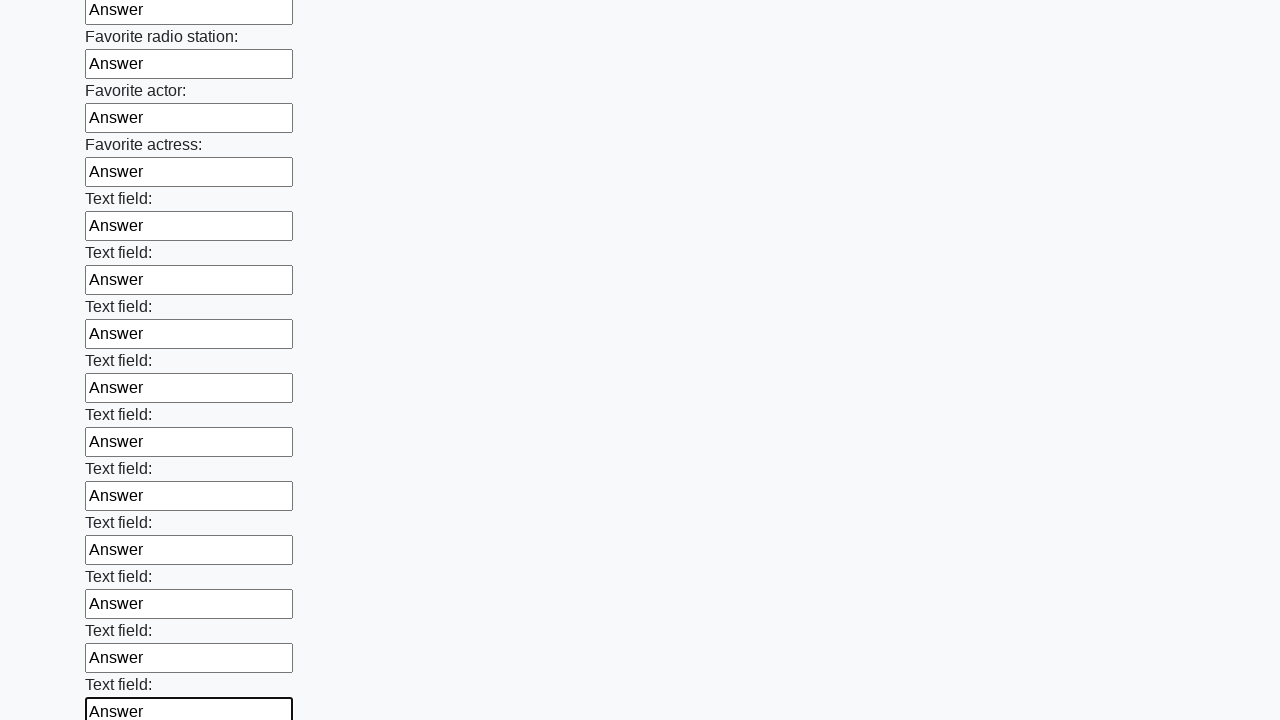

Filled an input field with 'Answer' on input >> nth=36
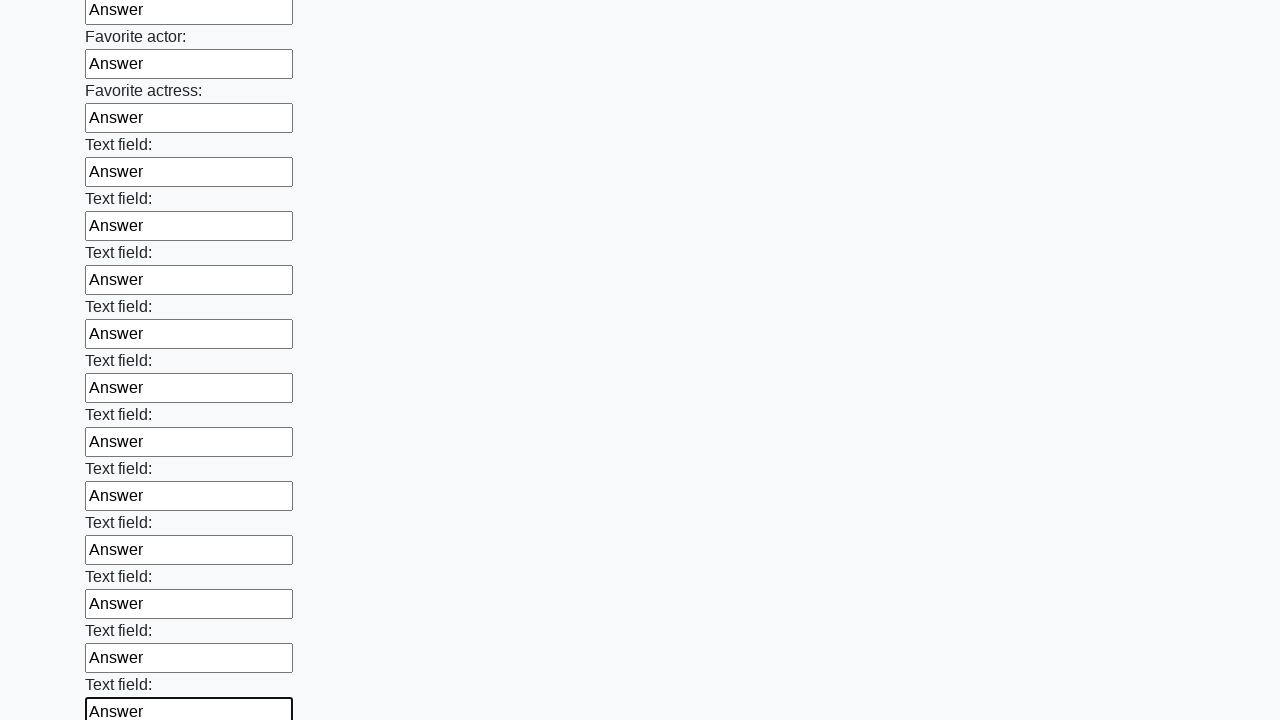

Filled an input field with 'Answer' on input >> nth=37
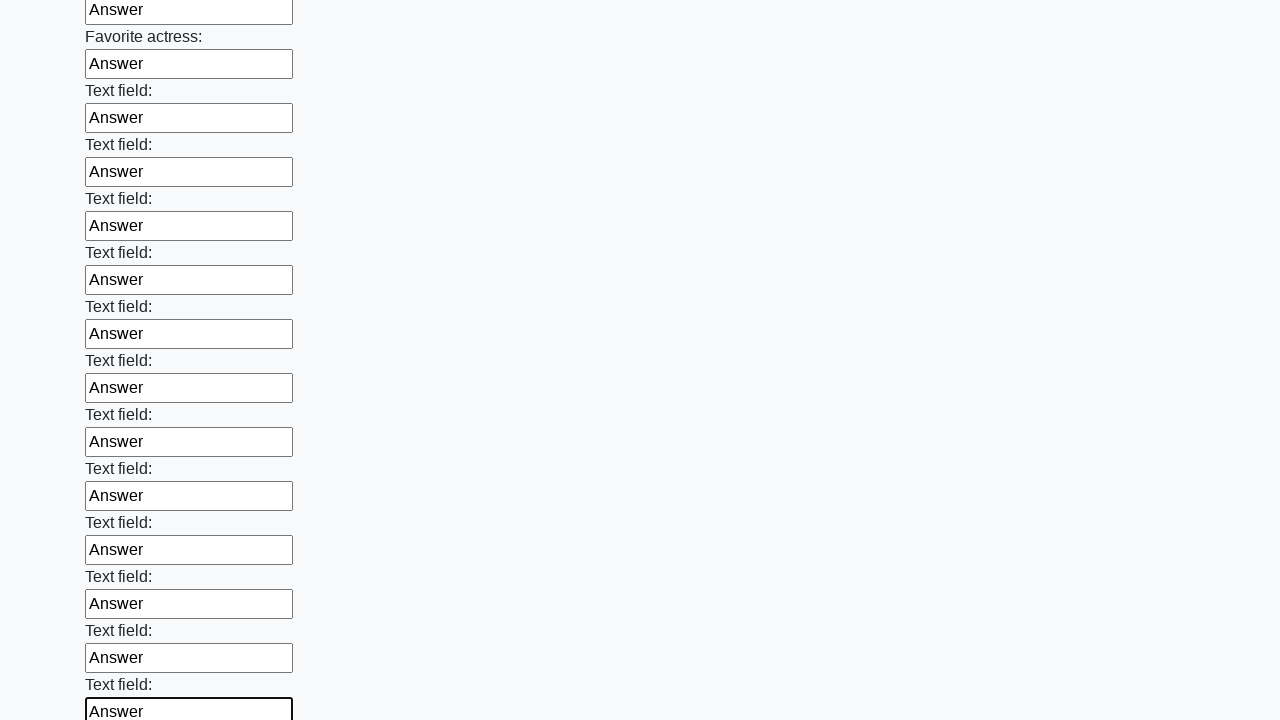

Filled an input field with 'Answer' on input >> nth=38
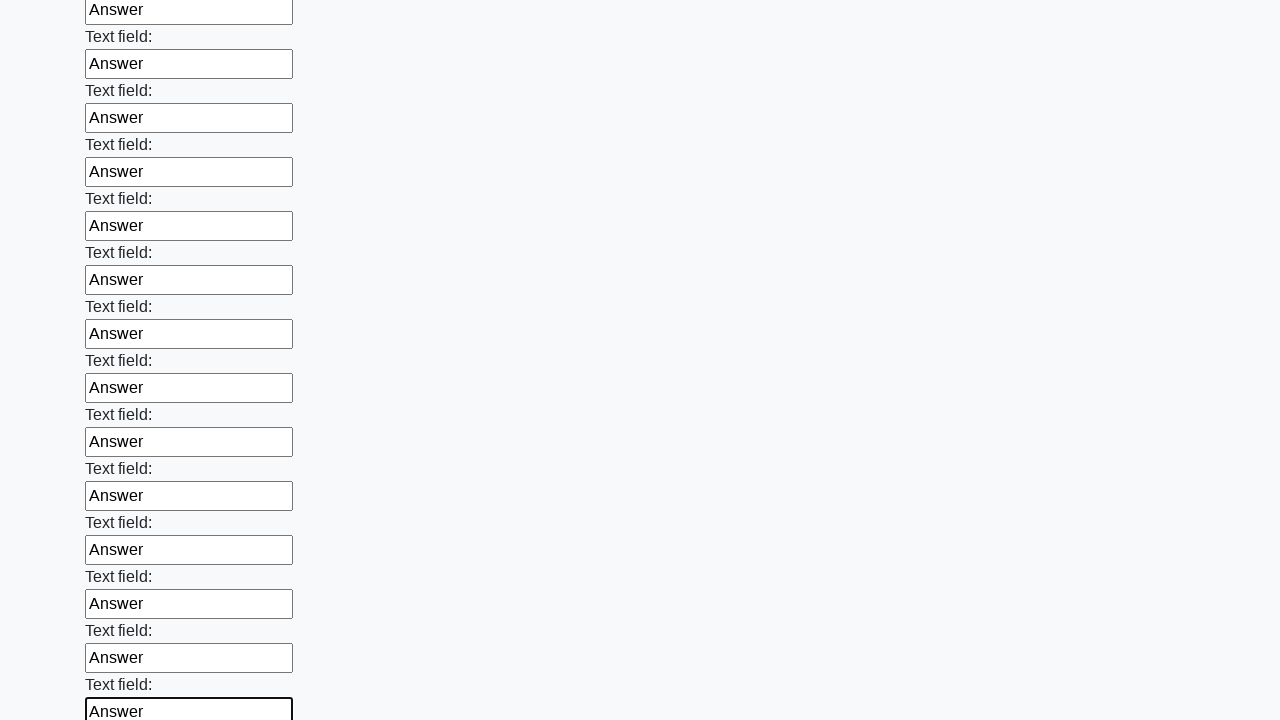

Filled an input field with 'Answer' on input >> nth=39
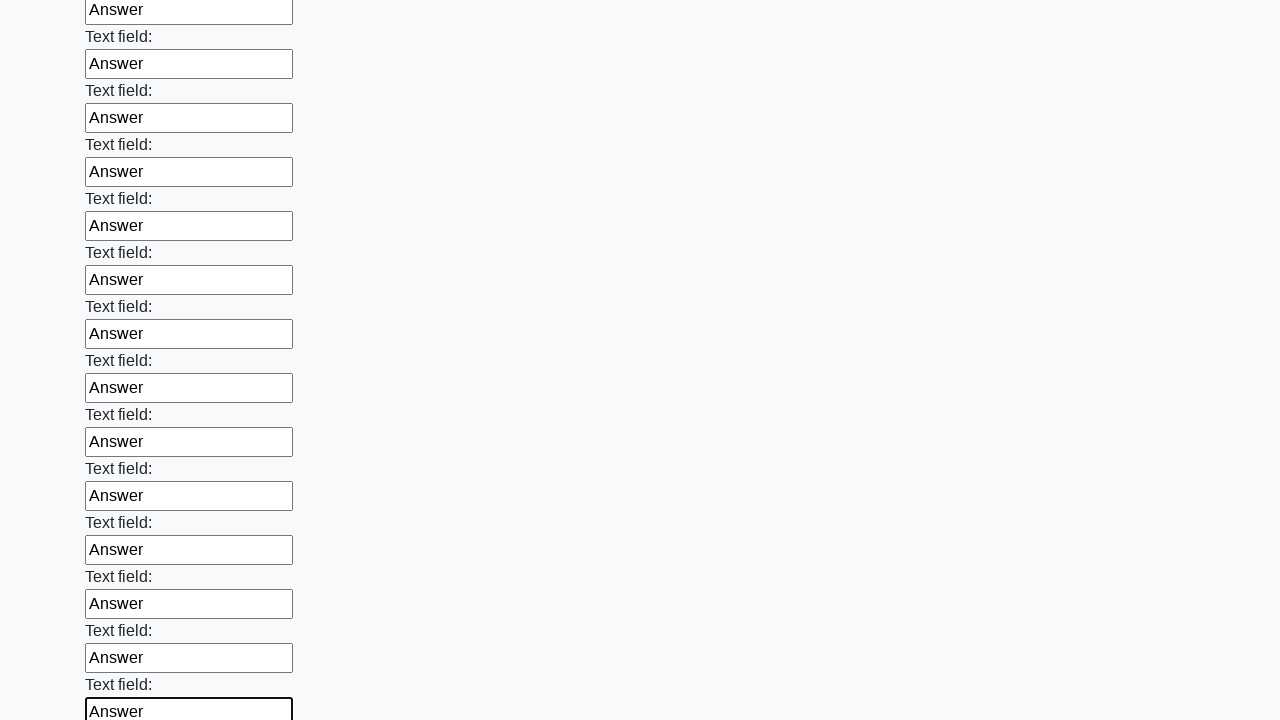

Filled an input field with 'Answer' on input >> nth=40
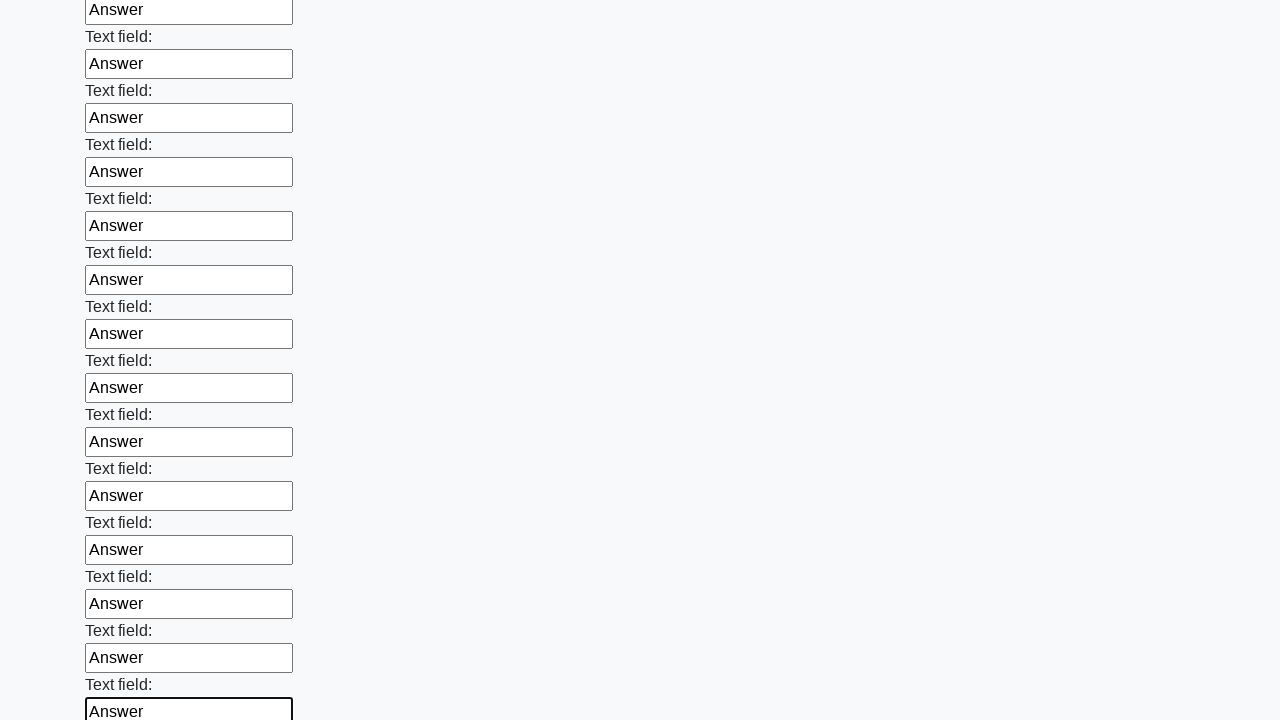

Filled an input field with 'Answer' on input >> nth=41
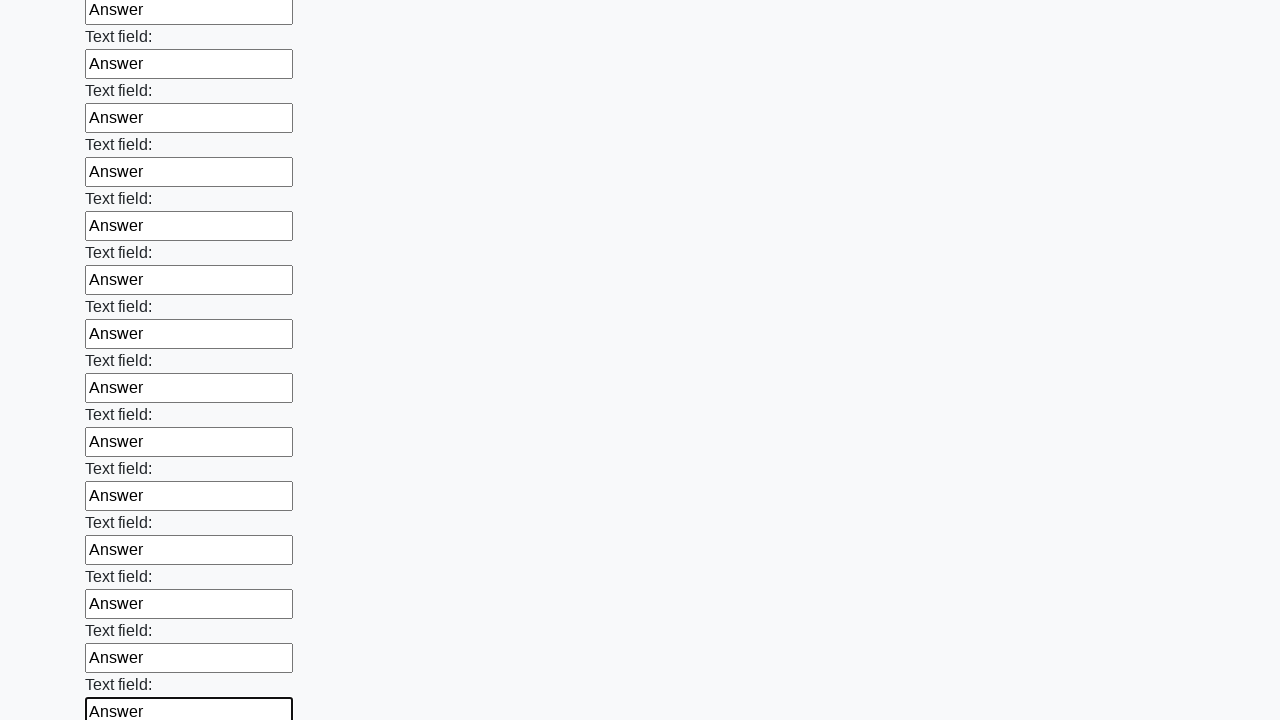

Filled an input field with 'Answer' on input >> nth=42
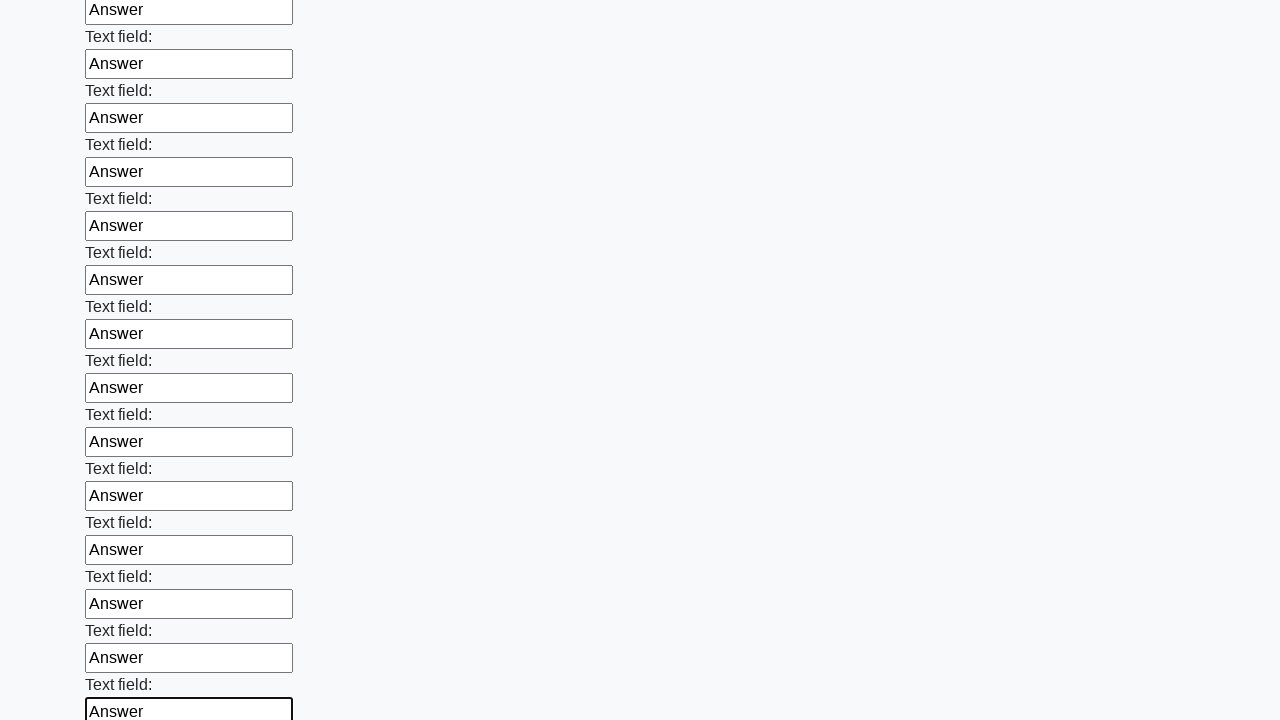

Filled an input field with 'Answer' on input >> nth=43
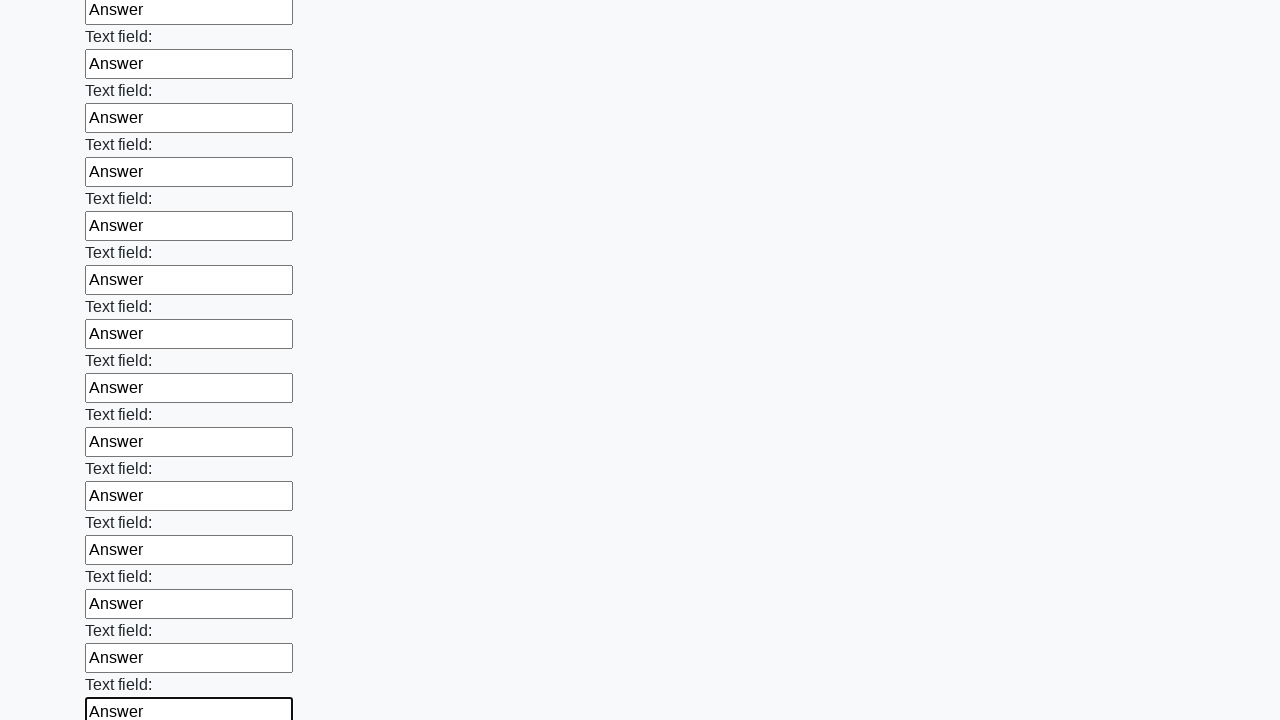

Filled an input field with 'Answer' on input >> nth=44
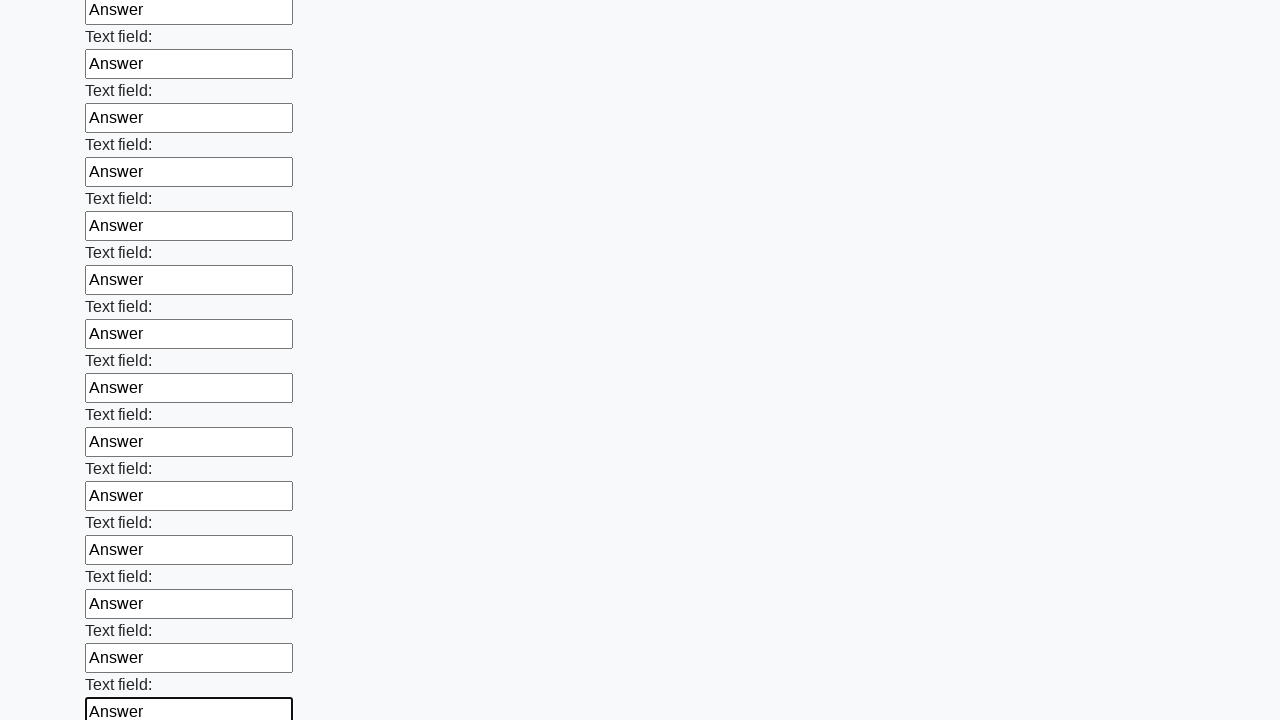

Filled an input field with 'Answer' on input >> nth=45
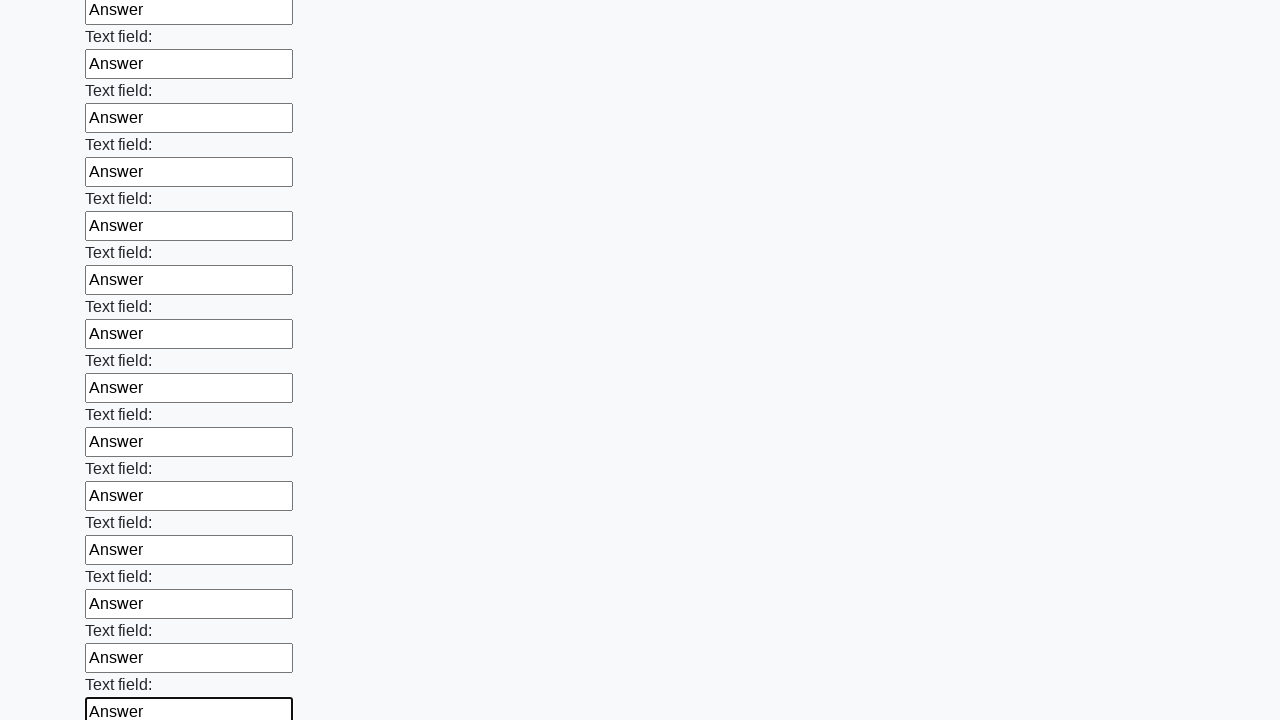

Filled an input field with 'Answer' on input >> nth=46
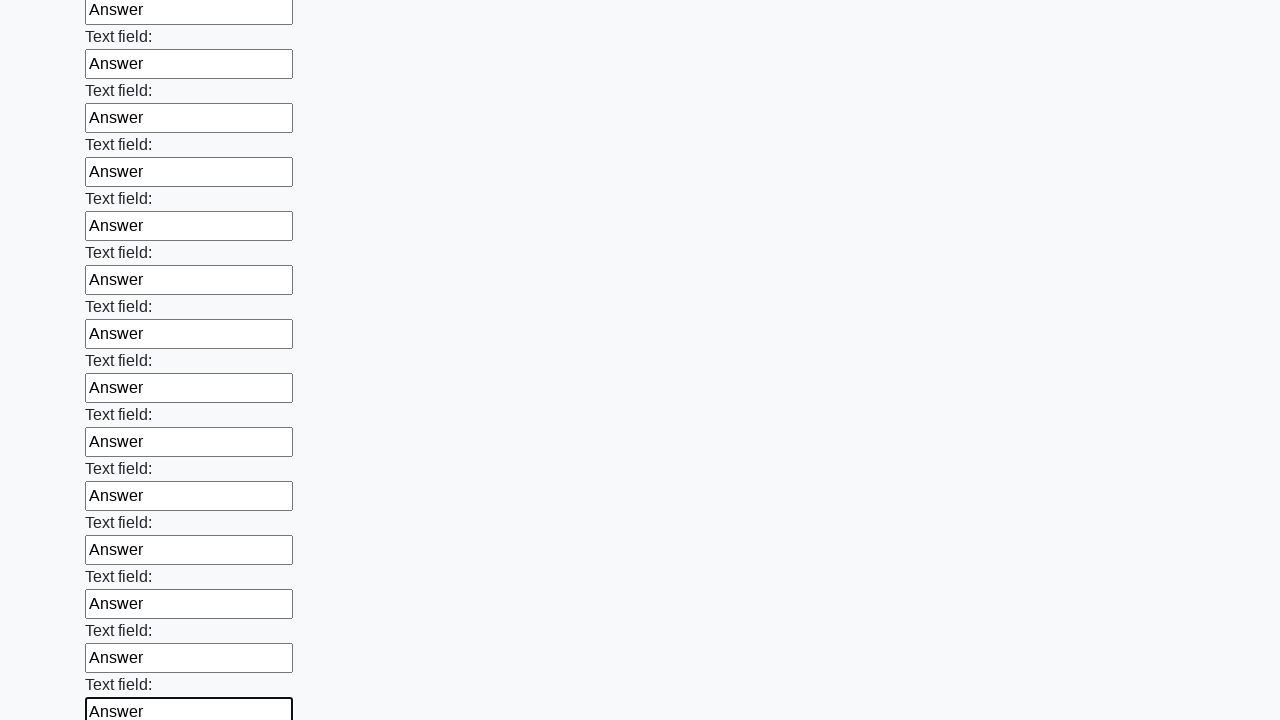

Filled an input field with 'Answer' on input >> nth=47
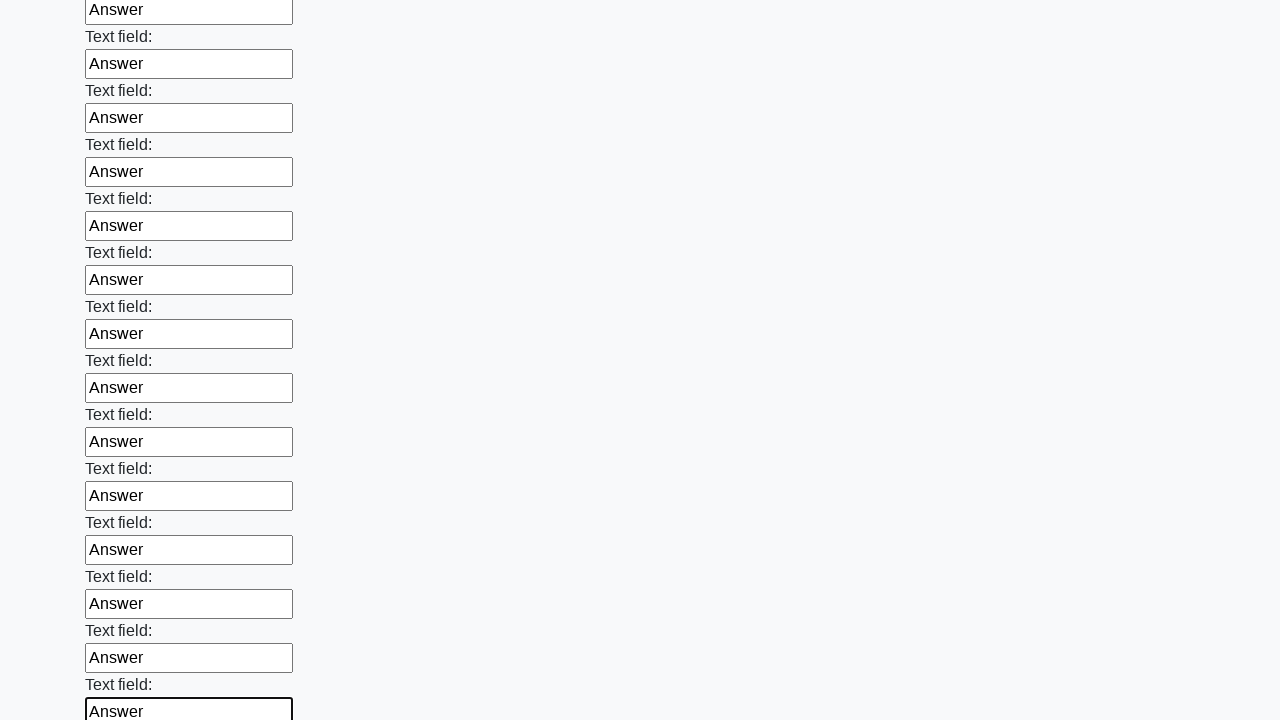

Filled an input field with 'Answer' on input >> nth=48
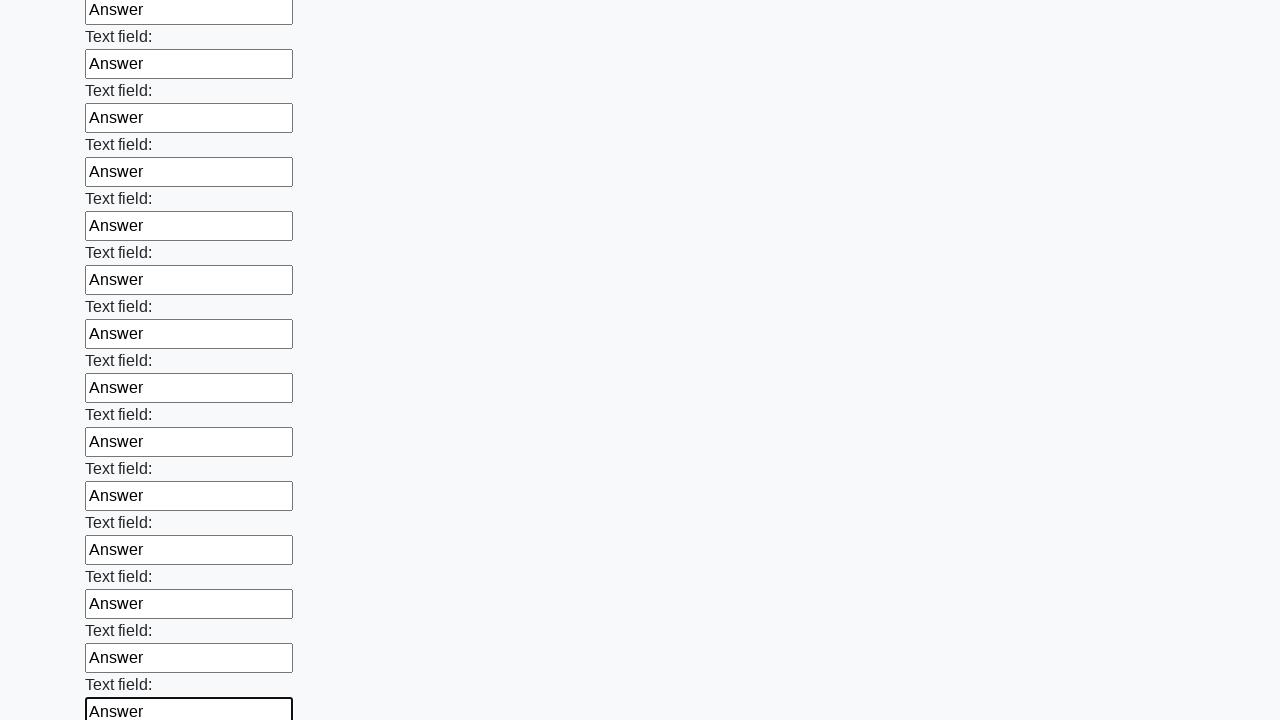

Filled an input field with 'Answer' on input >> nth=49
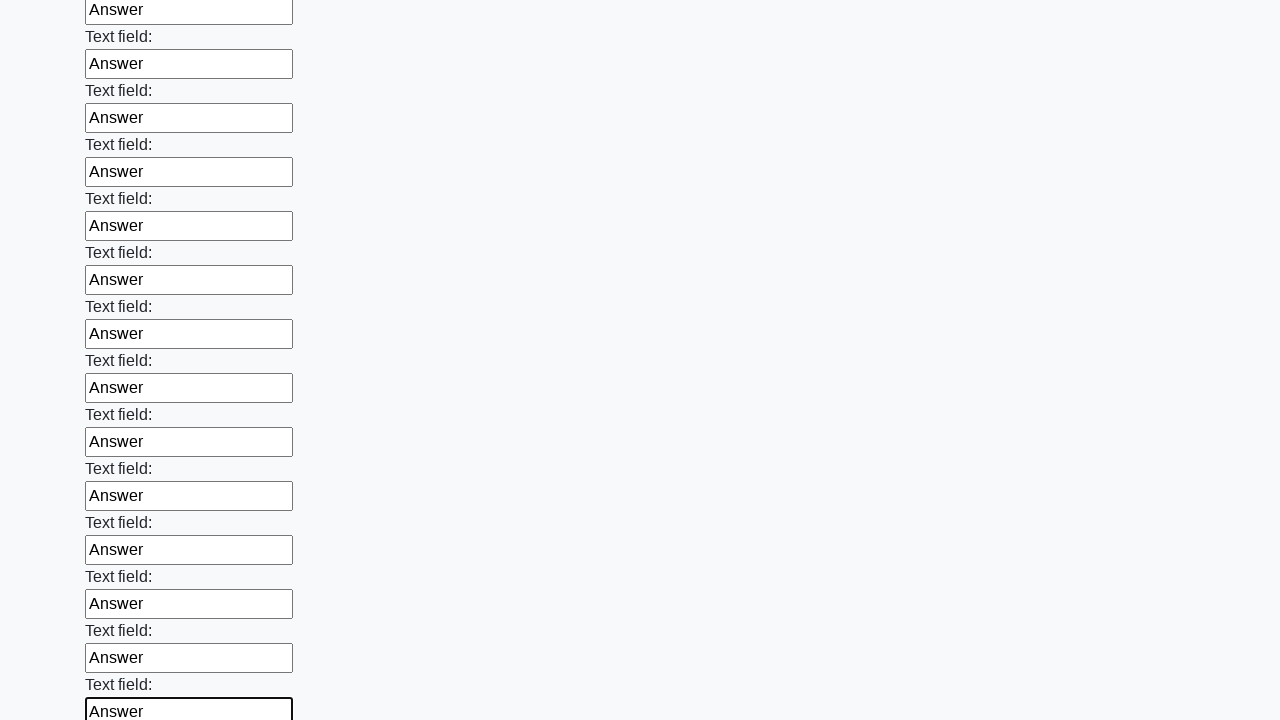

Filled an input field with 'Answer' on input >> nth=50
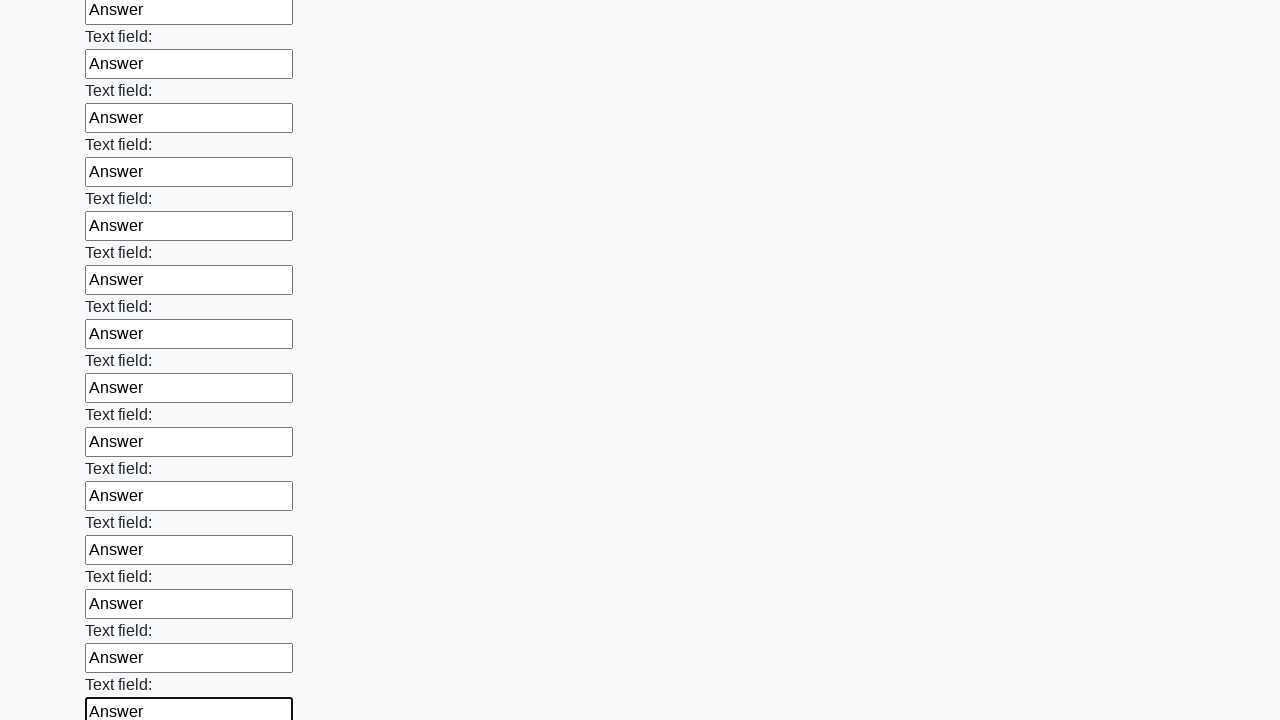

Filled an input field with 'Answer' on input >> nth=51
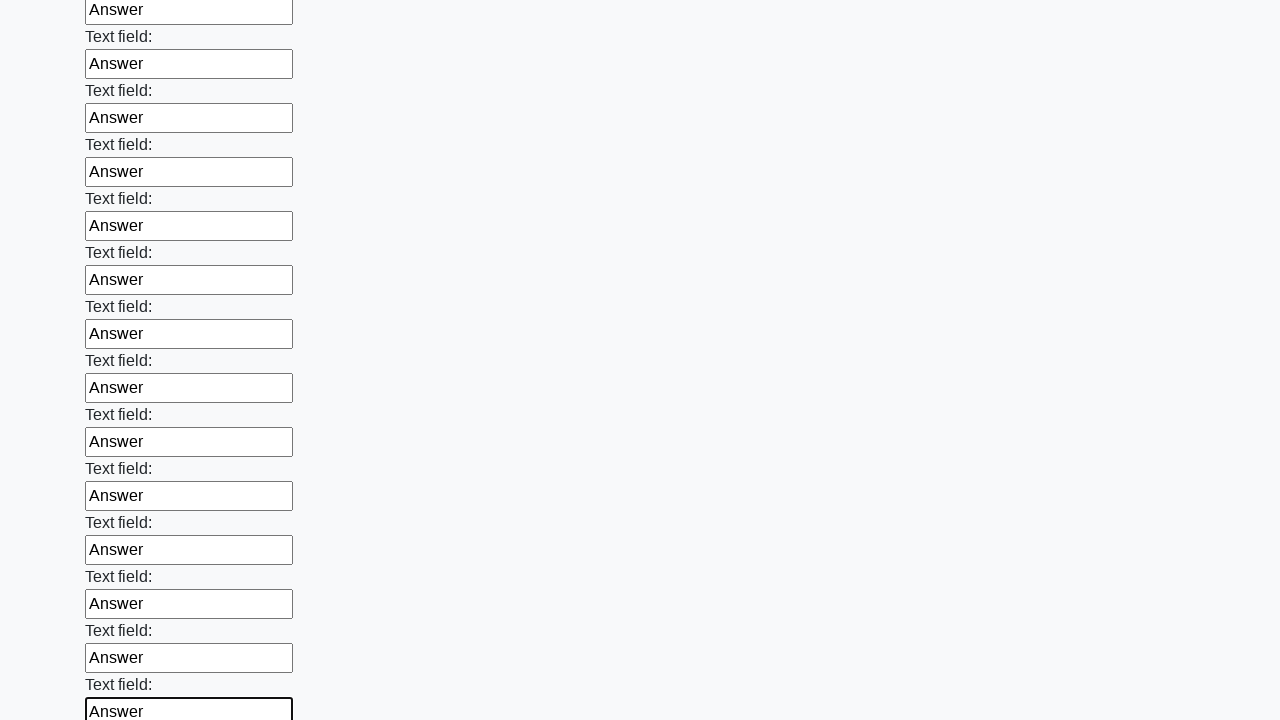

Filled an input field with 'Answer' on input >> nth=52
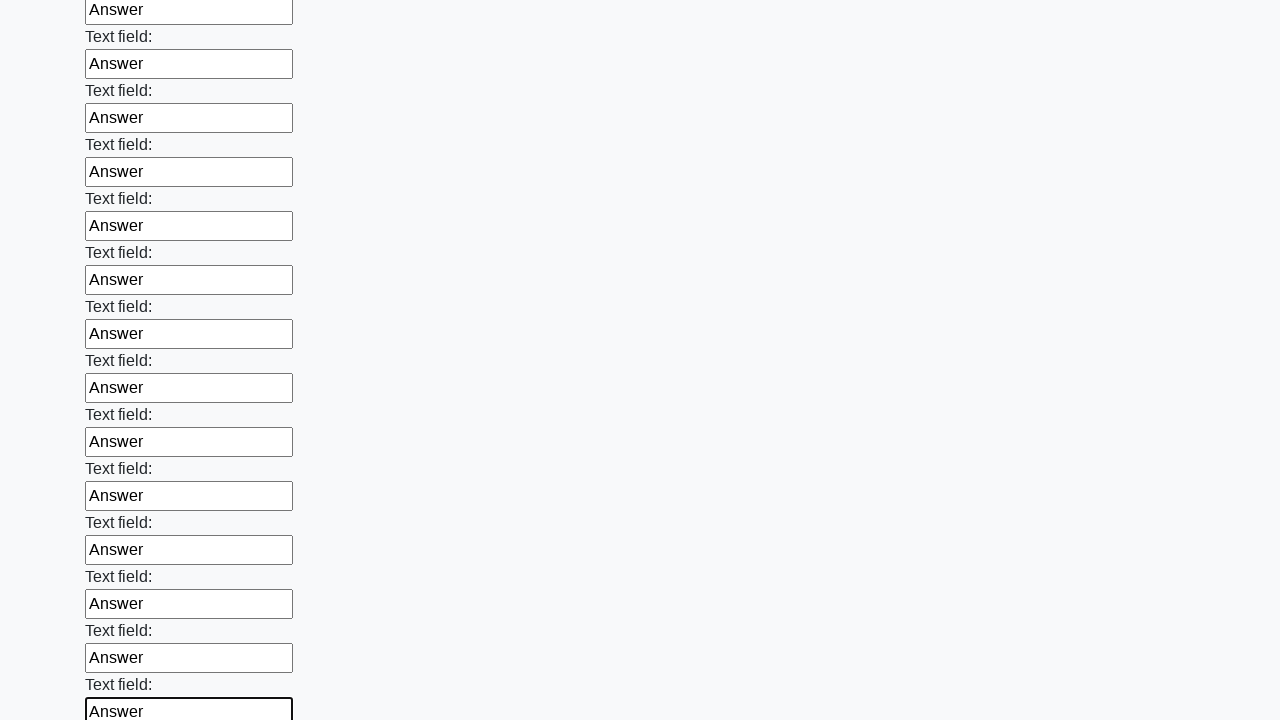

Filled an input field with 'Answer' on input >> nth=53
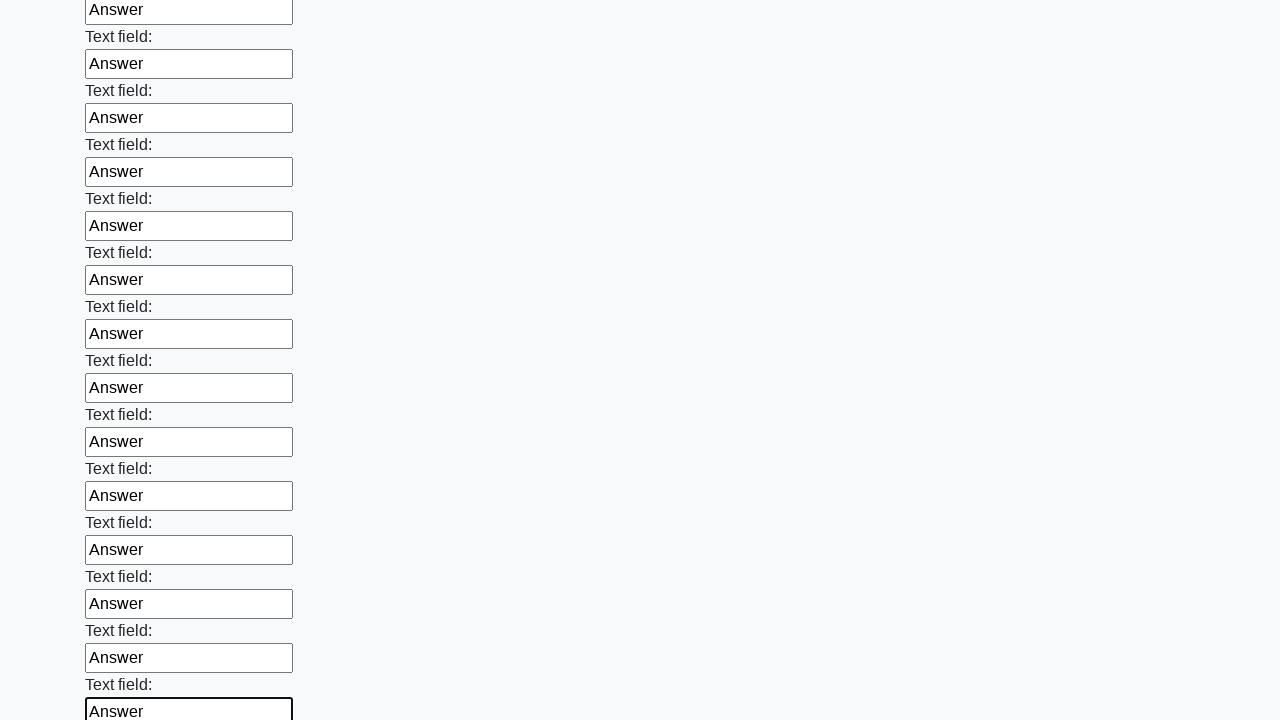

Filled an input field with 'Answer' on input >> nth=54
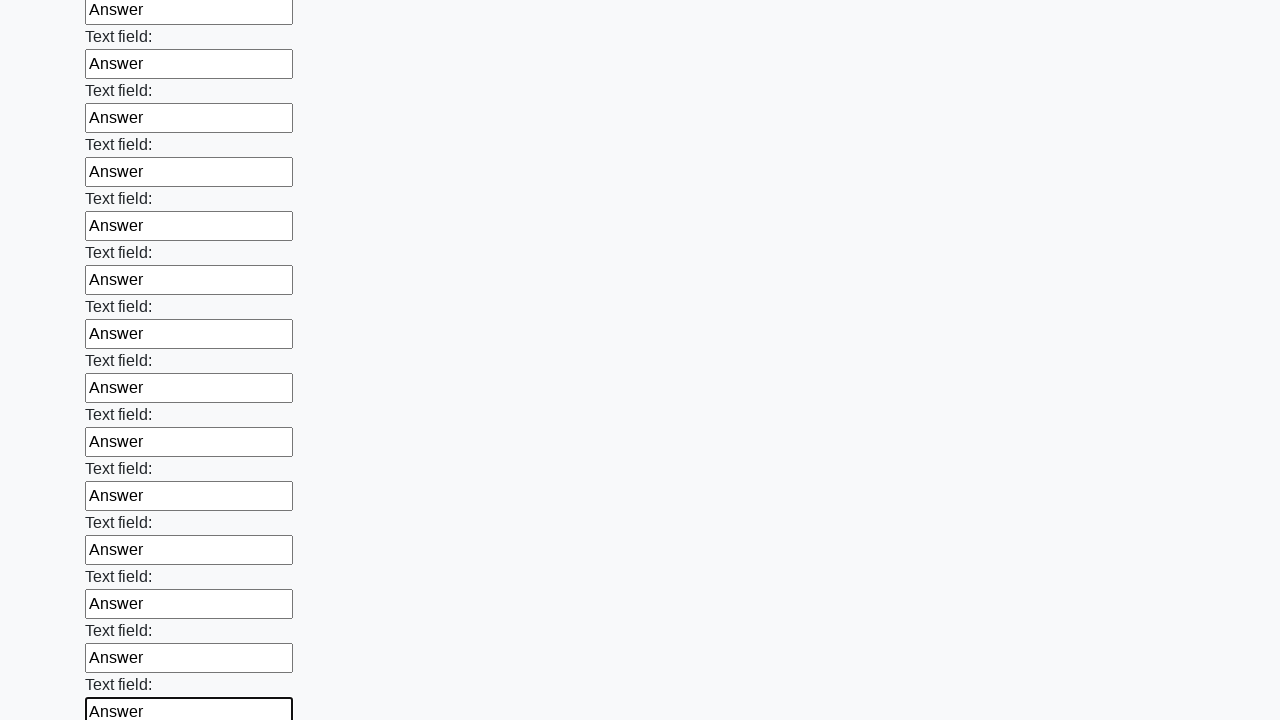

Filled an input field with 'Answer' on input >> nth=55
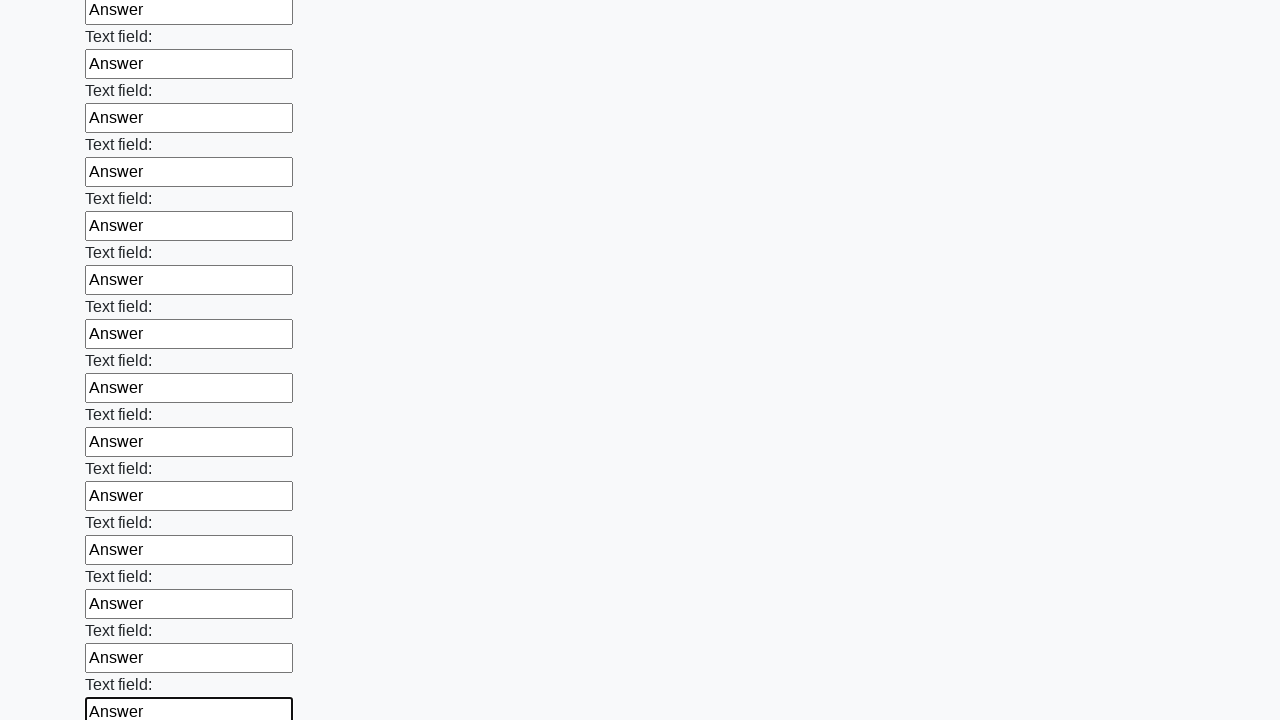

Filled an input field with 'Answer' on input >> nth=56
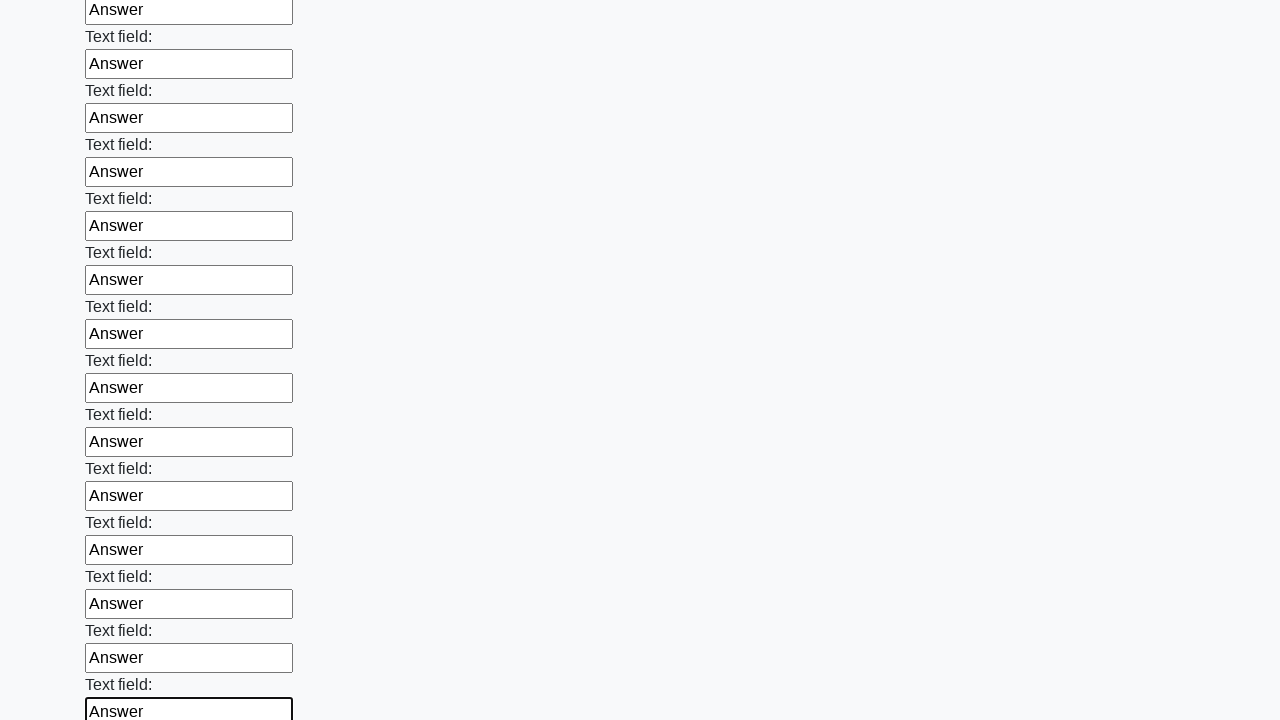

Filled an input field with 'Answer' on input >> nth=57
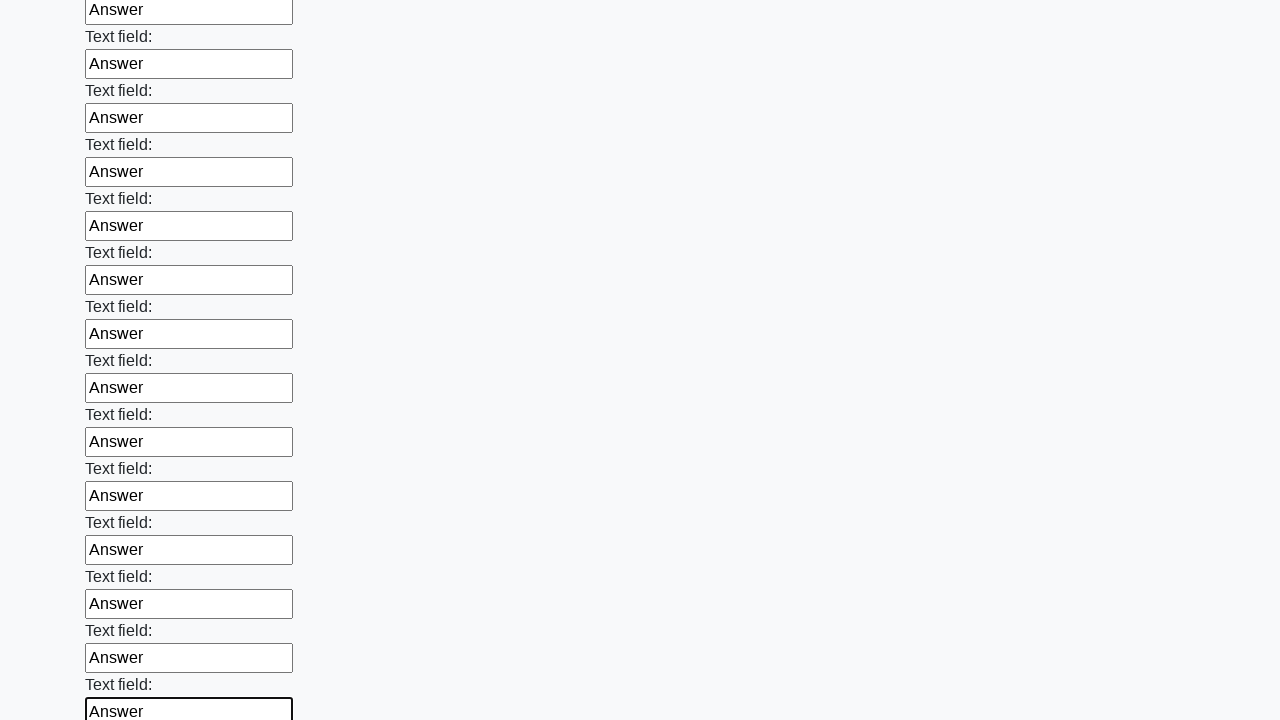

Filled an input field with 'Answer' on input >> nth=58
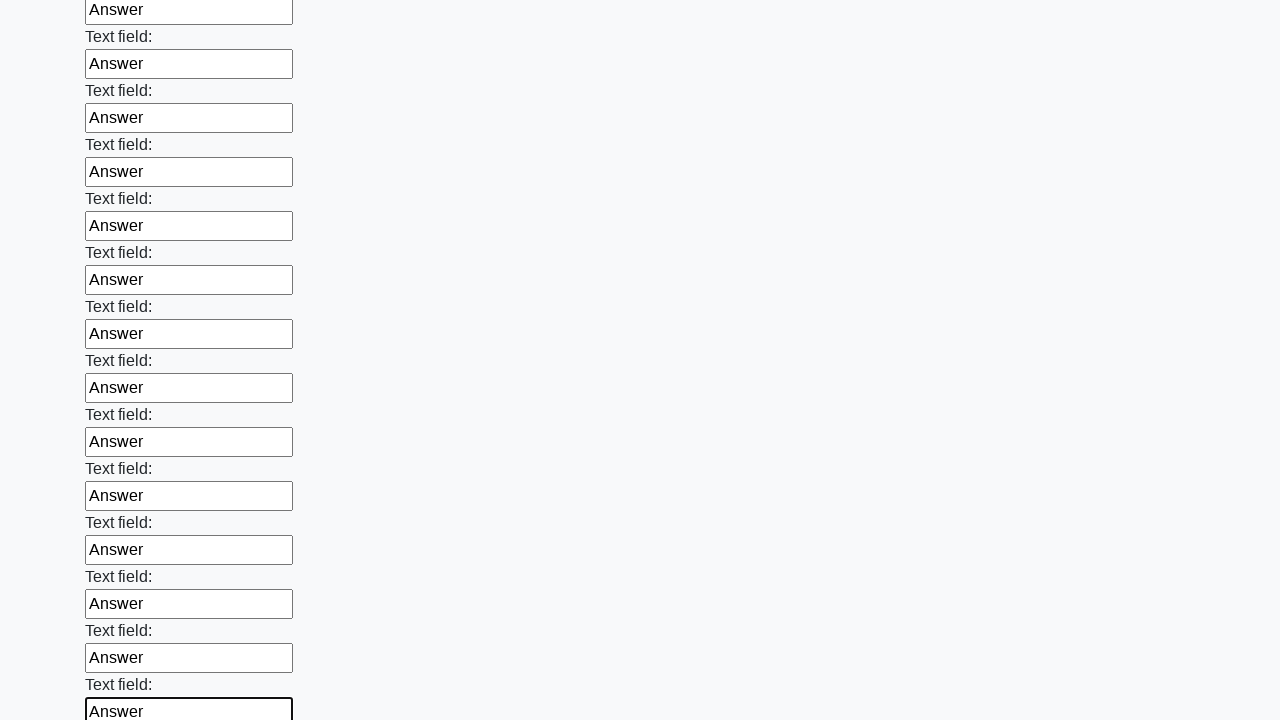

Filled an input field with 'Answer' on input >> nth=59
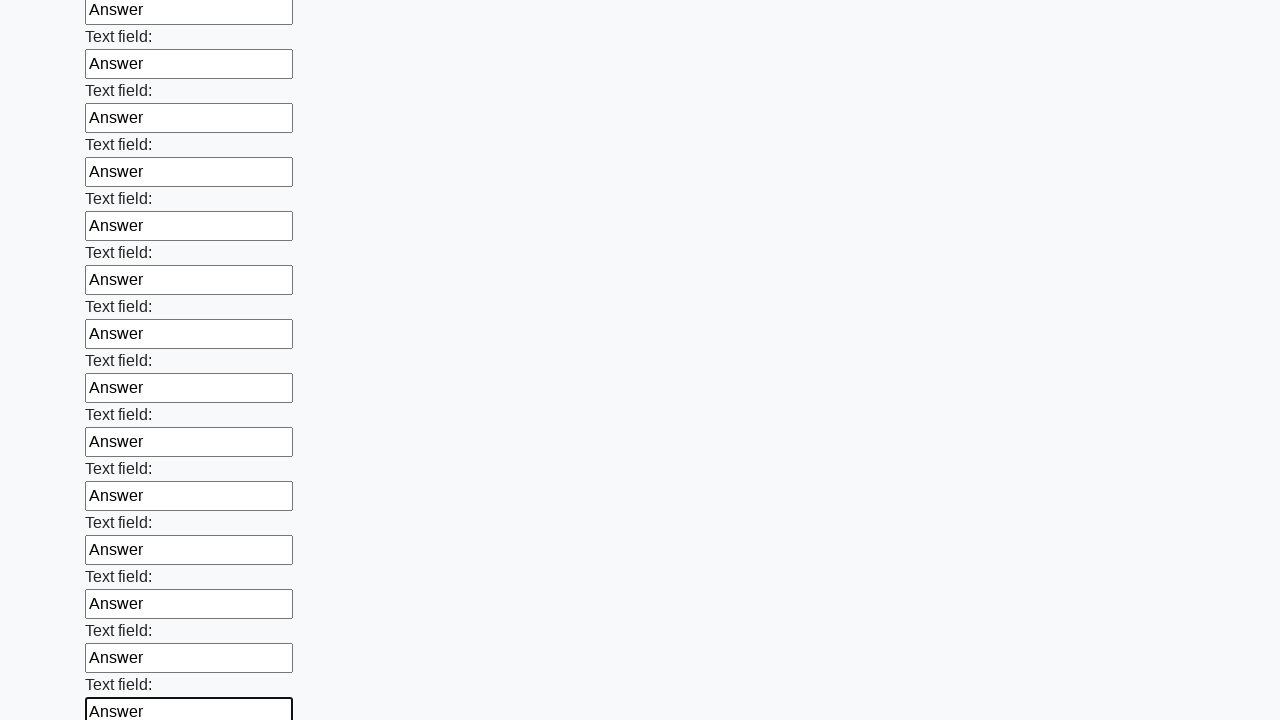

Filled an input field with 'Answer' on input >> nth=60
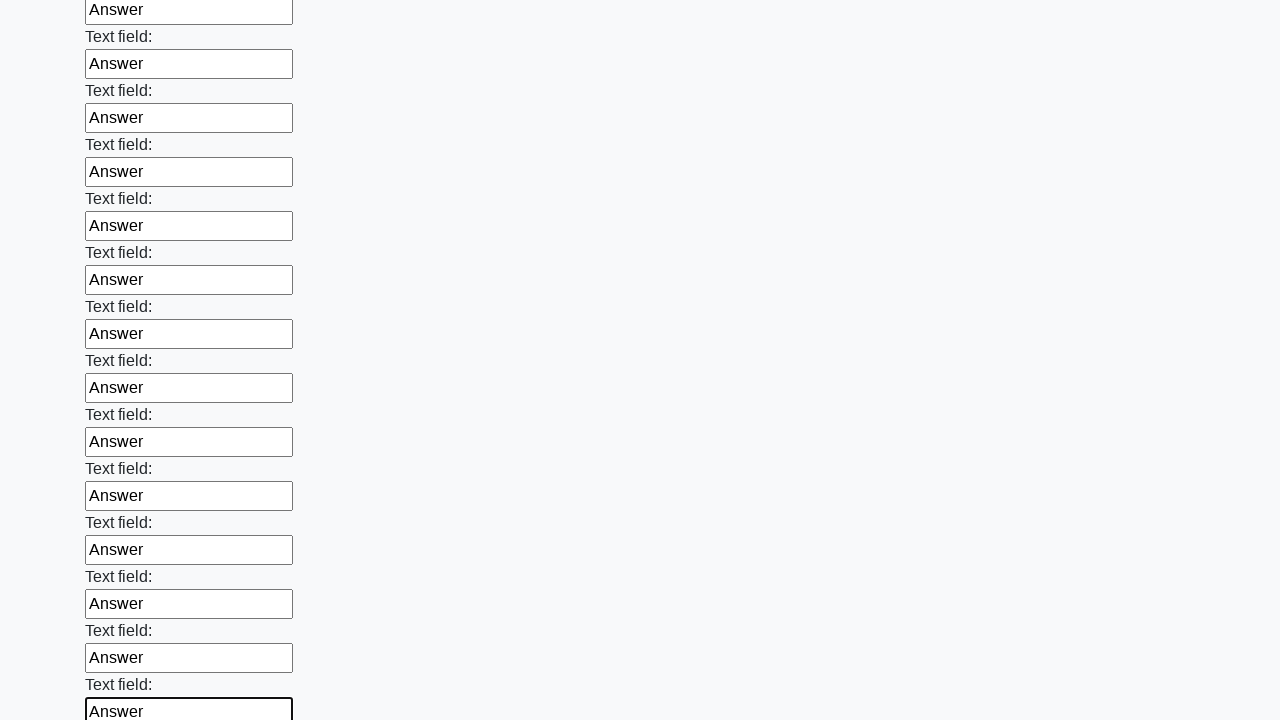

Filled an input field with 'Answer' on input >> nth=61
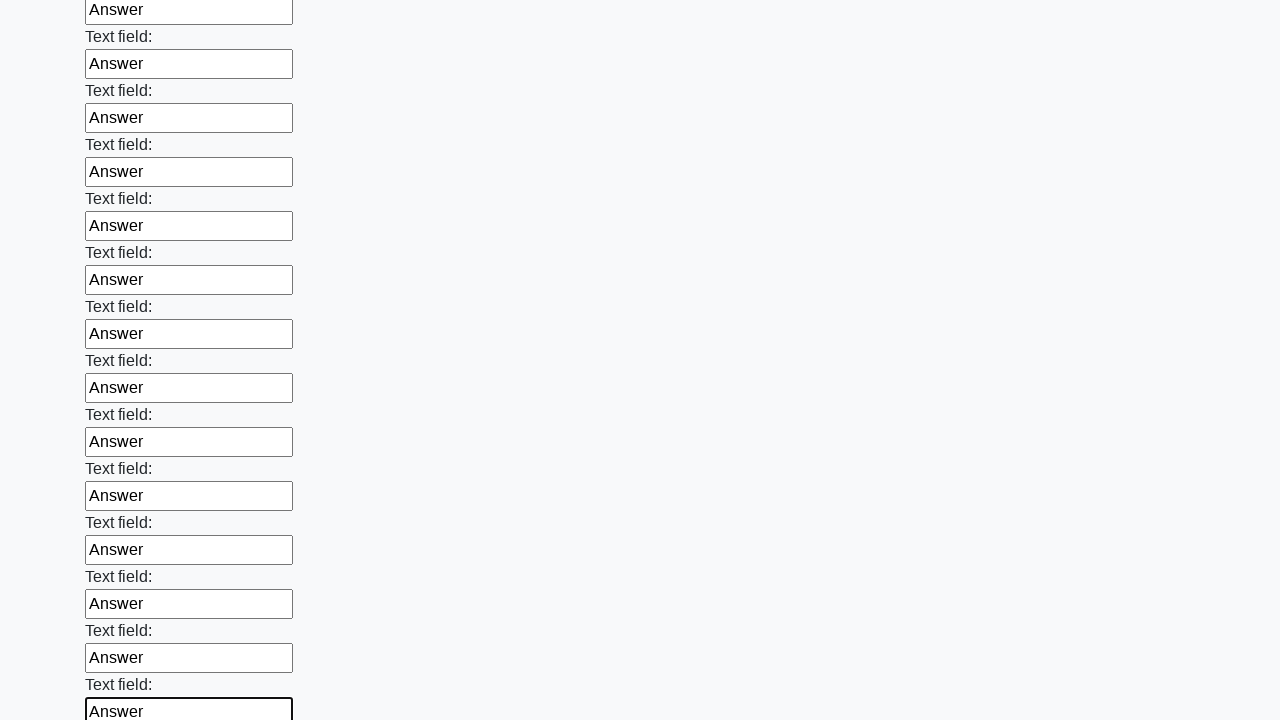

Filled an input field with 'Answer' on input >> nth=62
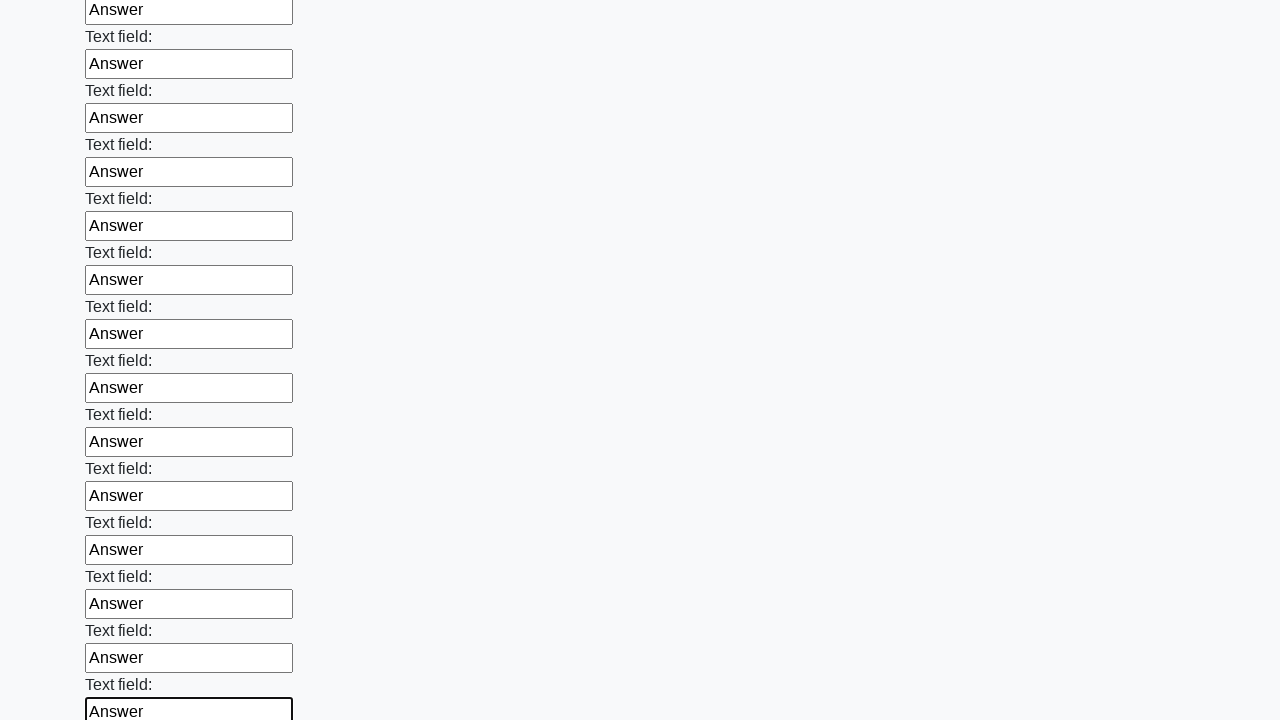

Filled an input field with 'Answer' on input >> nth=63
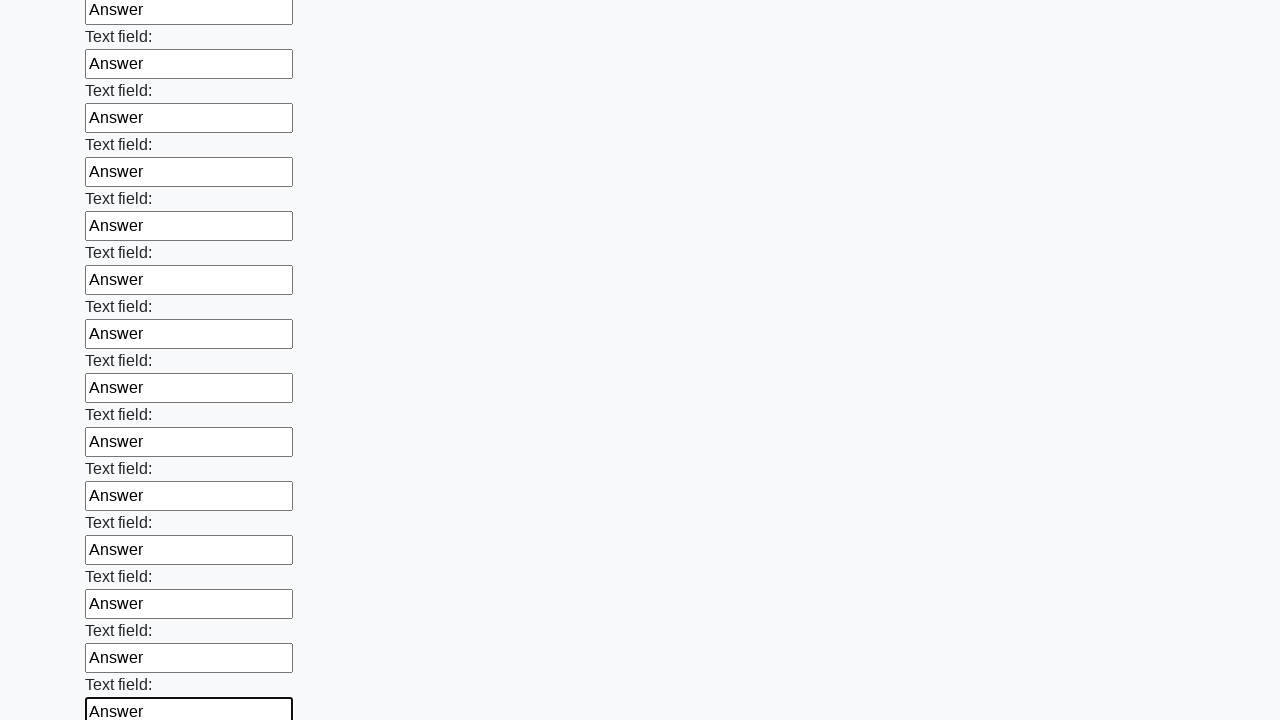

Filled an input field with 'Answer' on input >> nth=64
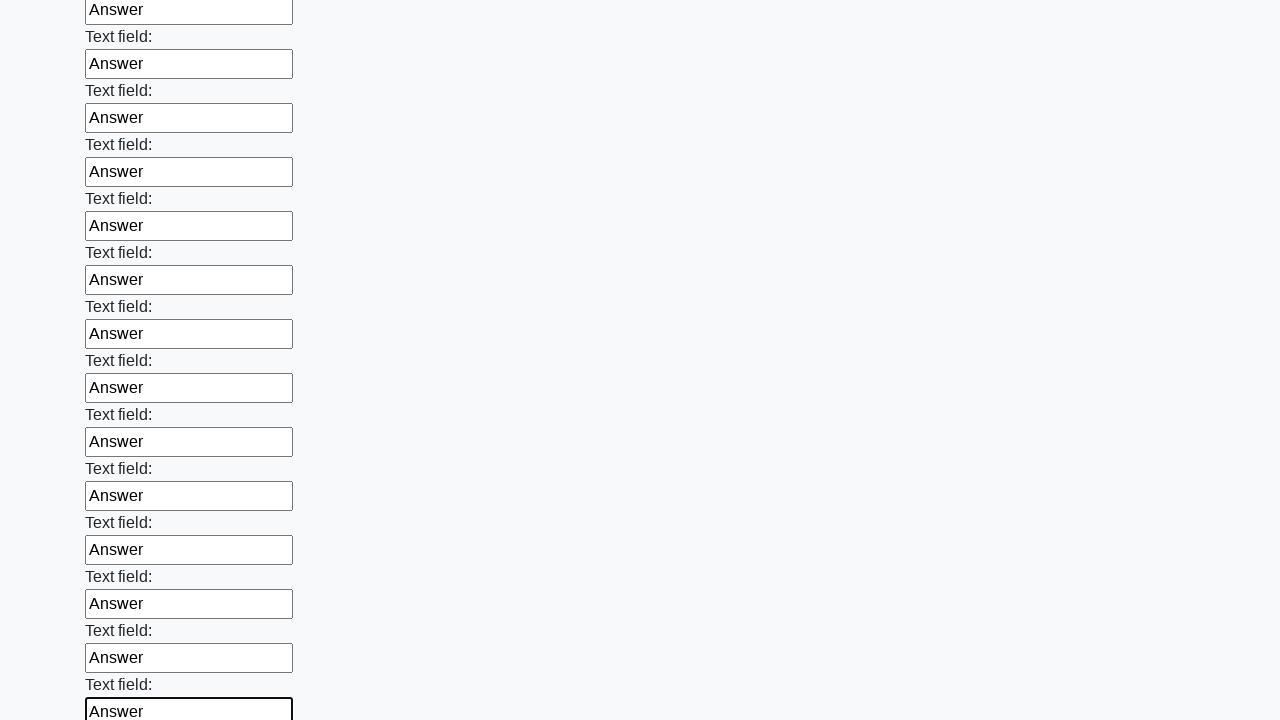

Filled an input field with 'Answer' on input >> nth=65
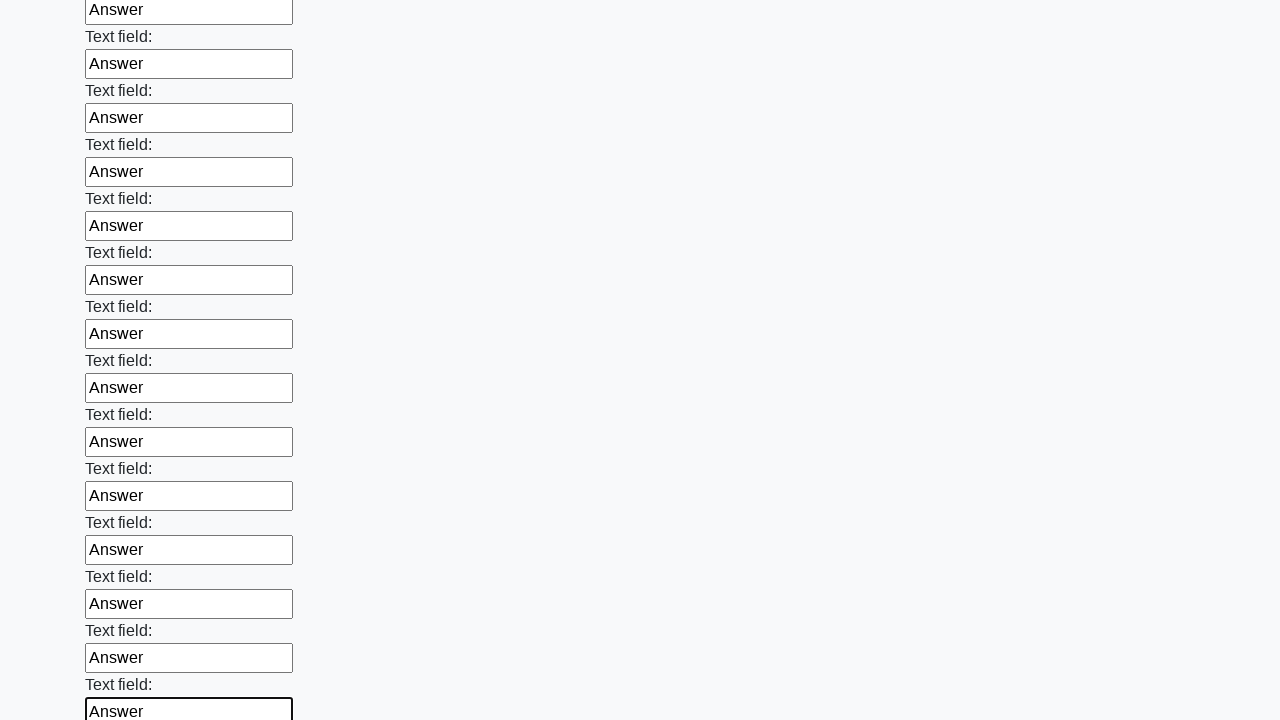

Filled an input field with 'Answer' on input >> nth=66
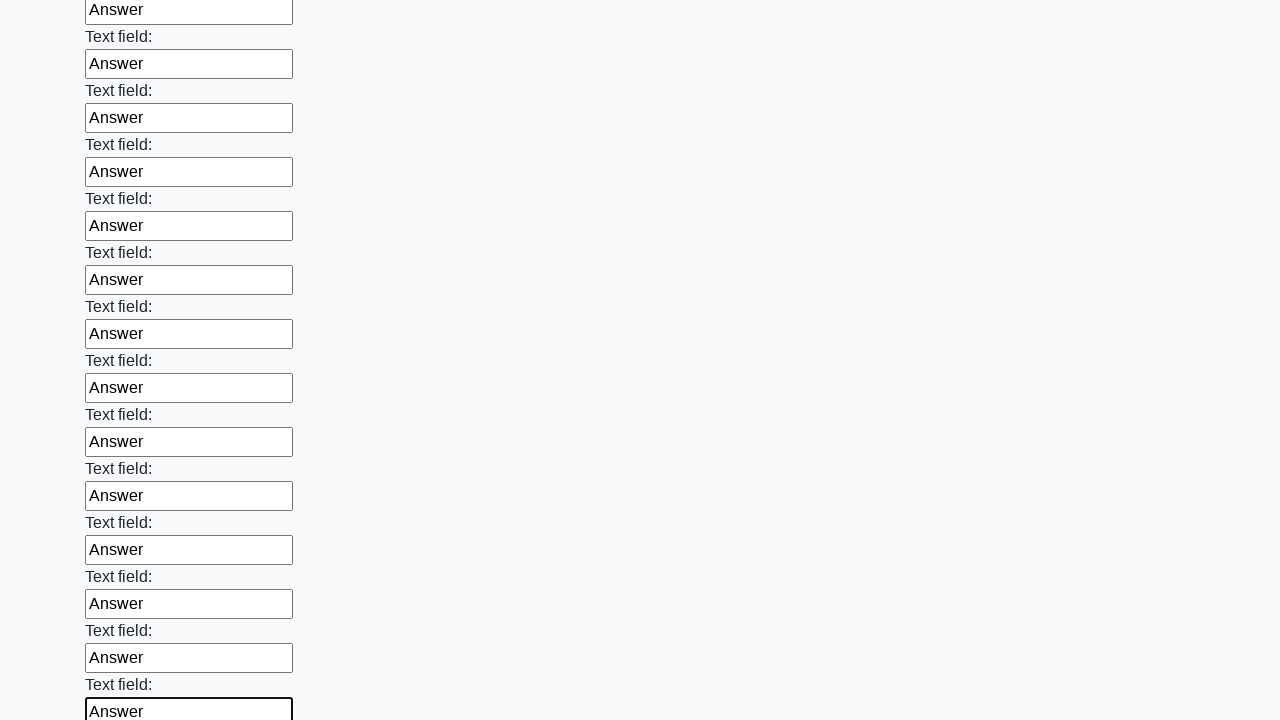

Filled an input field with 'Answer' on input >> nth=67
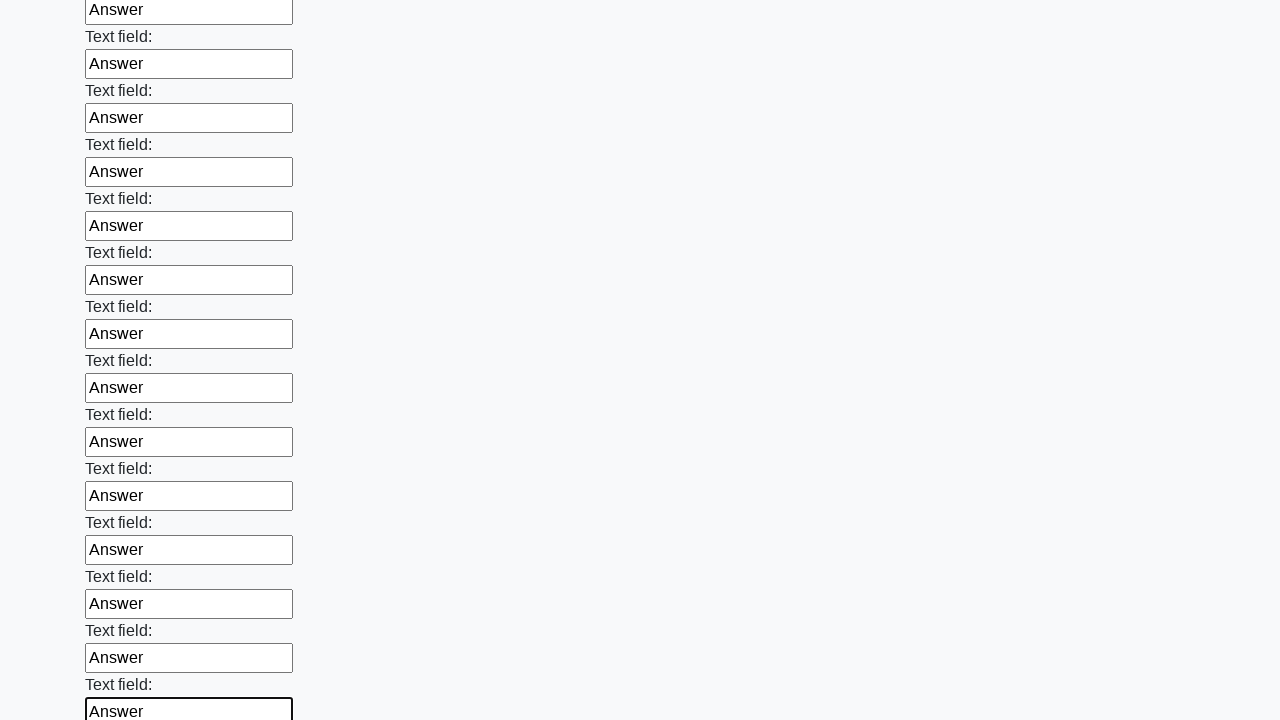

Filled an input field with 'Answer' on input >> nth=68
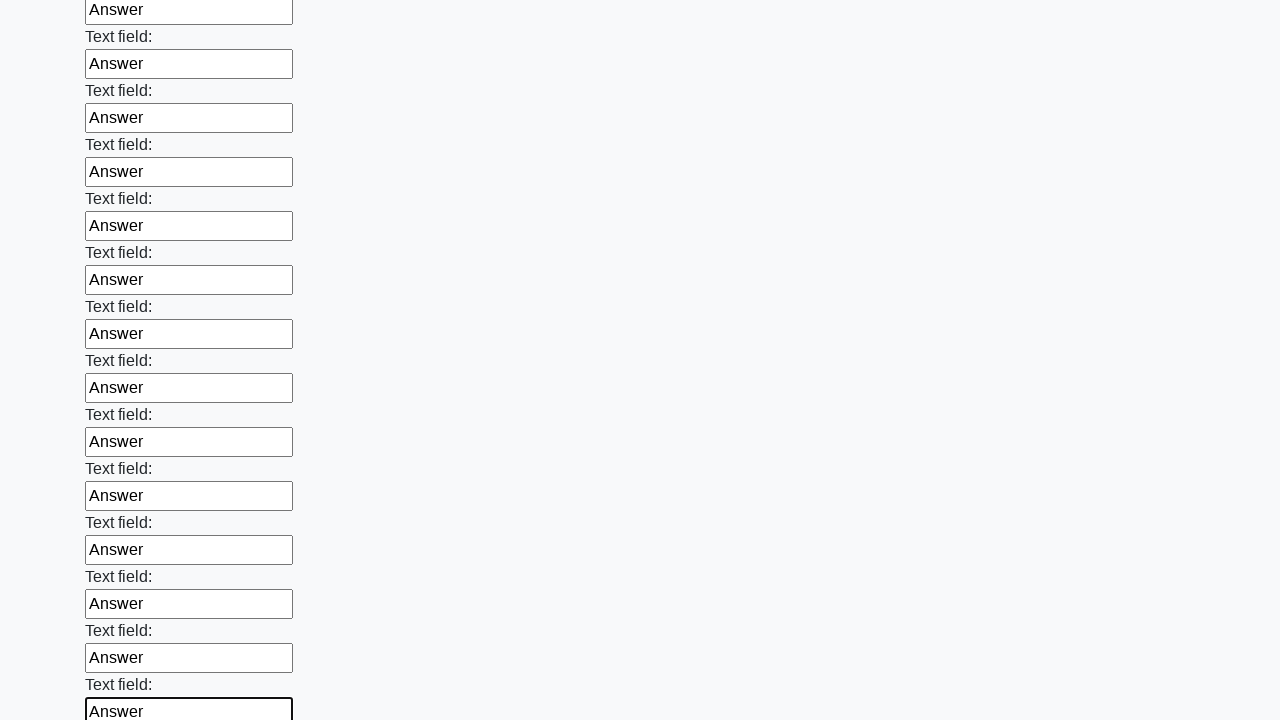

Filled an input field with 'Answer' on input >> nth=69
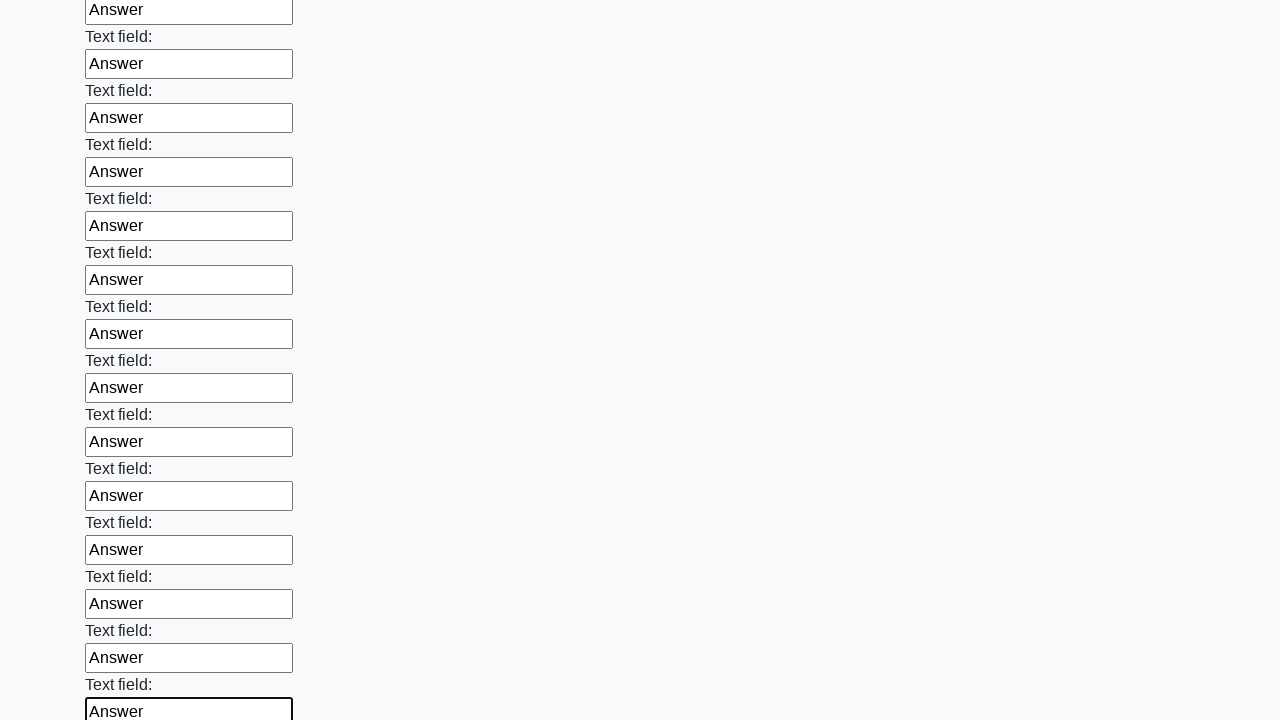

Filled an input field with 'Answer' on input >> nth=70
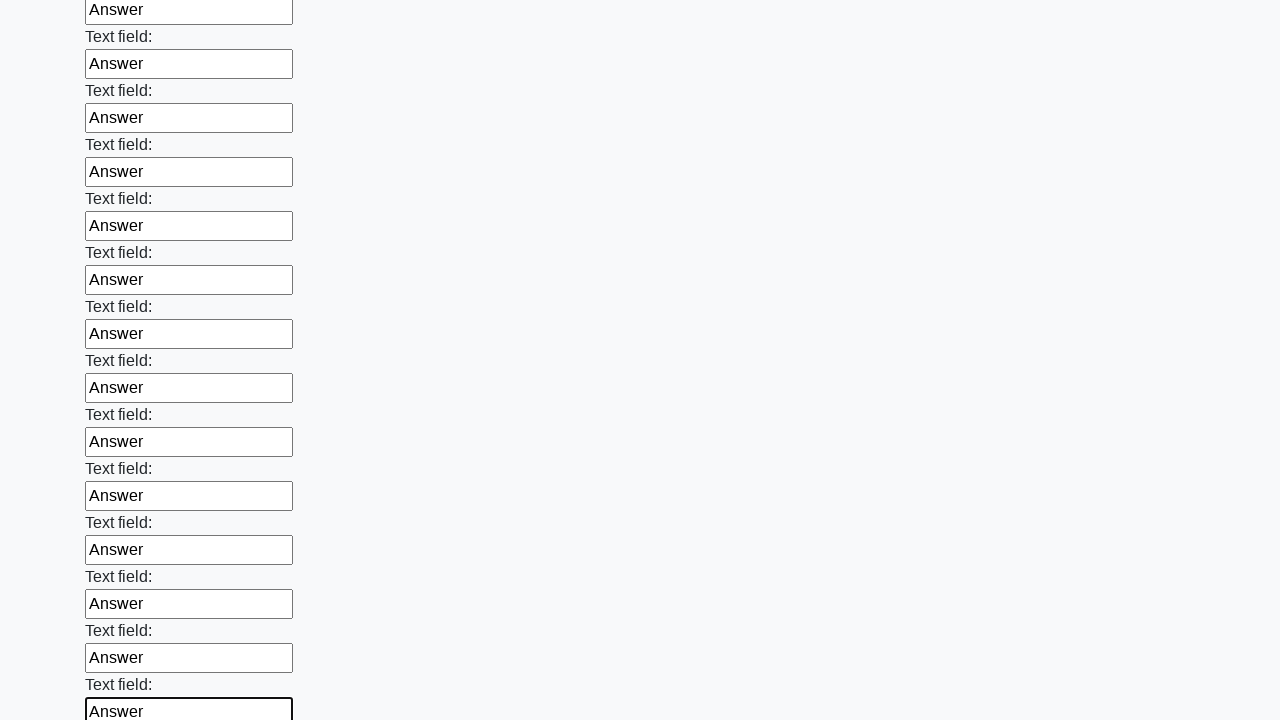

Filled an input field with 'Answer' on input >> nth=71
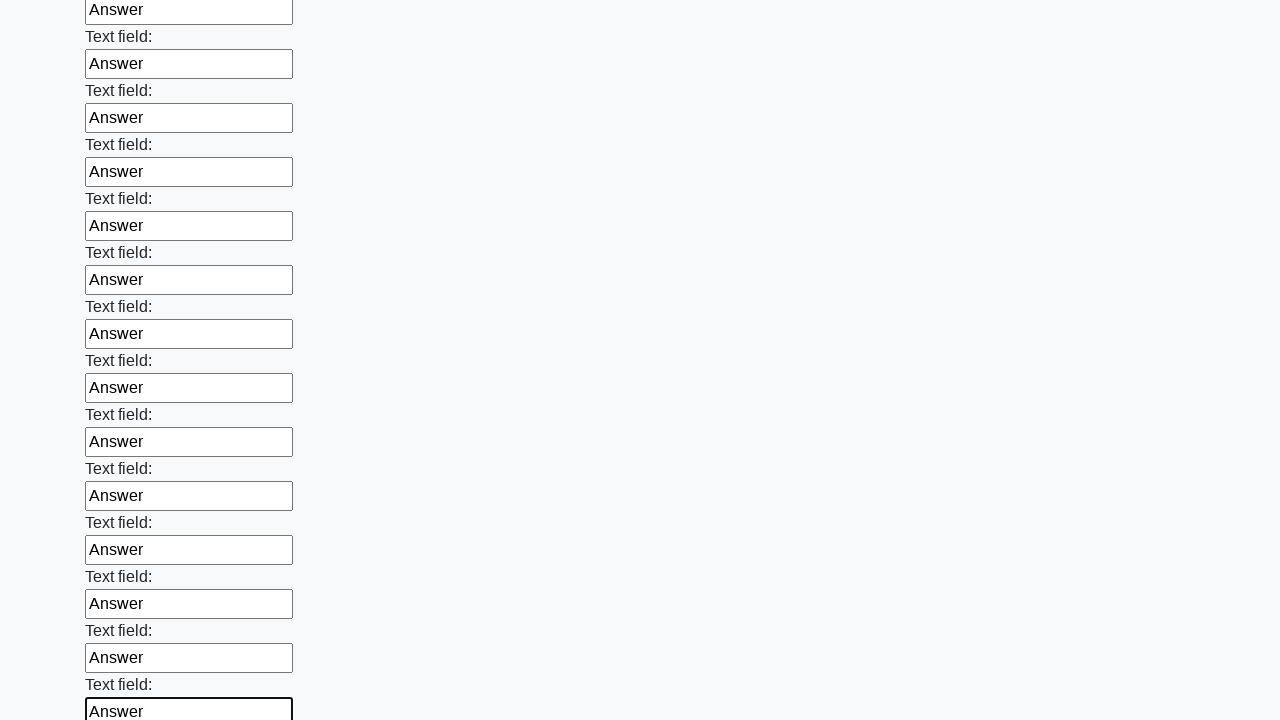

Filled an input field with 'Answer' on input >> nth=72
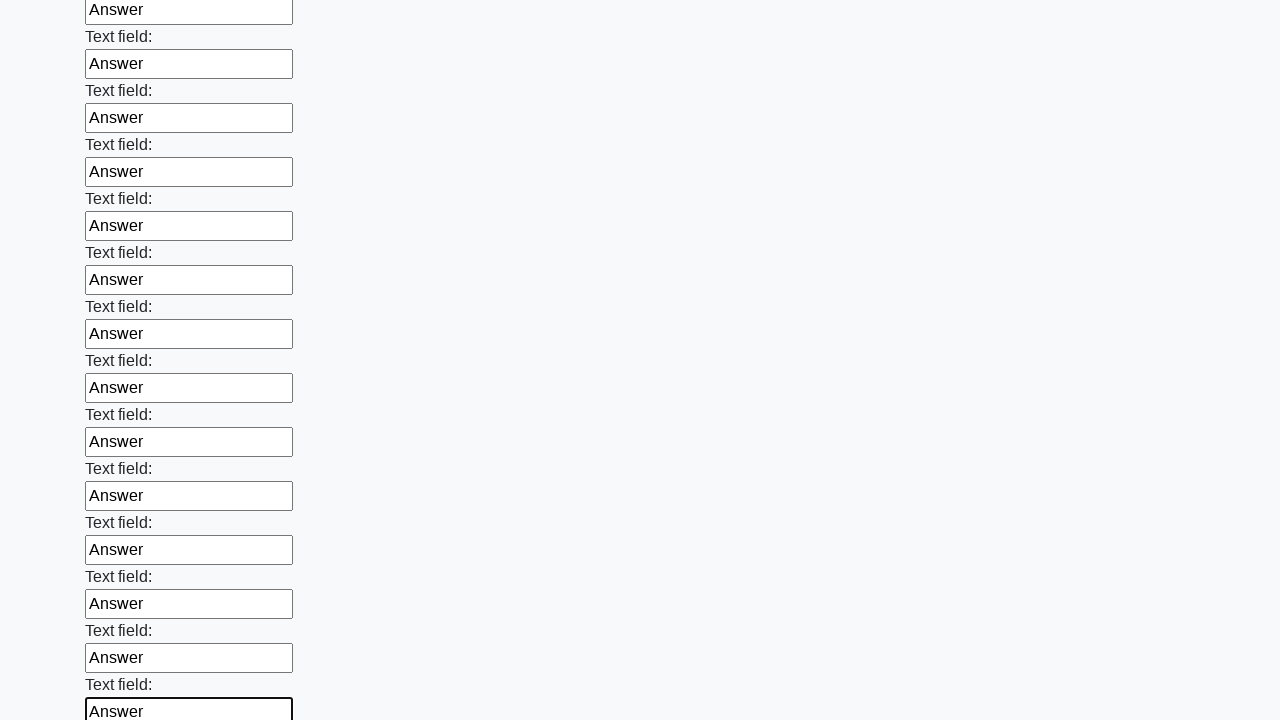

Filled an input field with 'Answer' on input >> nth=73
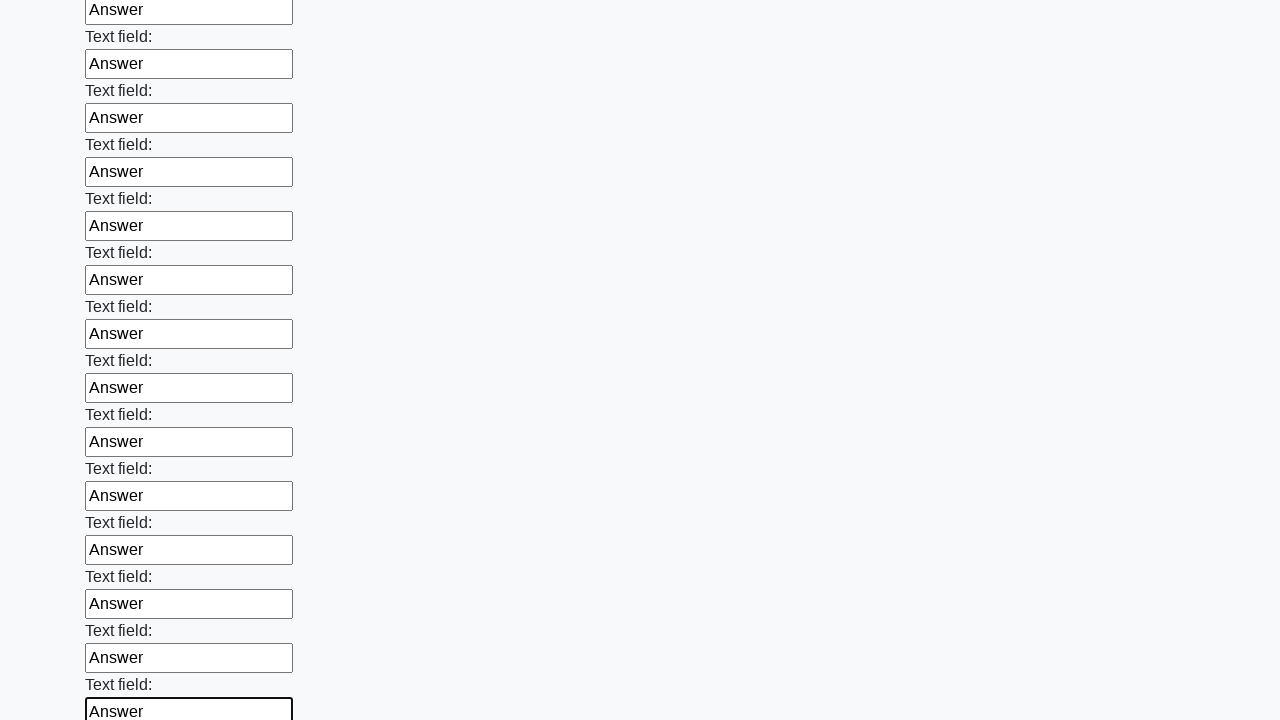

Filled an input field with 'Answer' on input >> nth=74
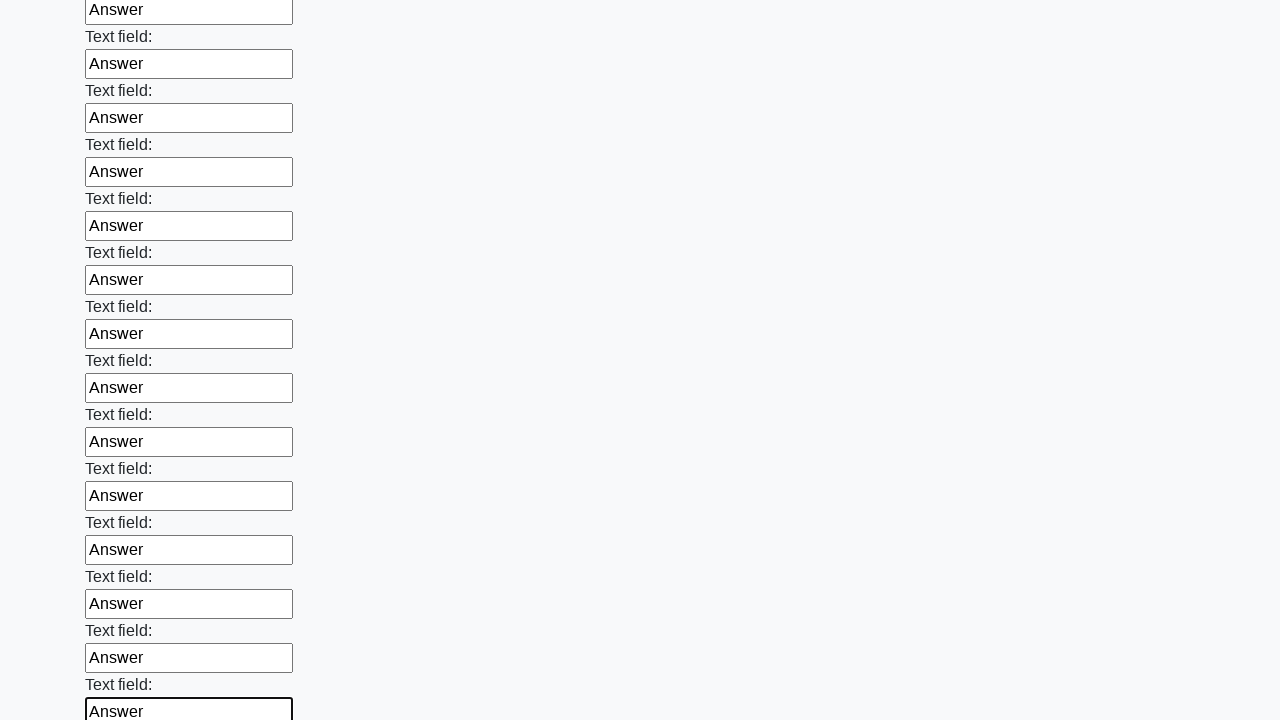

Filled an input field with 'Answer' on input >> nth=75
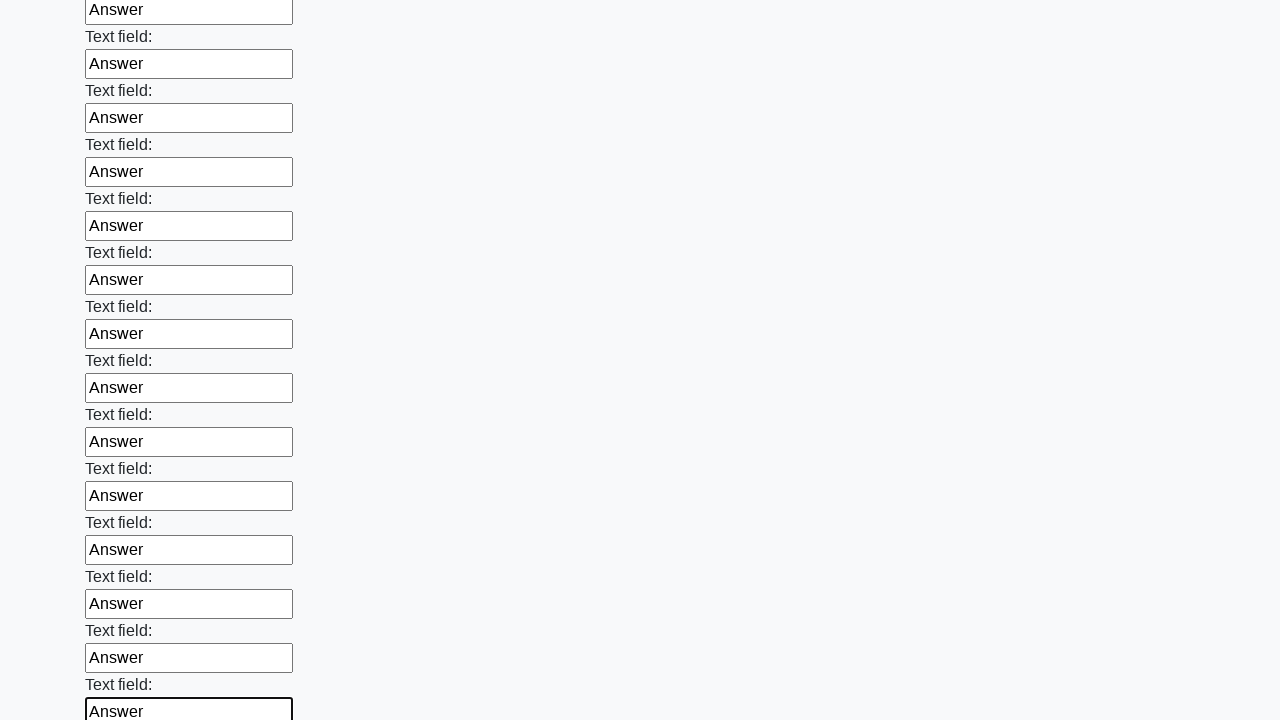

Filled an input field with 'Answer' on input >> nth=76
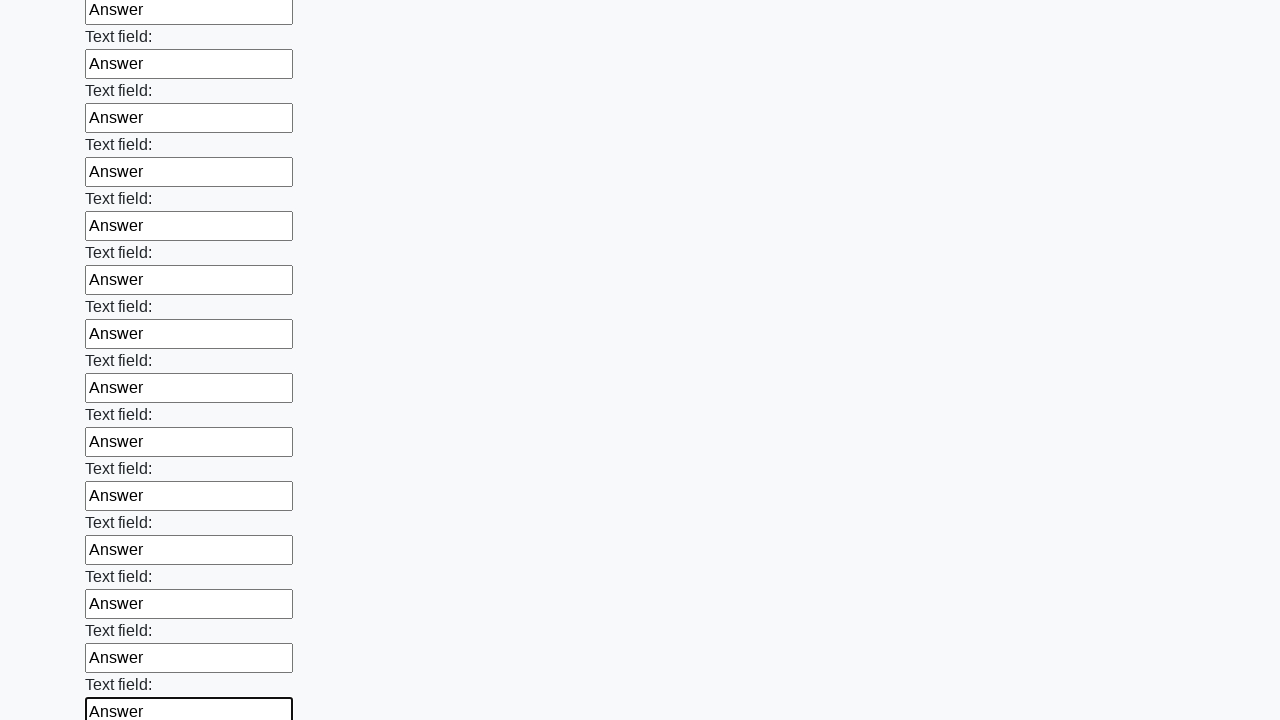

Filled an input field with 'Answer' on input >> nth=77
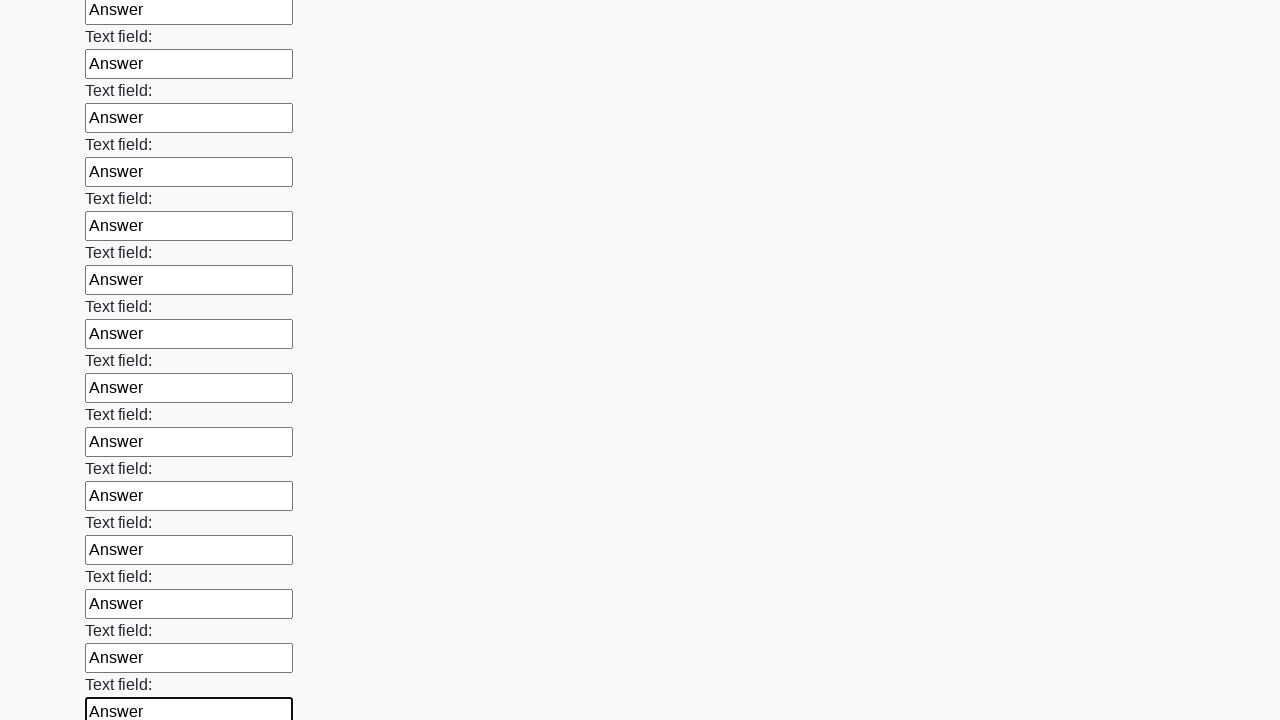

Filled an input field with 'Answer' on input >> nth=78
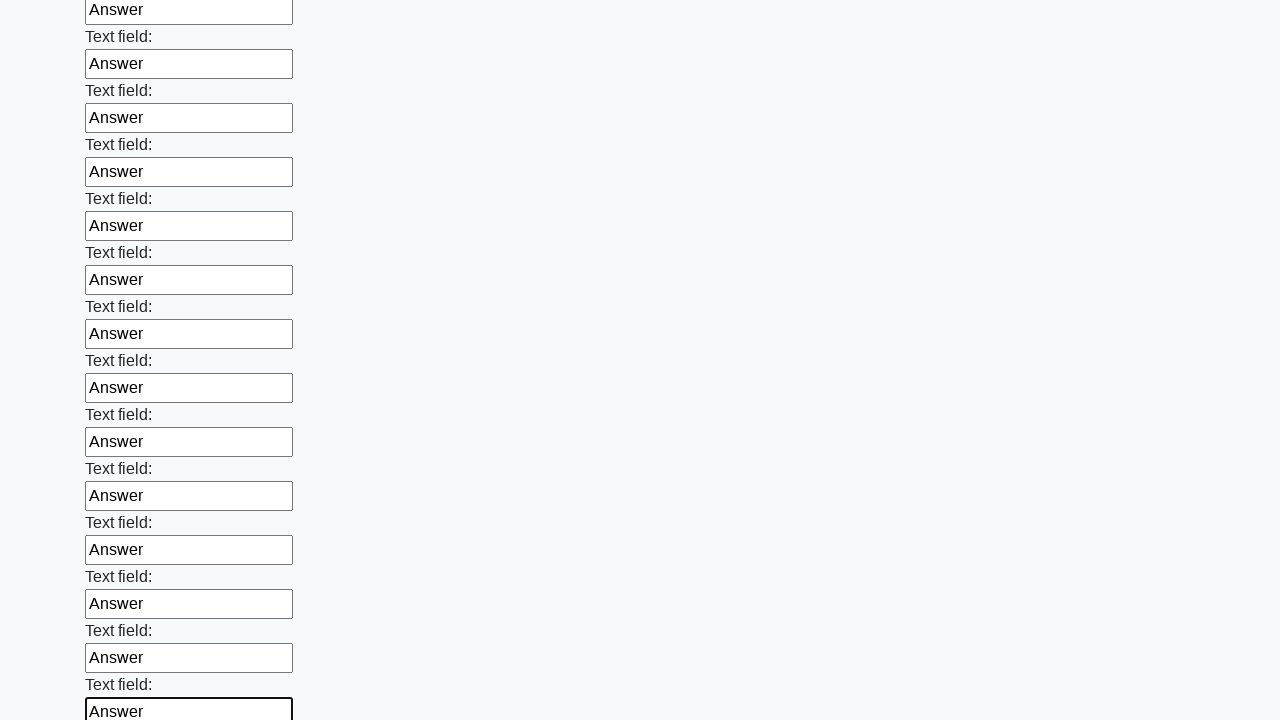

Filled an input field with 'Answer' on input >> nth=79
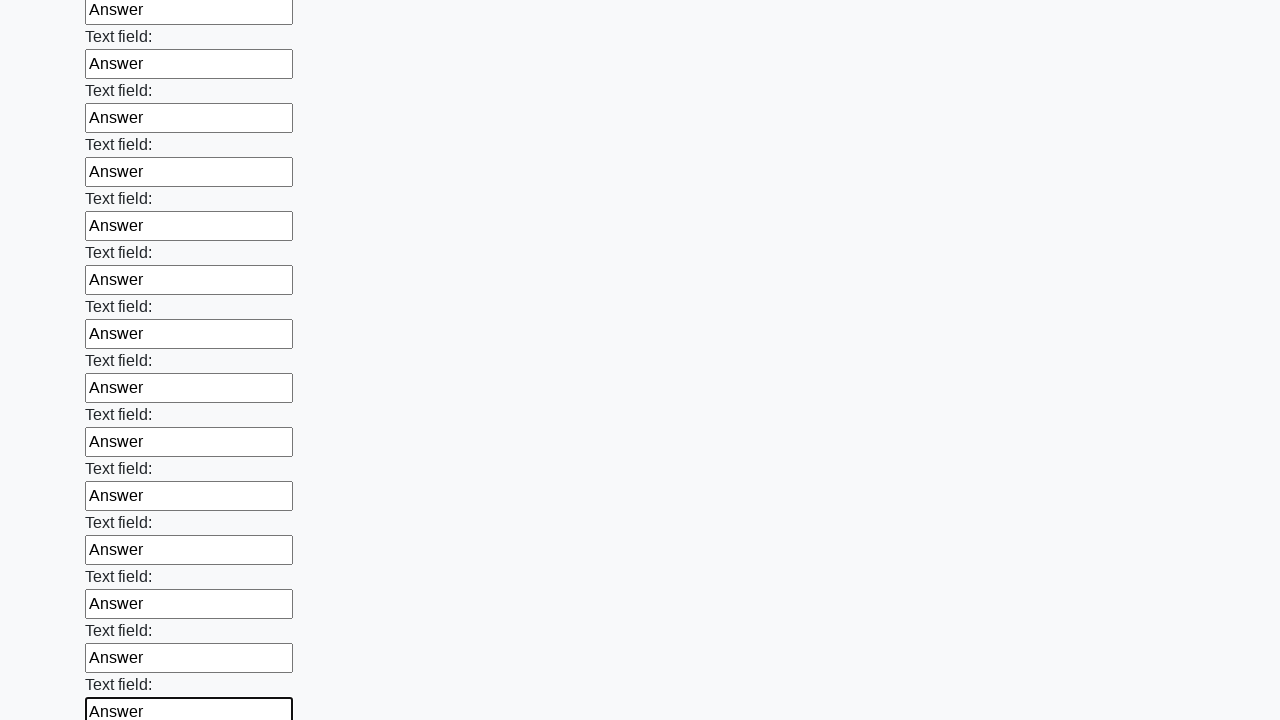

Filled an input field with 'Answer' on input >> nth=80
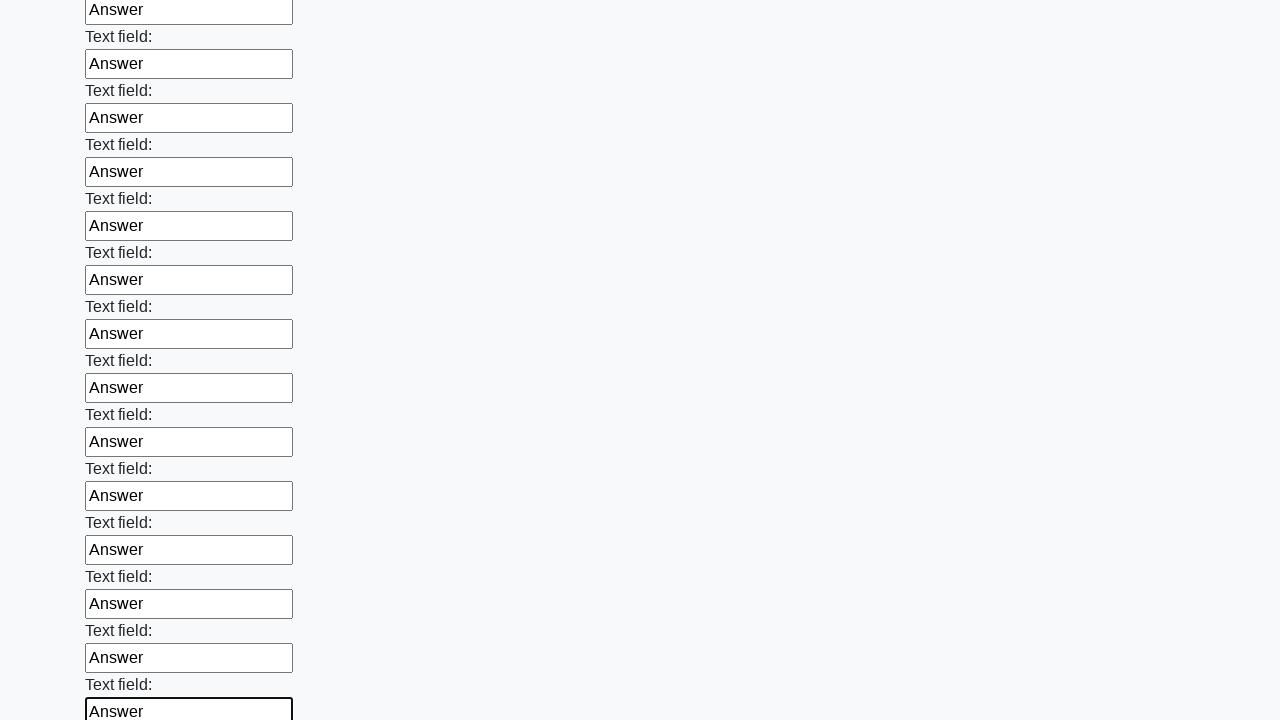

Filled an input field with 'Answer' on input >> nth=81
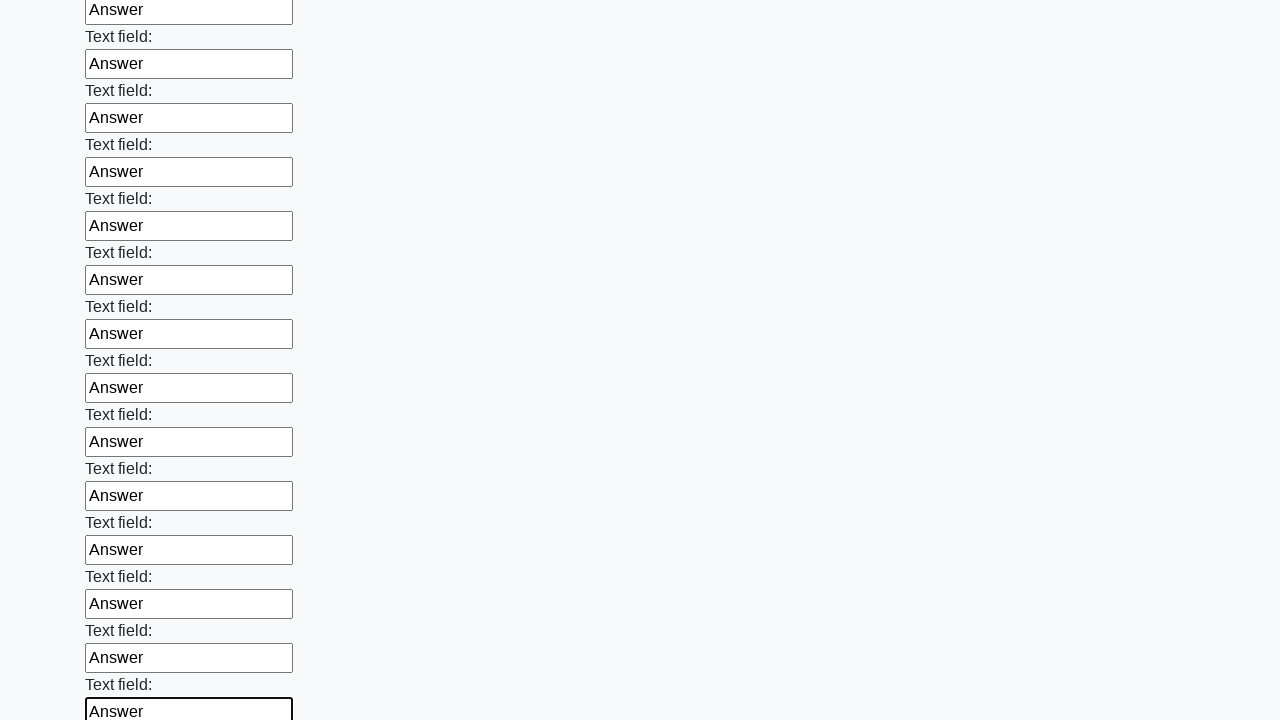

Filled an input field with 'Answer' on input >> nth=82
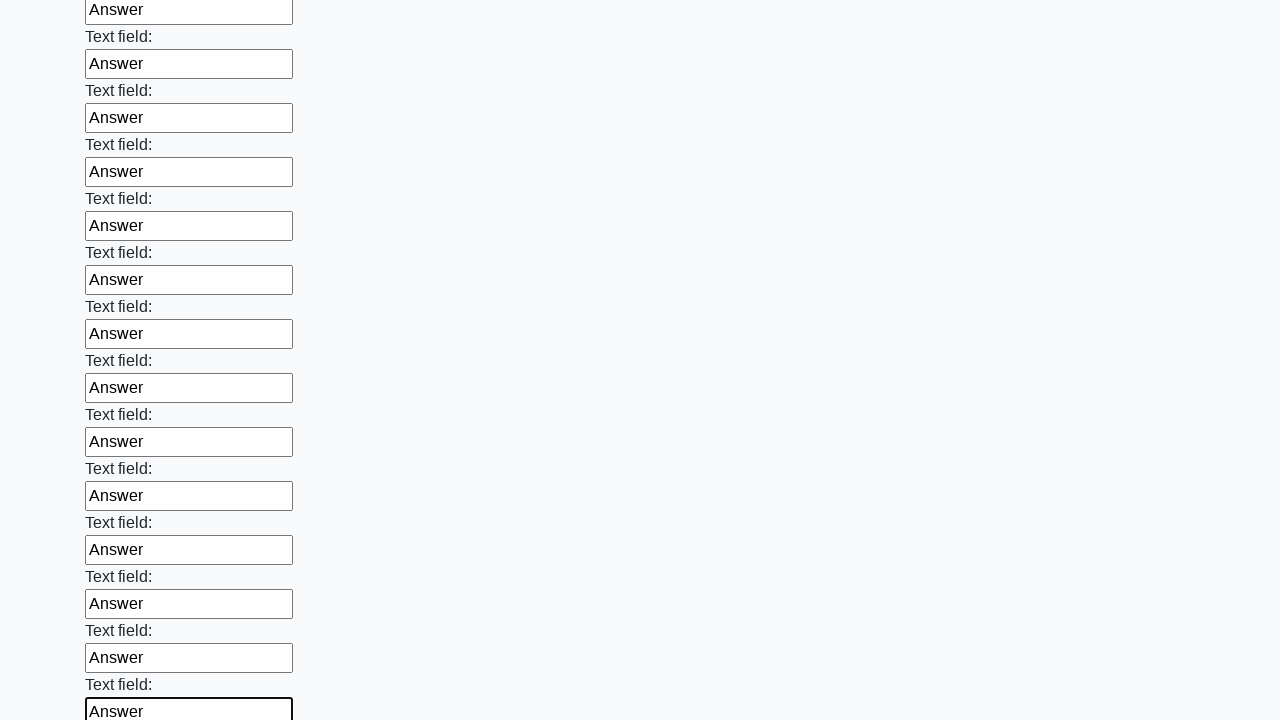

Filled an input field with 'Answer' on input >> nth=83
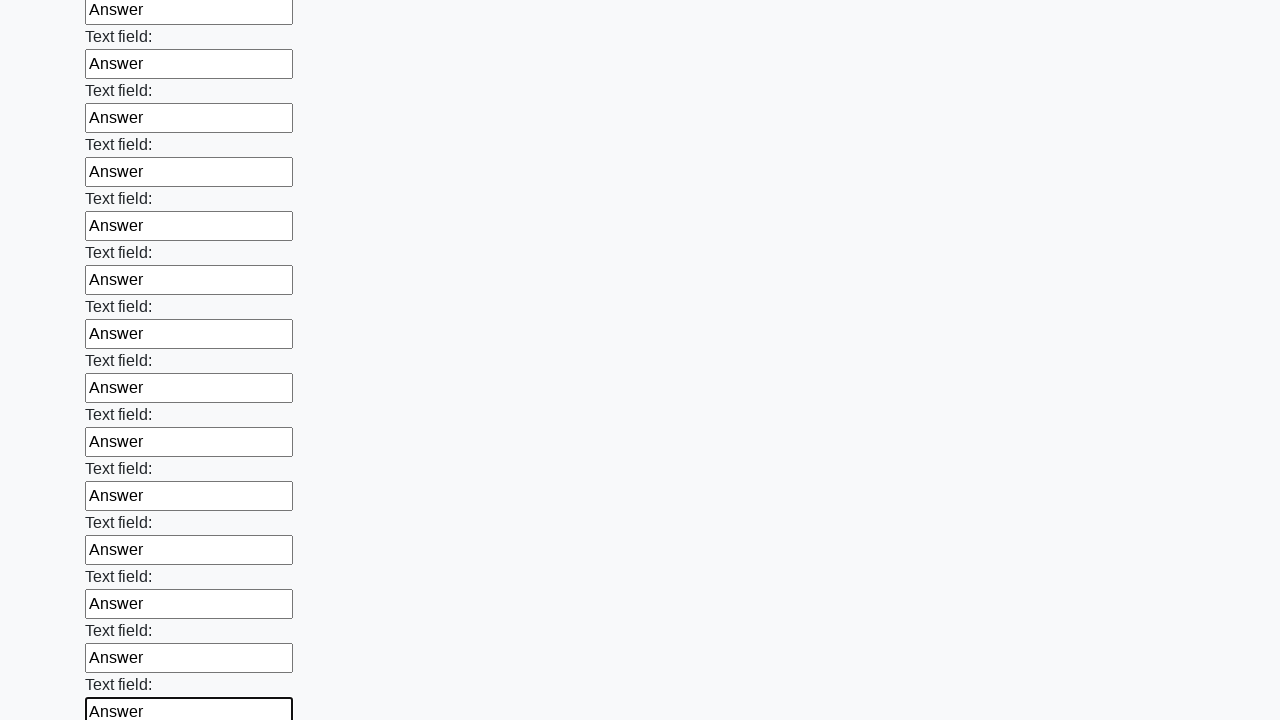

Filled an input field with 'Answer' on input >> nth=84
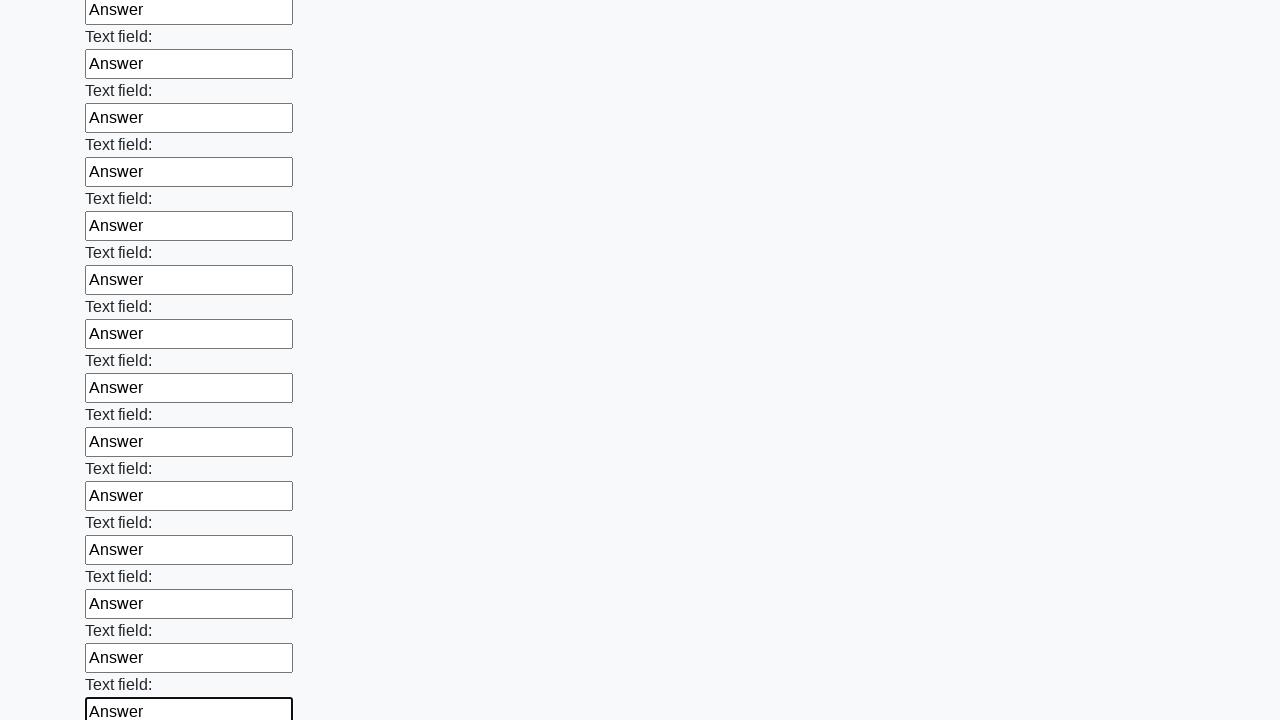

Filled an input field with 'Answer' on input >> nth=85
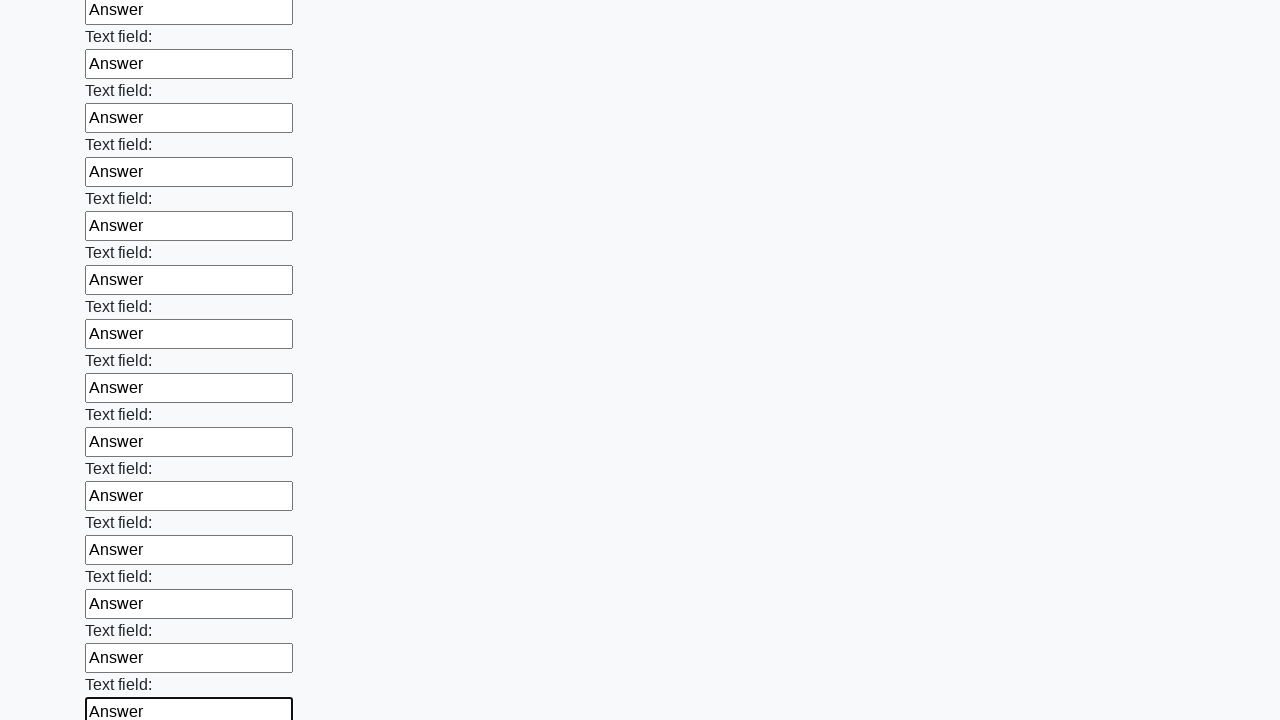

Filled an input field with 'Answer' on input >> nth=86
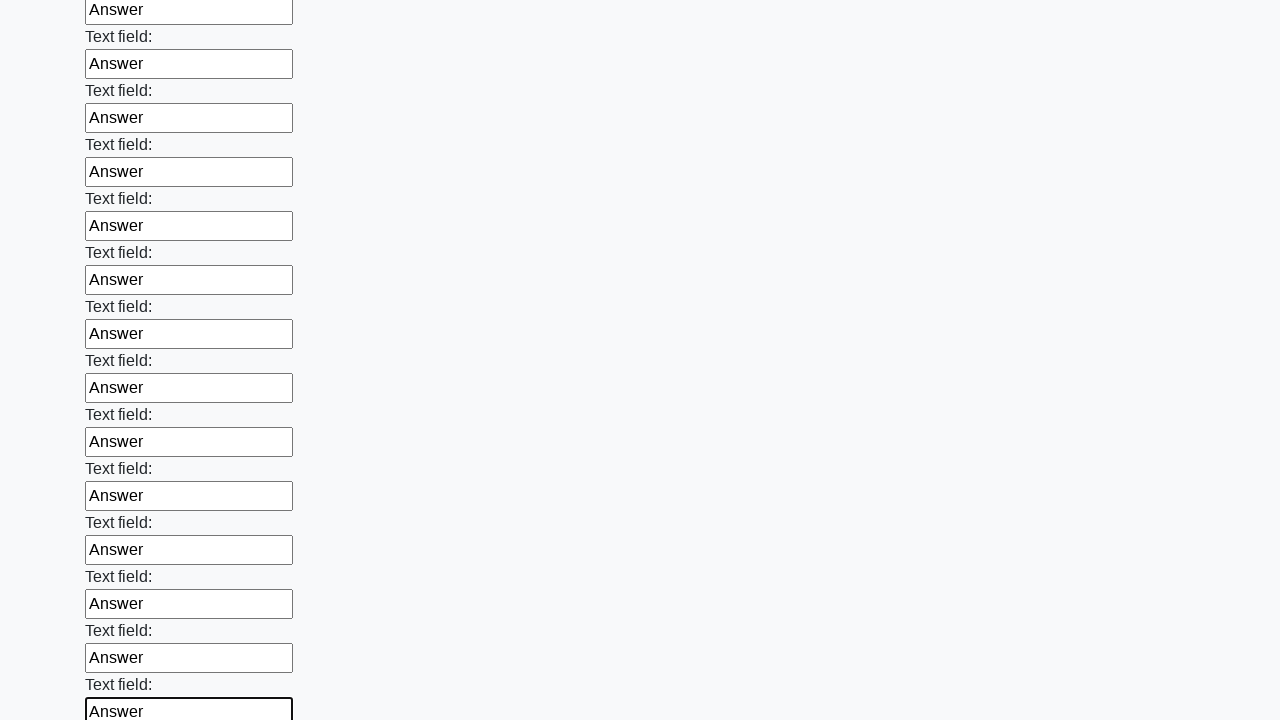

Filled an input field with 'Answer' on input >> nth=87
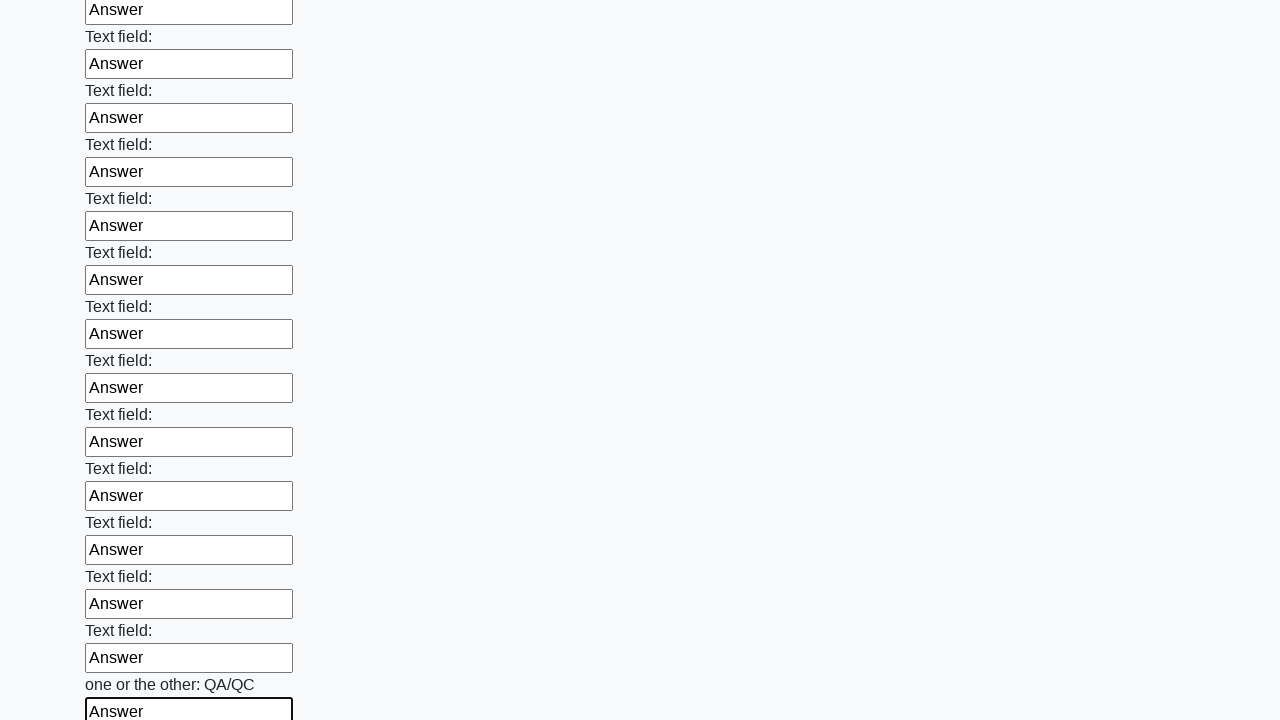

Filled an input field with 'Answer' on input >> nth=88
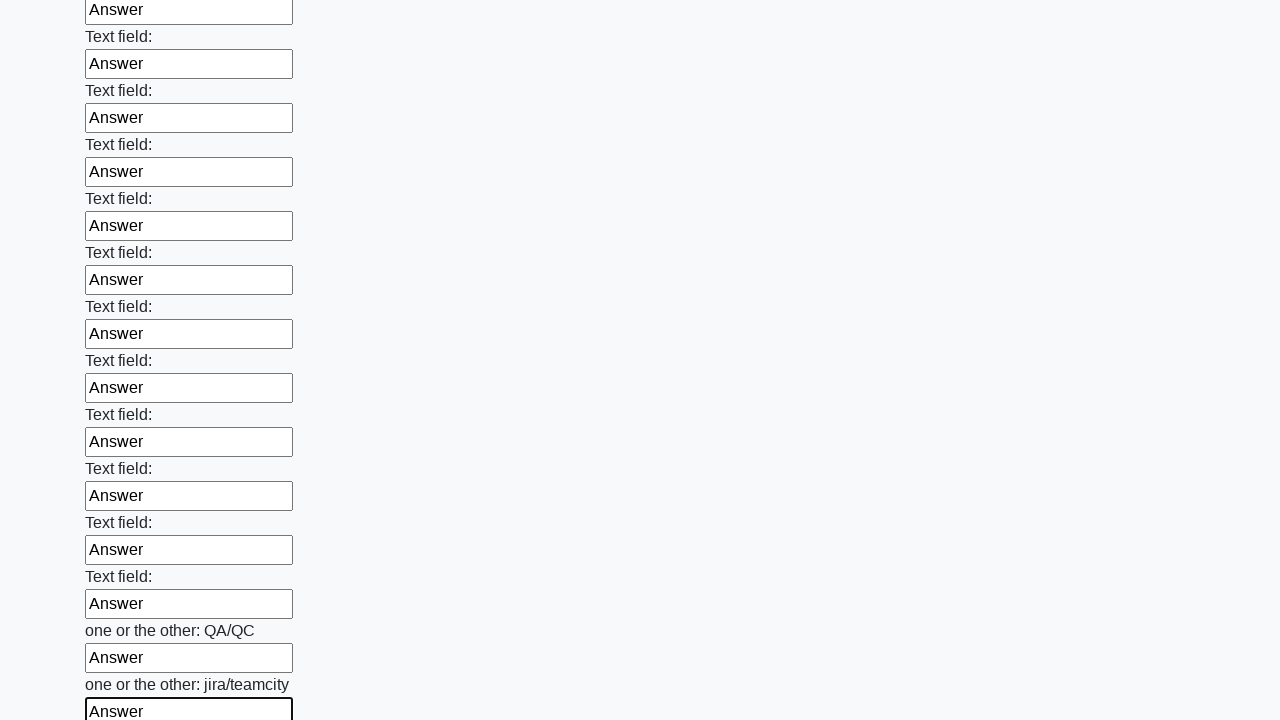

Filled an input field with 'Answer' on input >> nth=89
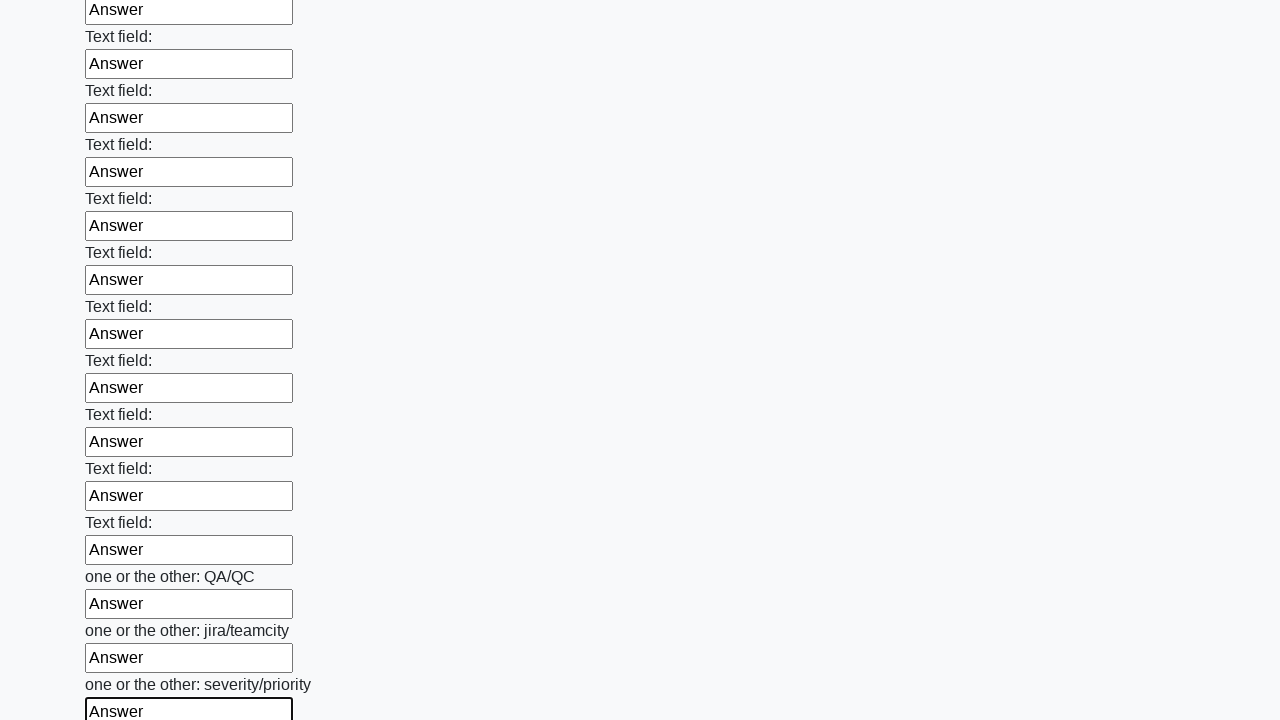

Filled an input field with 'Answer' on input >> nth=90
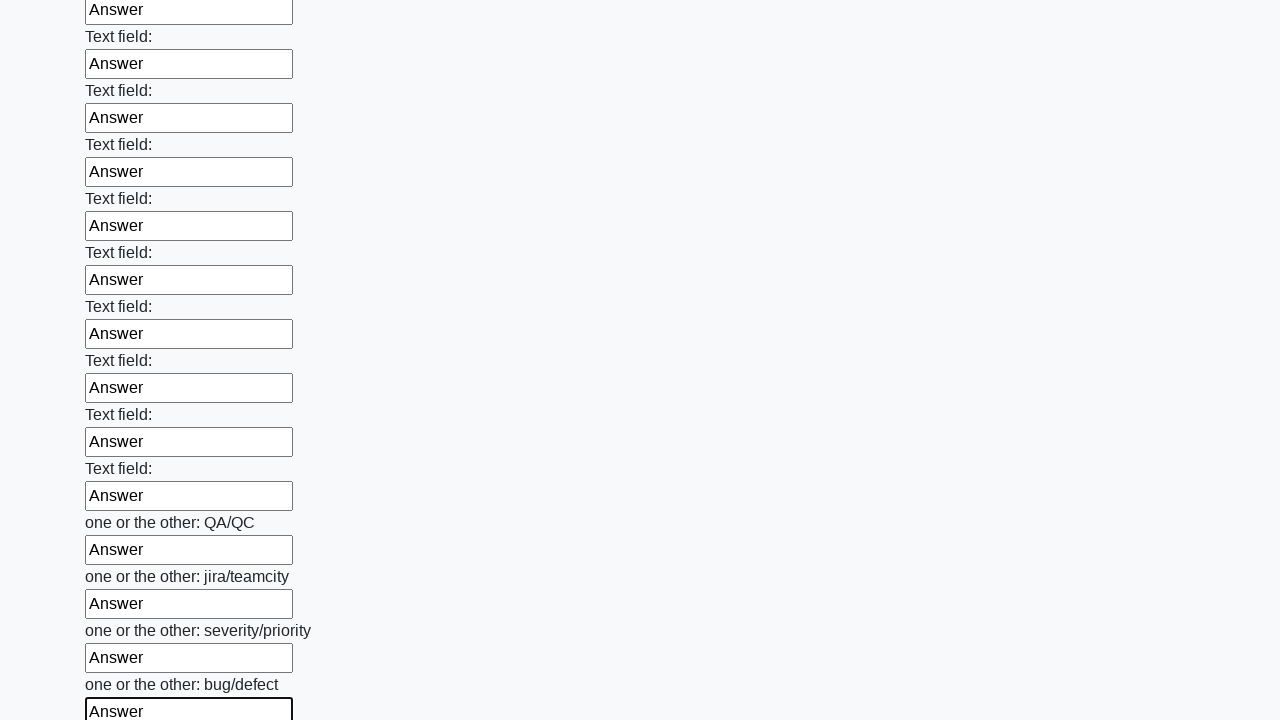

Filled an input field with 'Answer' on input >> nth=91
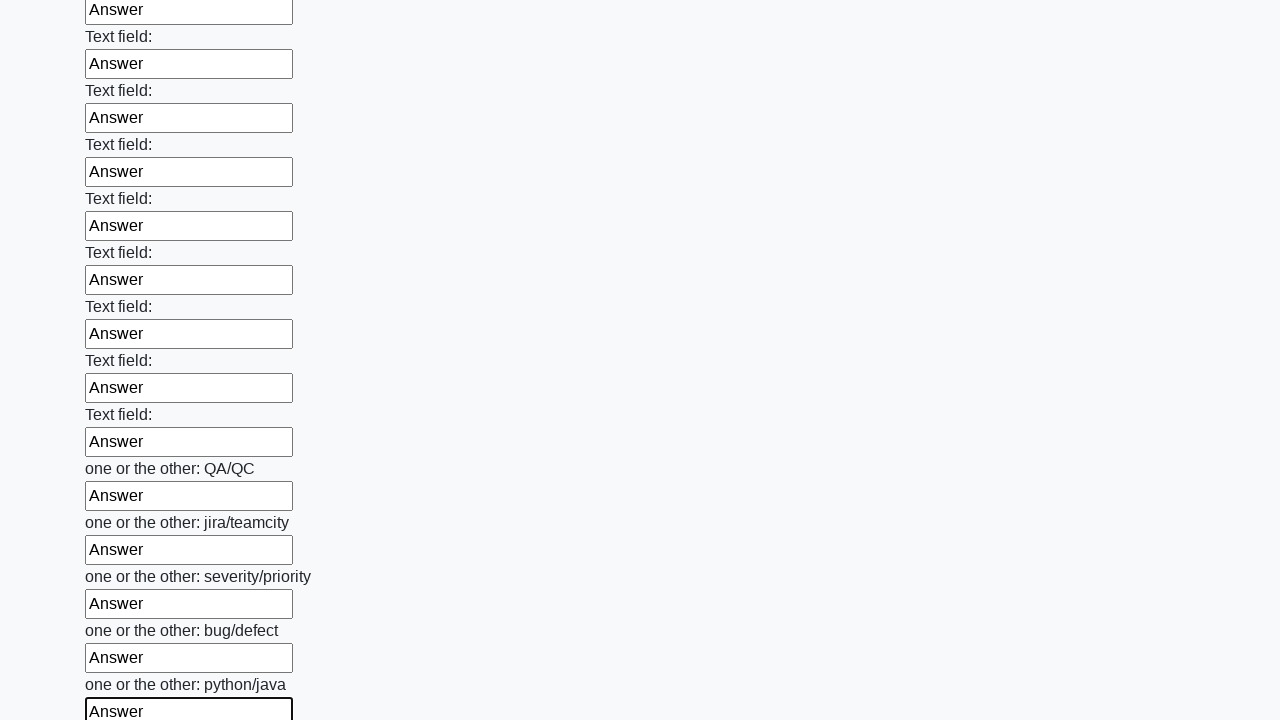

Filled an input field with 'Answer' on input >> nth=92
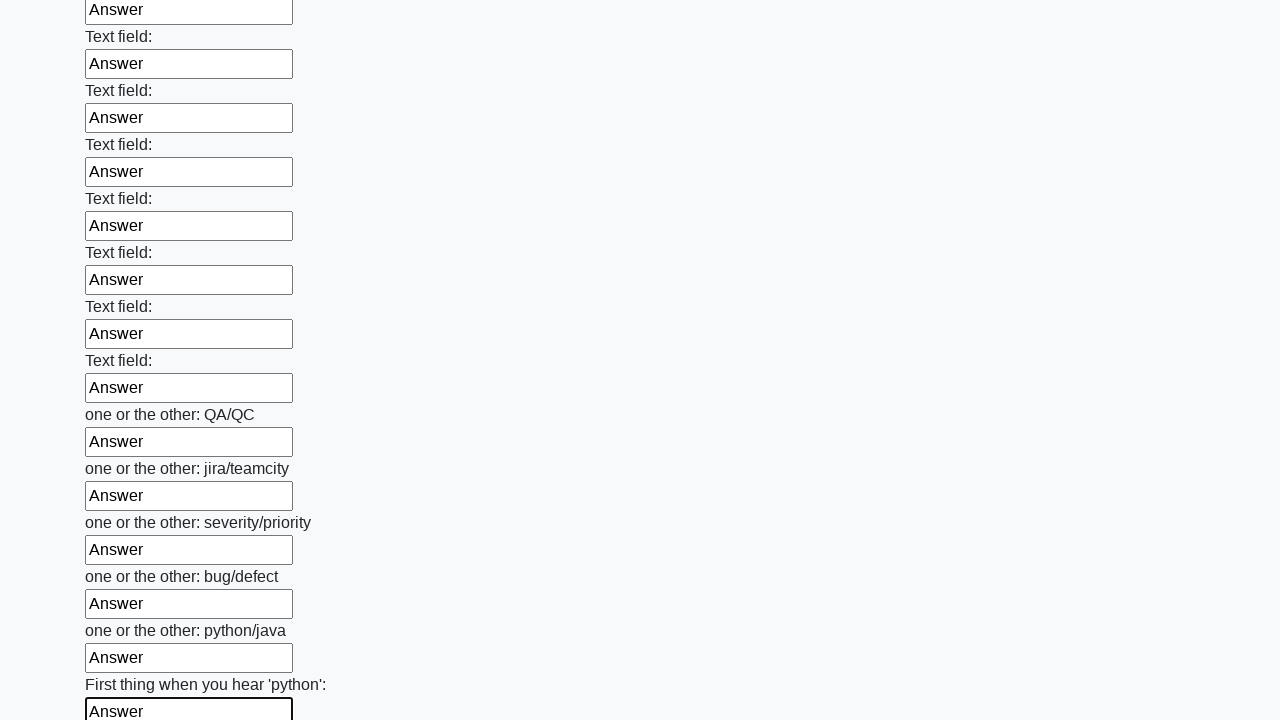

Filled an input field with 'Answer' on input >> nth=93
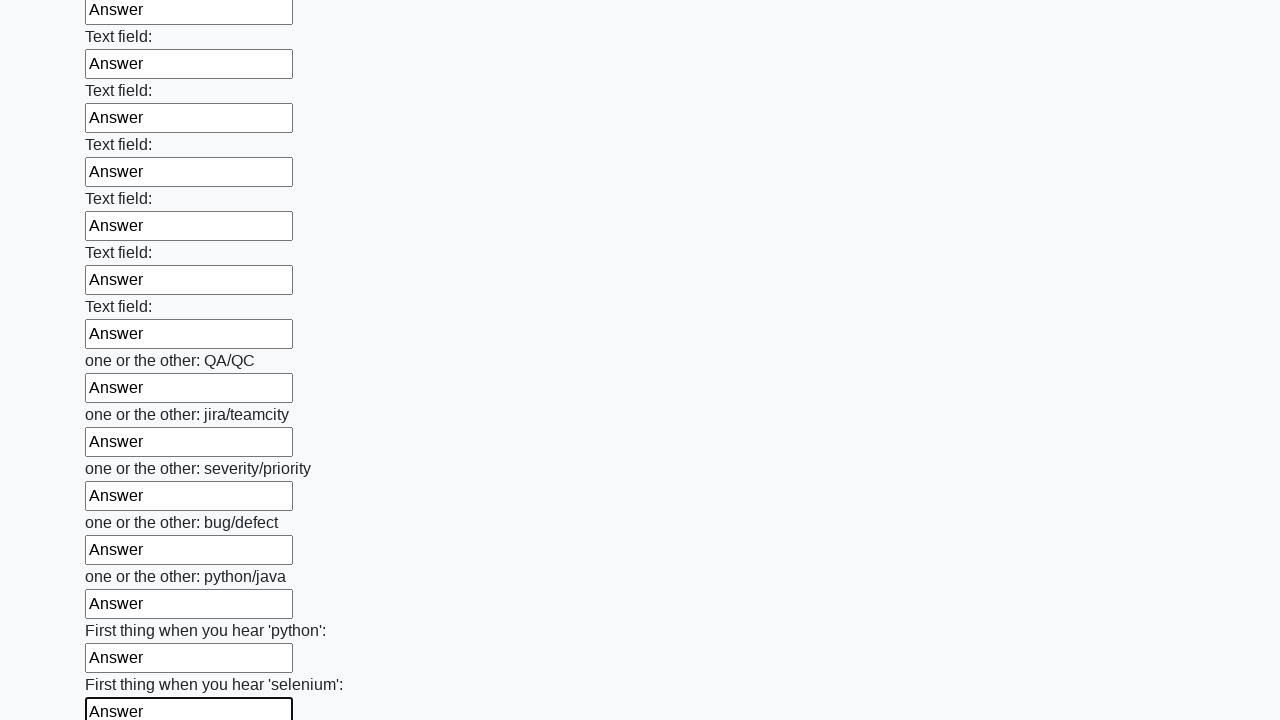

Filled an input field with 'Answer' on input >> nth=94
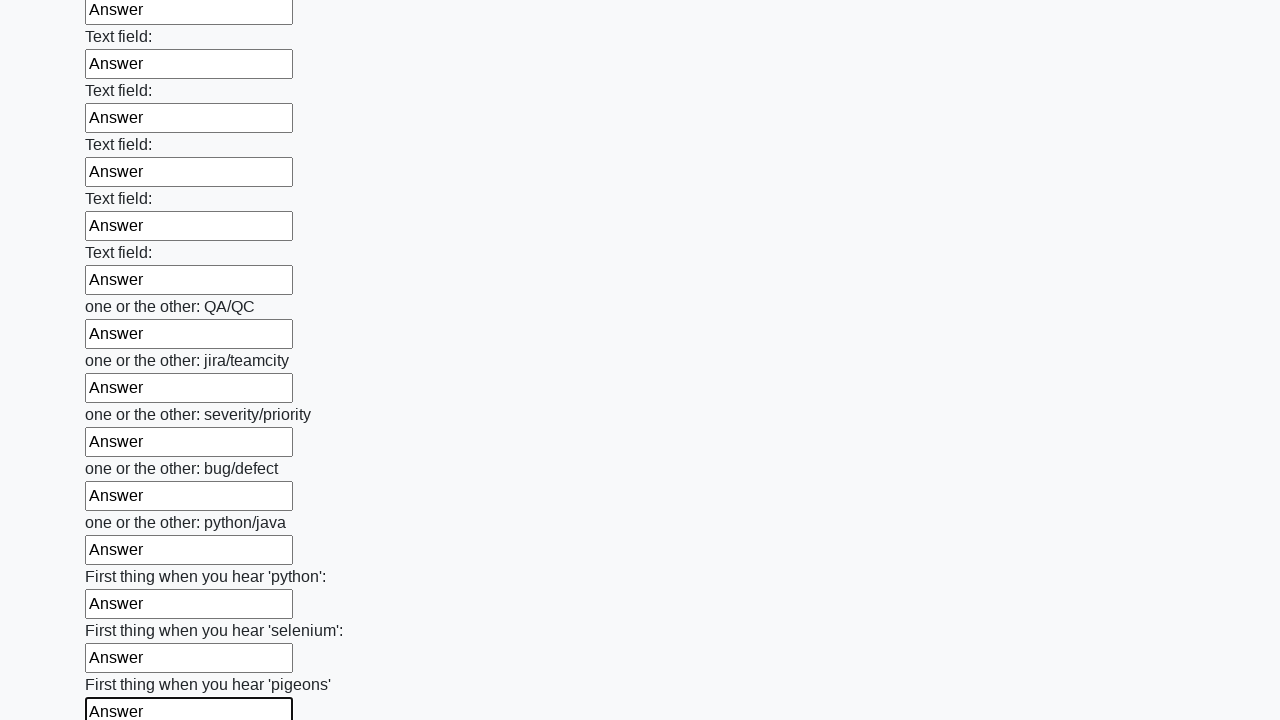

Filled an input field with 'Answer' on input >> nth=95
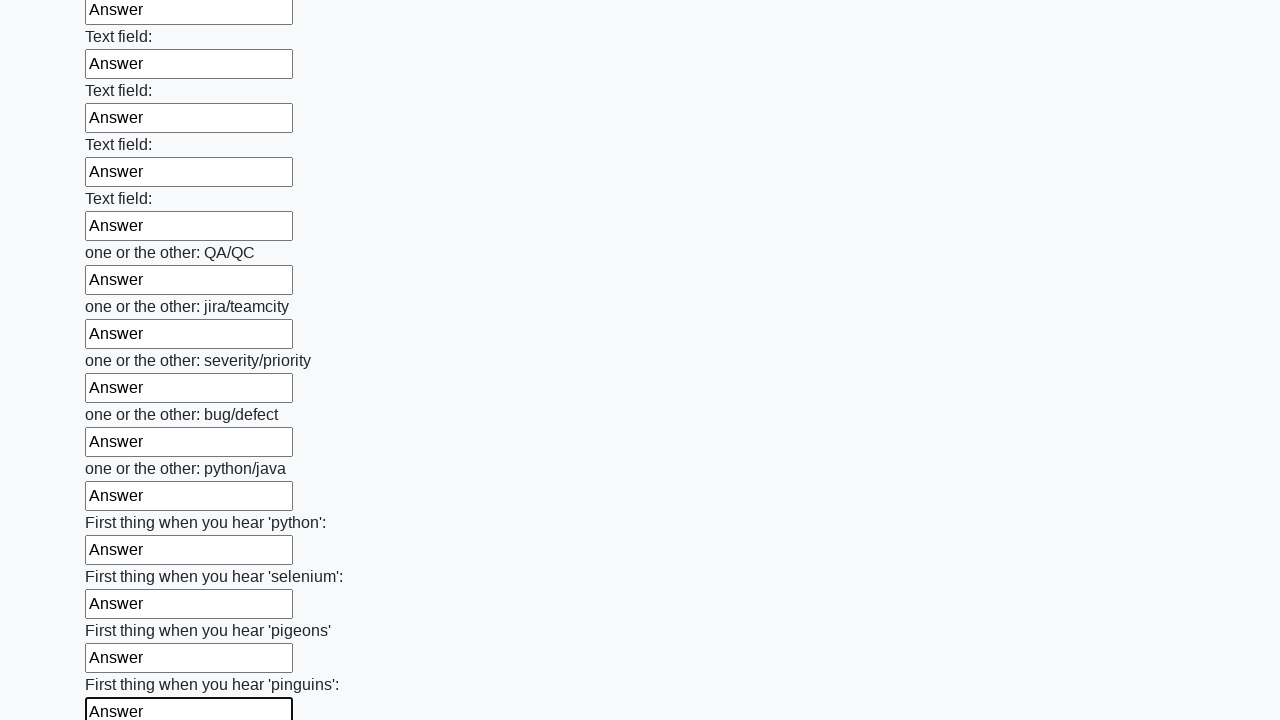

Filled an input field with 'Answer' on input >> nth=96
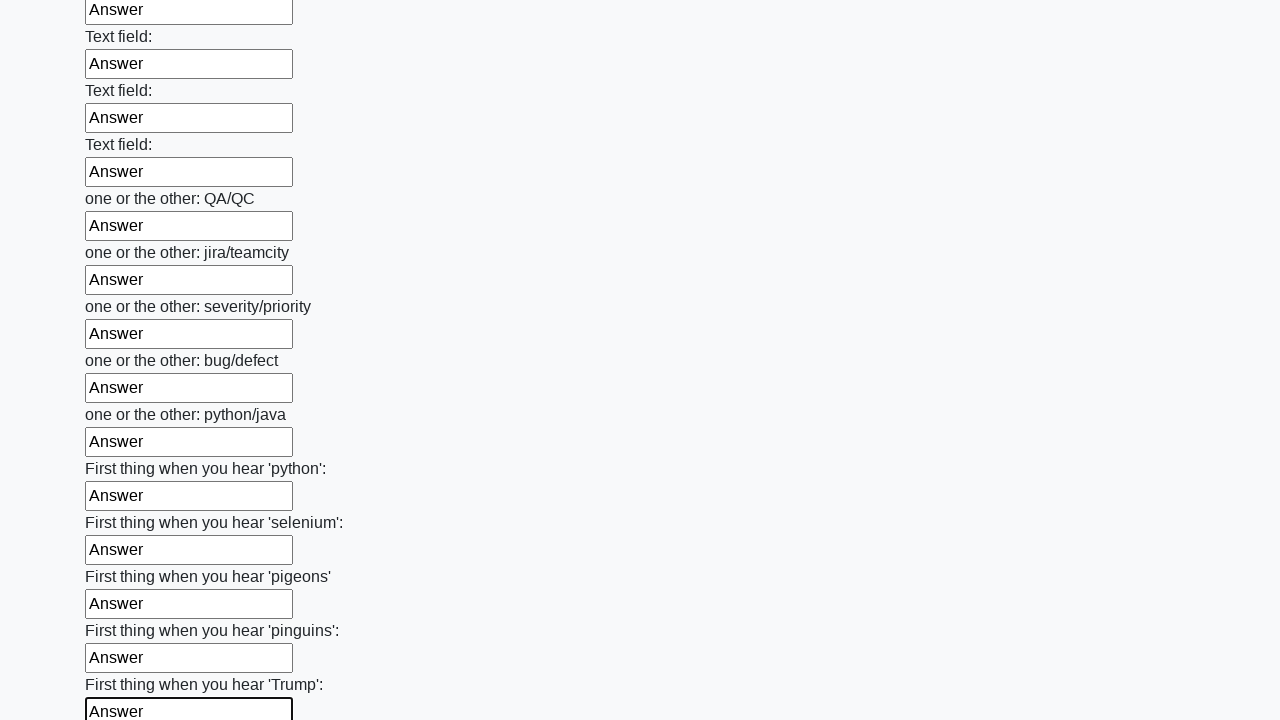

Filled an input field with 'Answer' on input >> nth=97
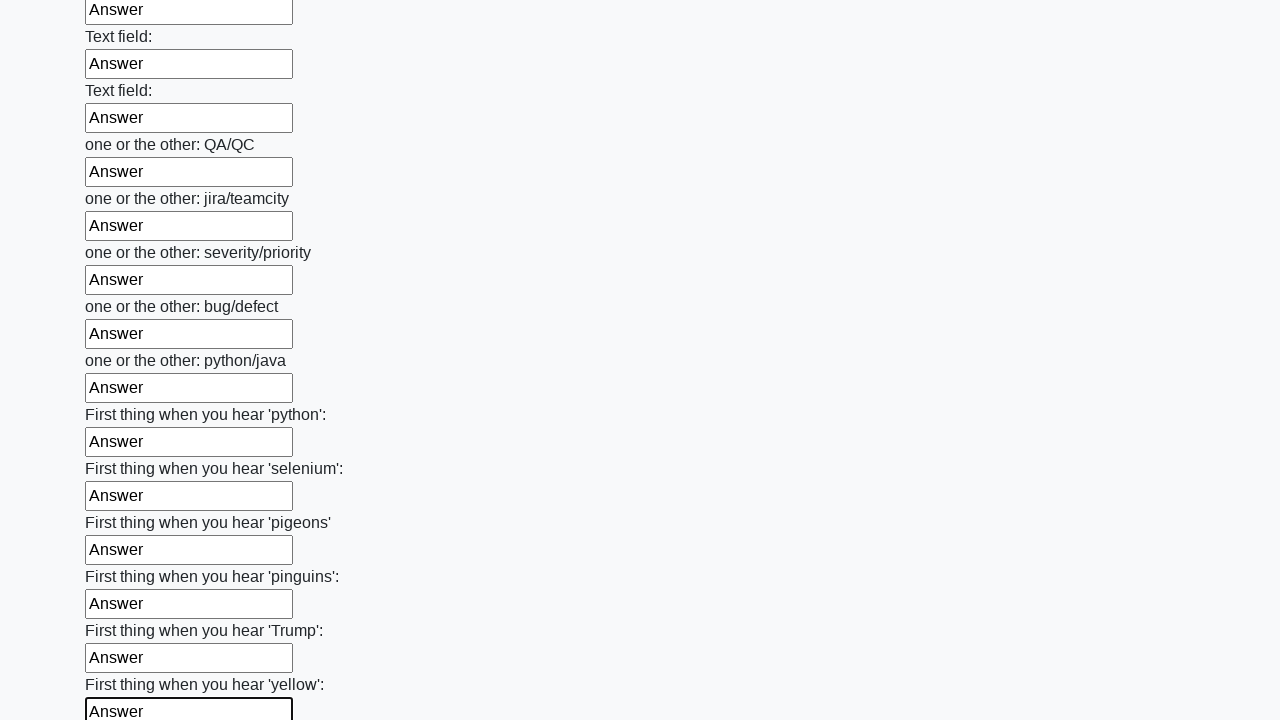

Filled an input field with 'Answer' on input >> nth=98
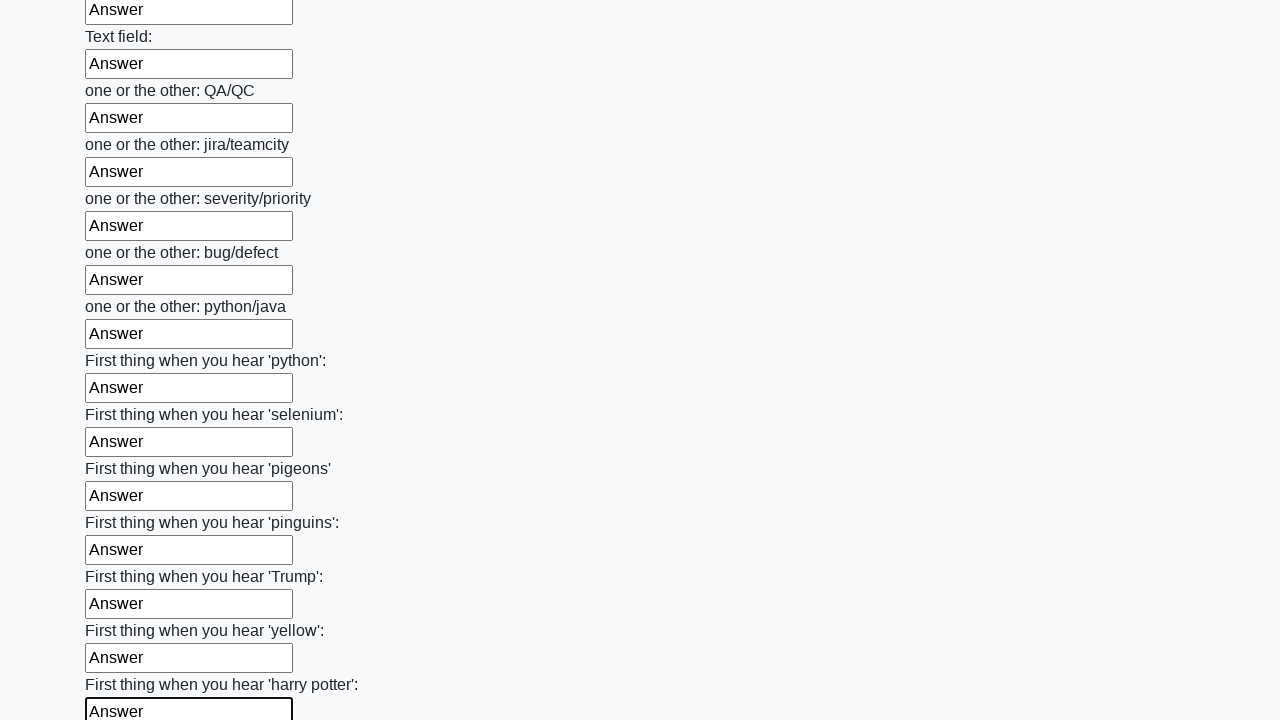

Filled an input field with 'Answer' on input >> nth=99
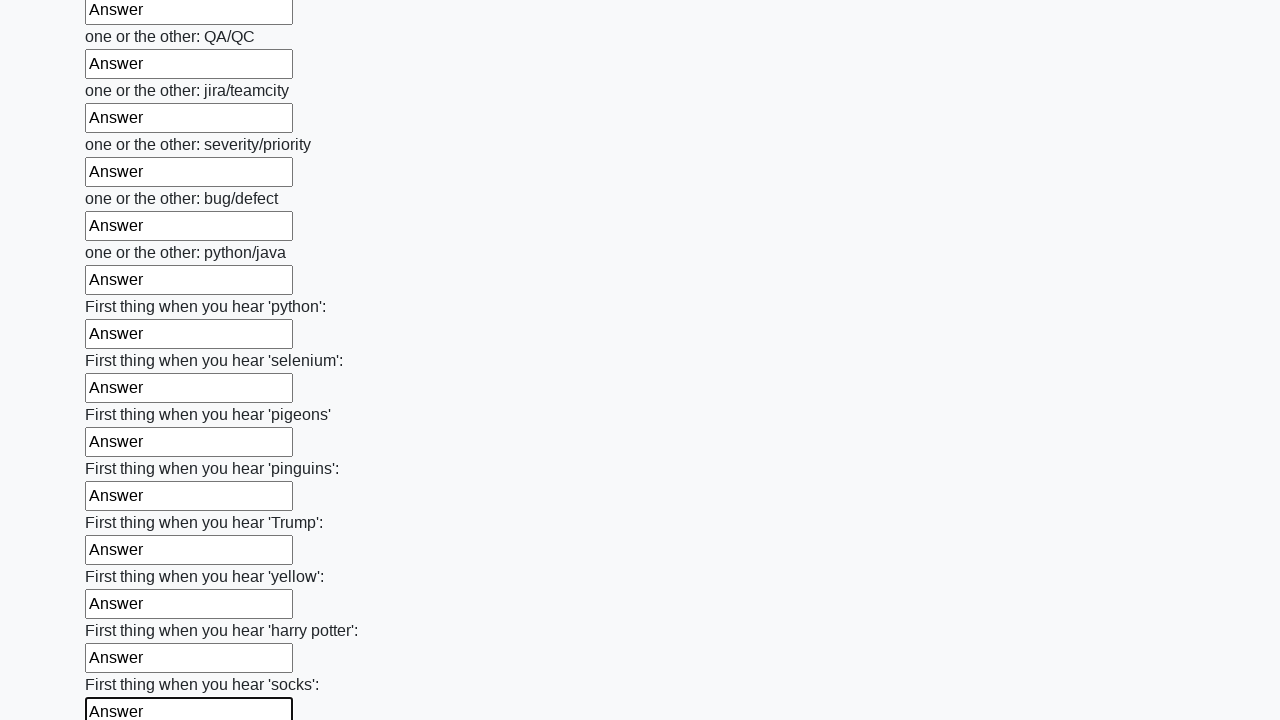

Clicked the submit button at (123, 611) on button.btn
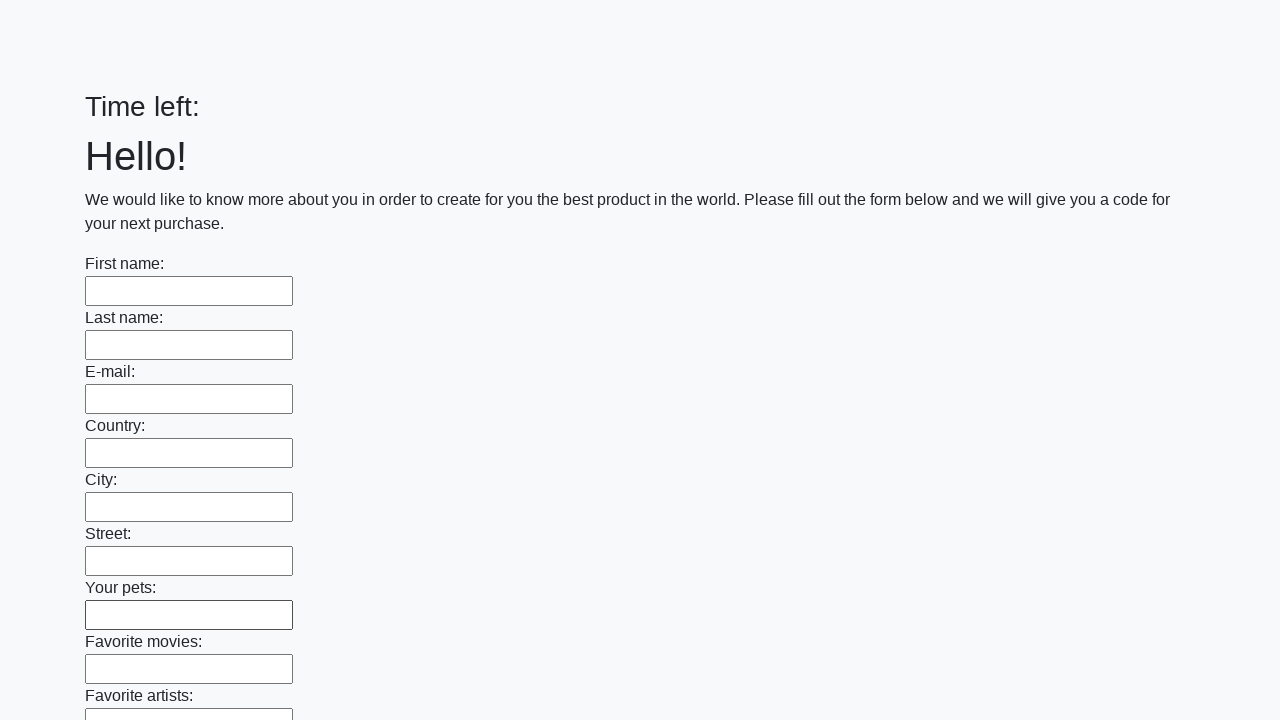

Waited for form submission to complete
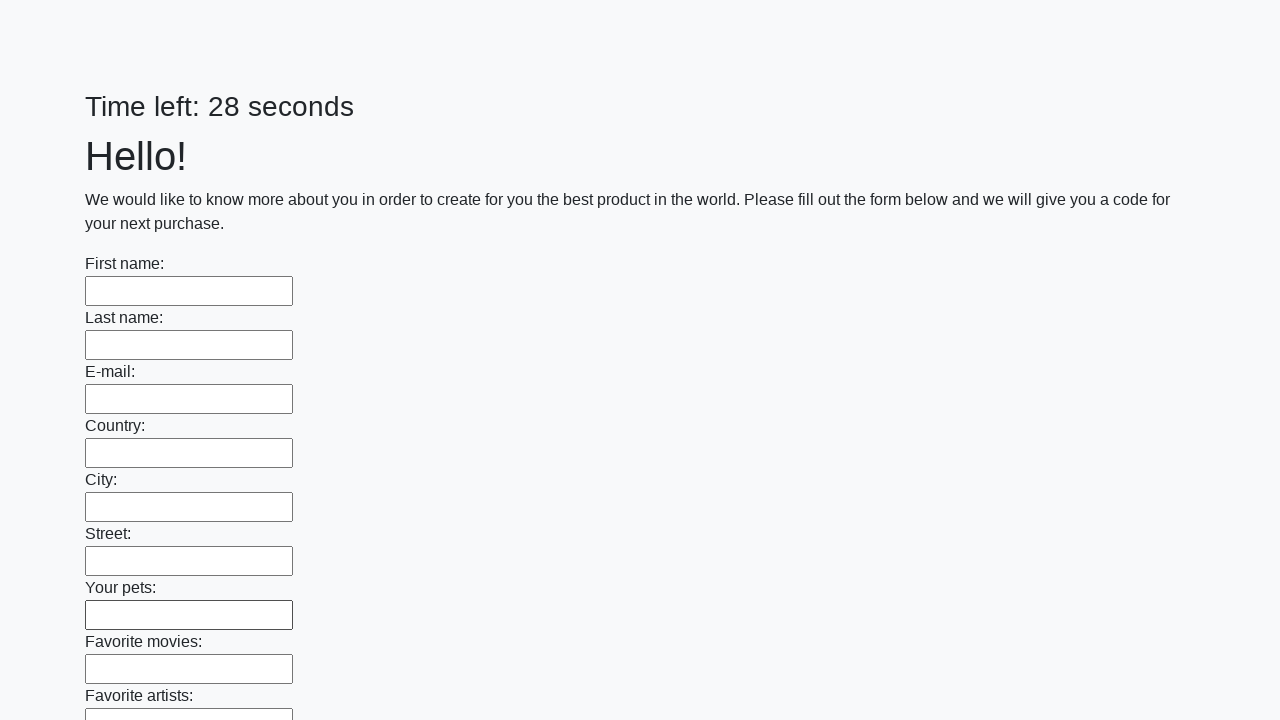

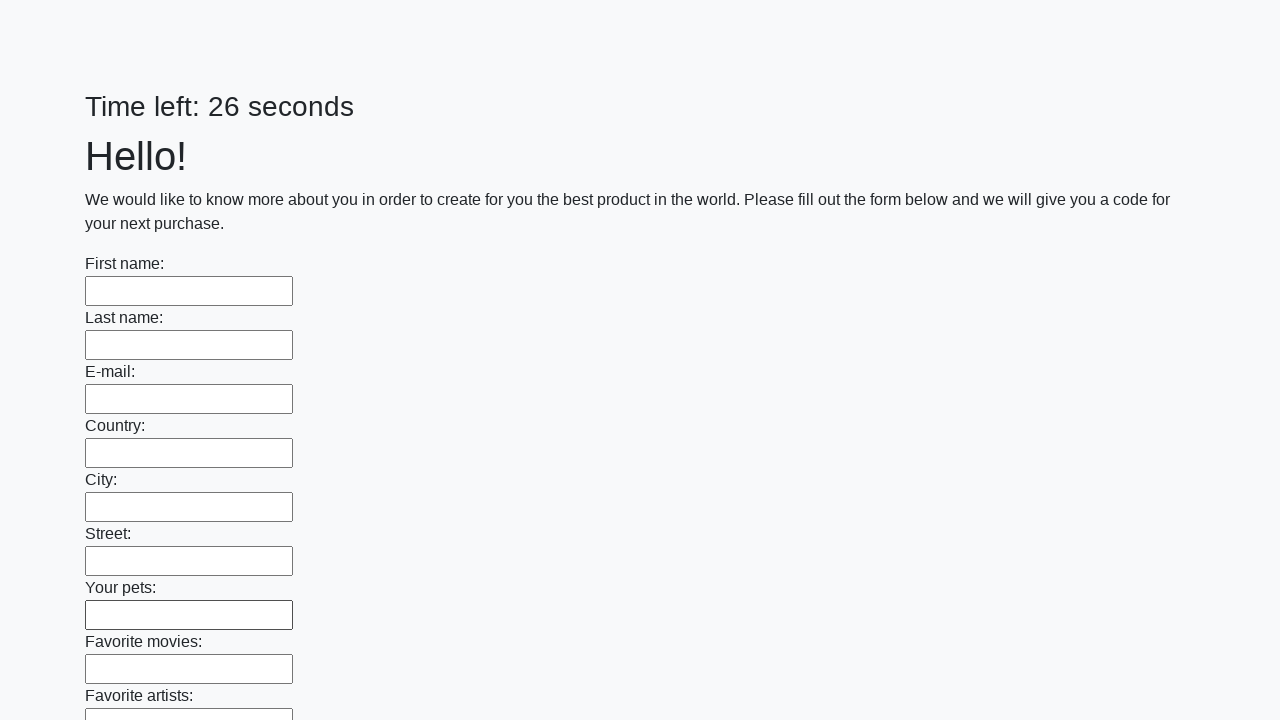